Tests filling a large form by entering the same response text into all input fields and then clicking the submit button.

Starting URL: http://suninjuly.github.io/huge_form.html

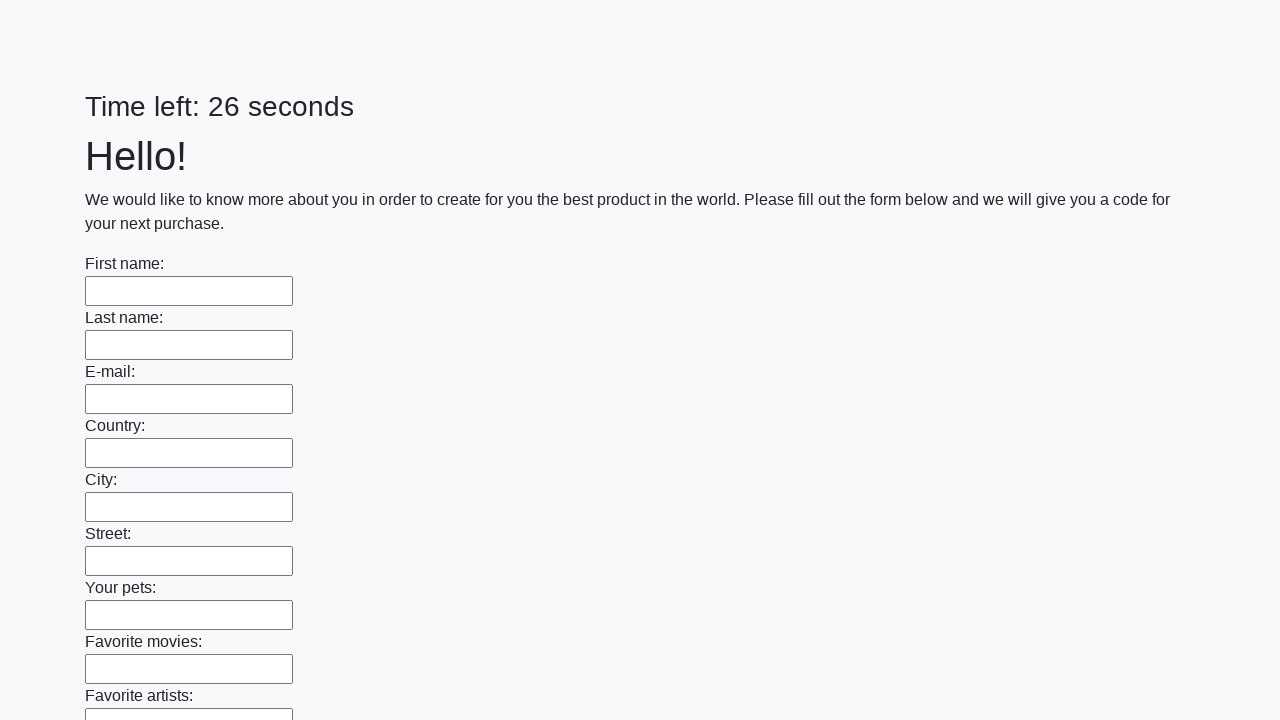

Navigated to huge form page
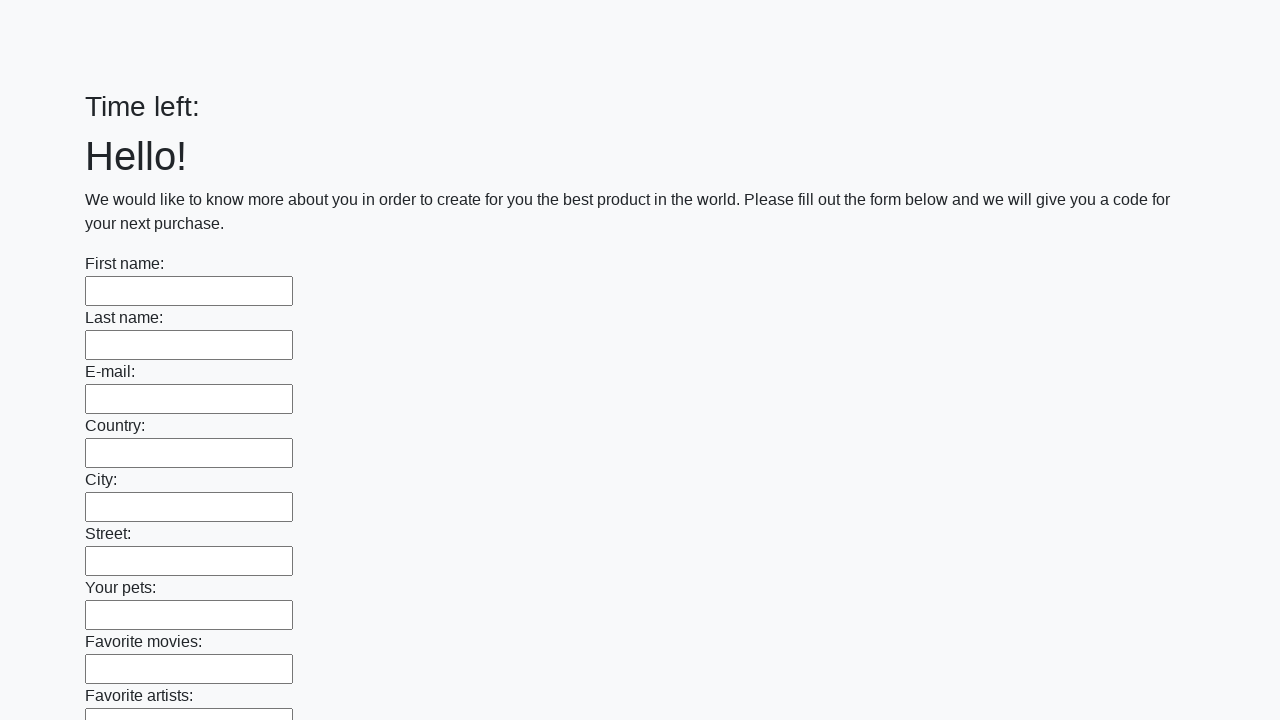

Filled input field with response text 'Мой ответ' on input >> nth=0
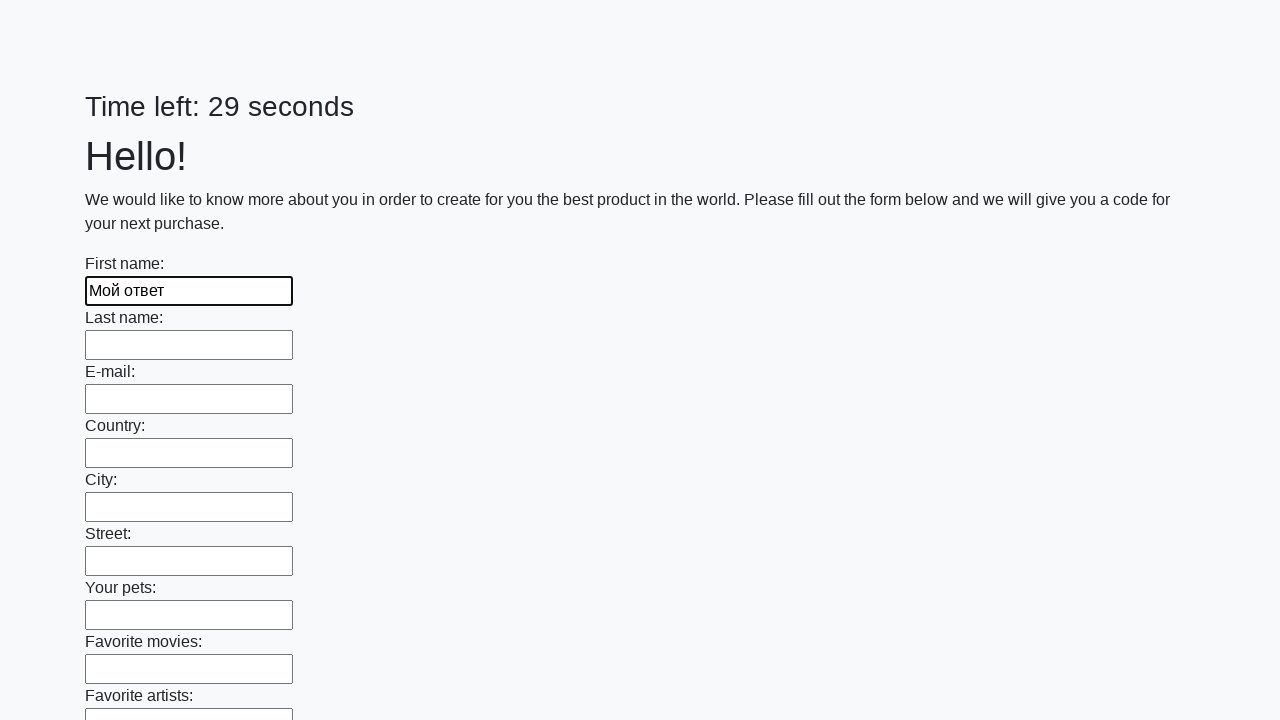

Filled input field with response text 'Мой ответ' on input >> nth=1
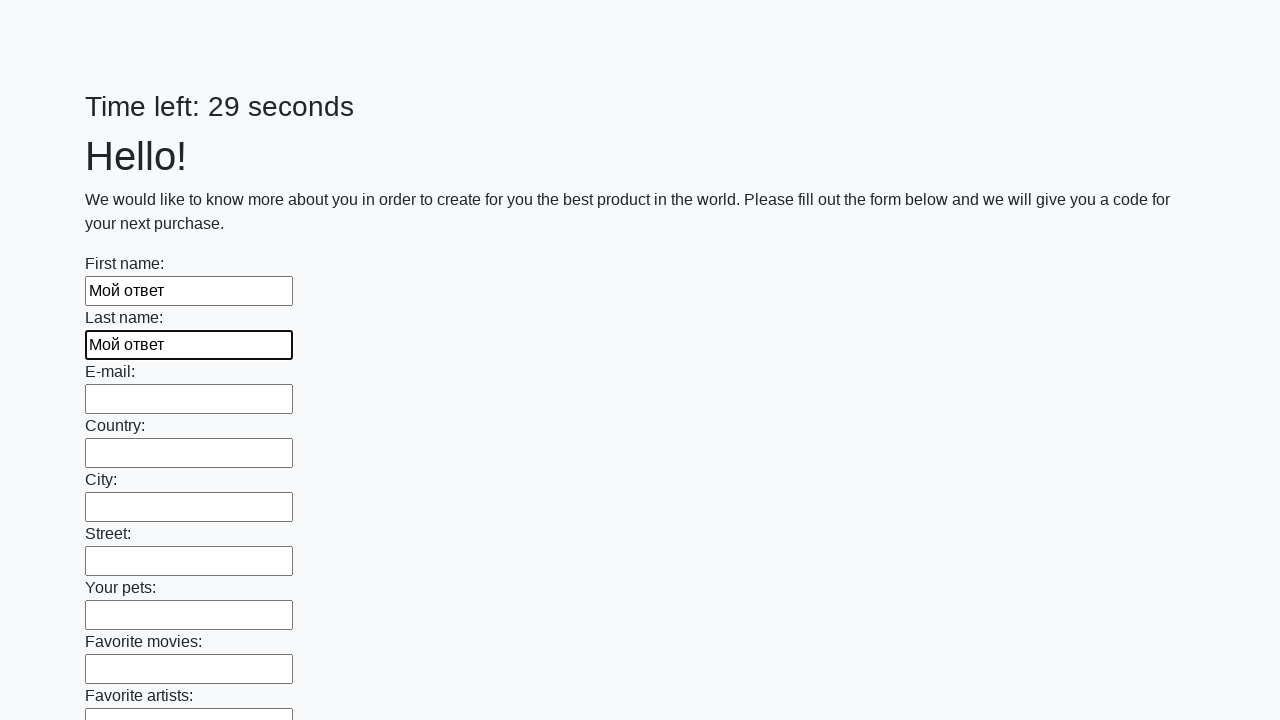

Filled input field with response text 'Мой ответ' on input >> nth=2
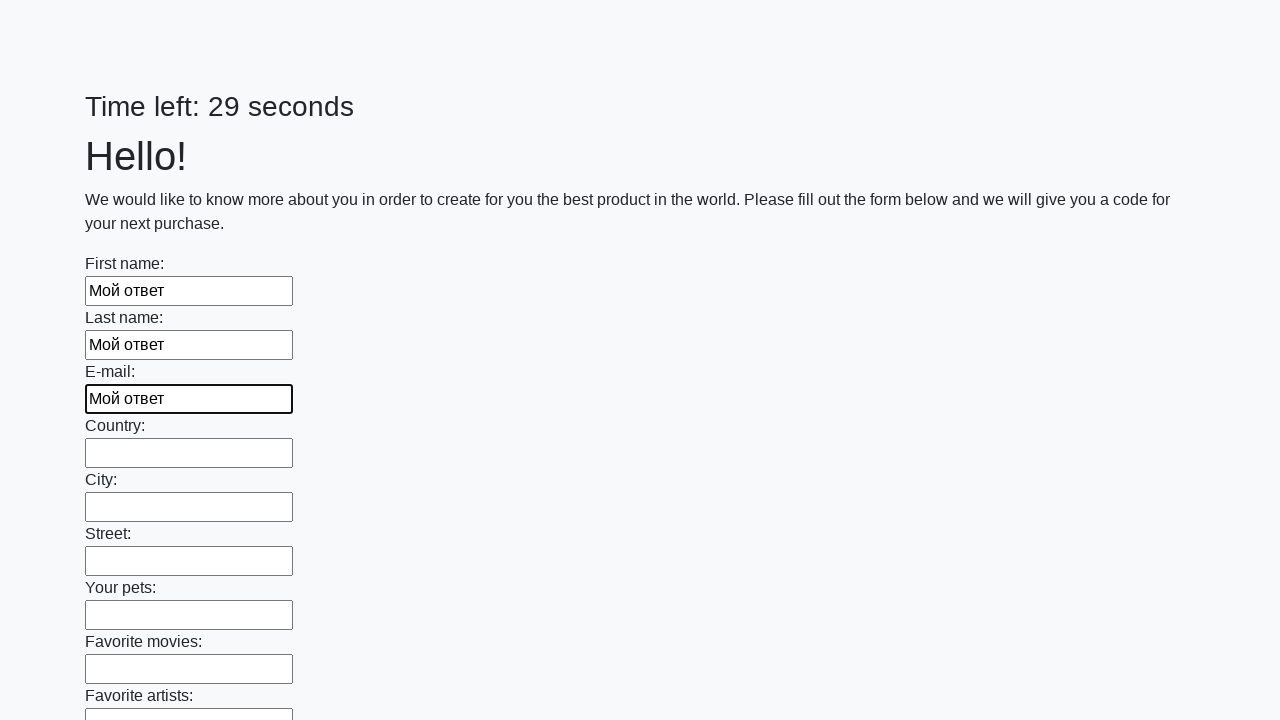

Filled input field with response text 'Мой ответ' on input >> nth=3
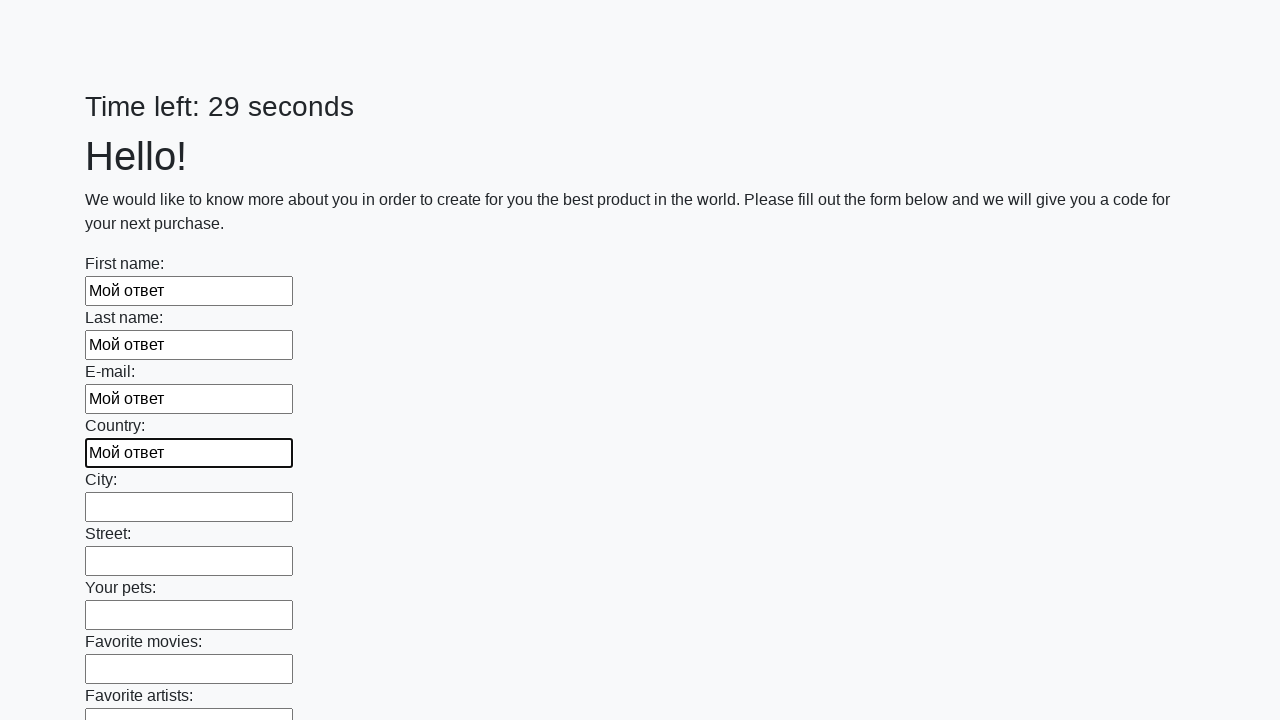

Filled input field with response text 'Мой ответ' on input >> nth=4
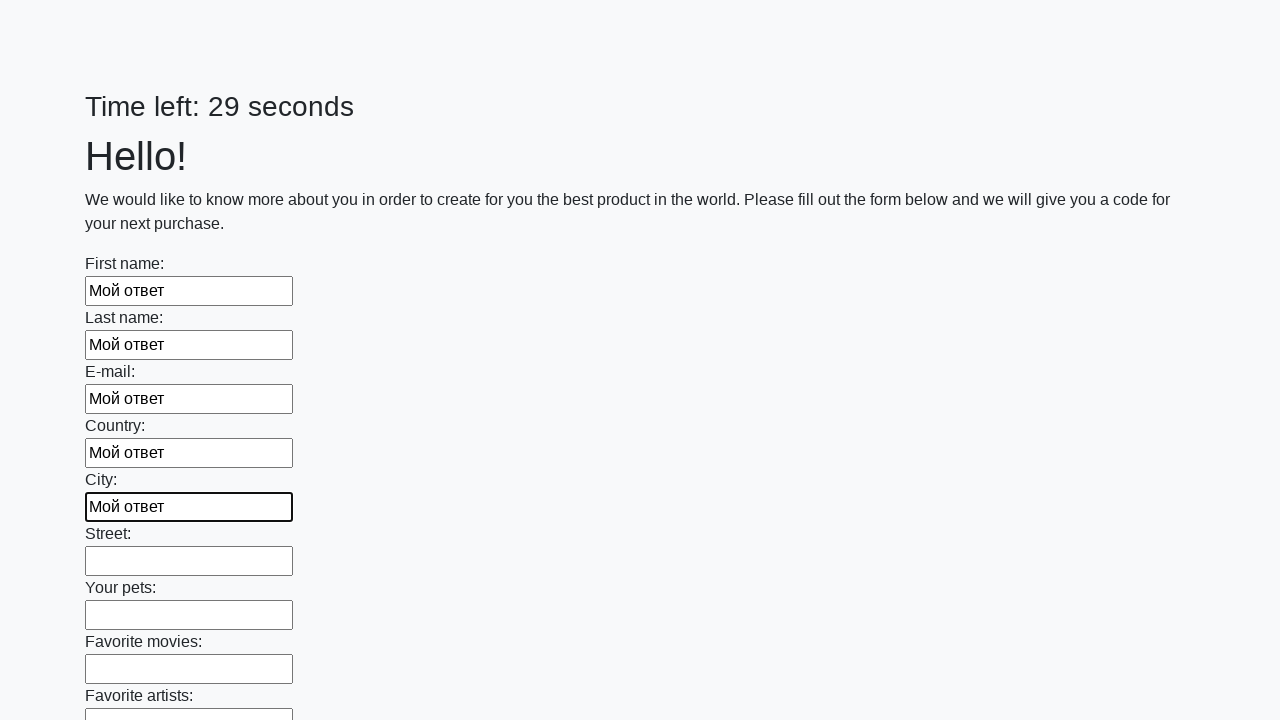

Filled input field with response text 'Мой ответ' on input >> nth=5
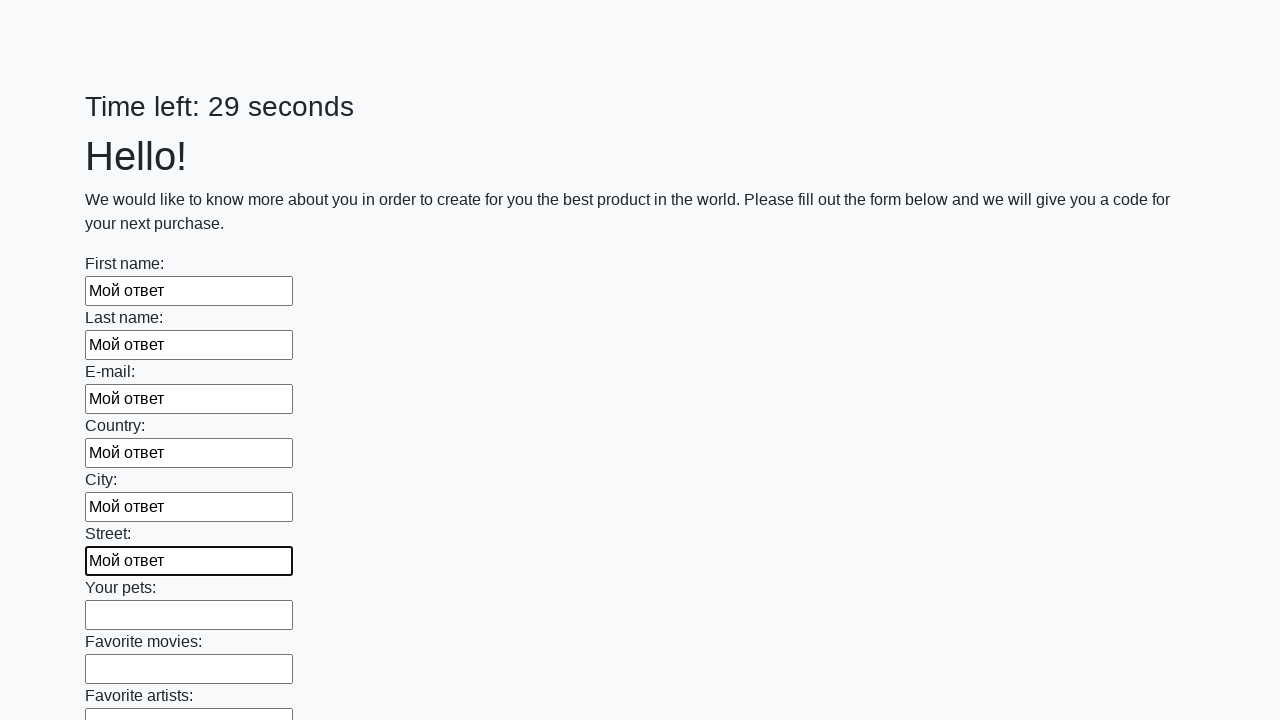

Filled input field with response text 'Мой ответ' on input >> nth=6
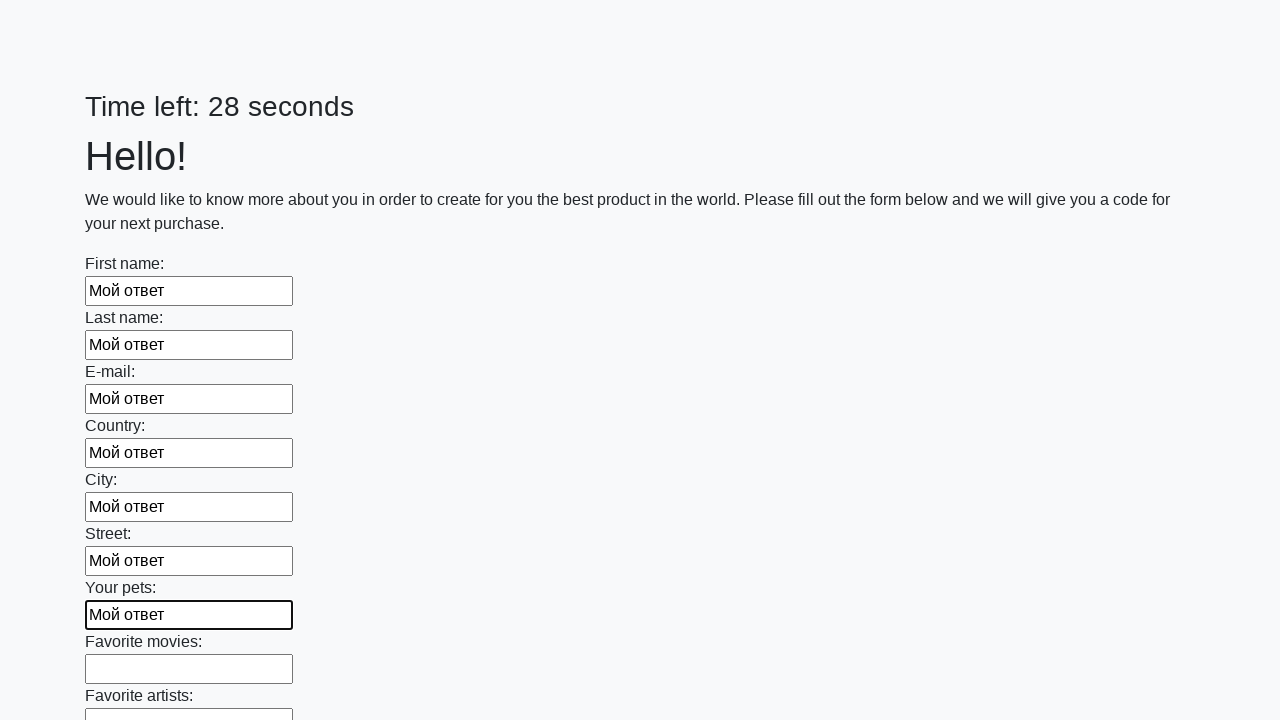

Filled input field with response text 'Мой ответ' on input >> nth=7
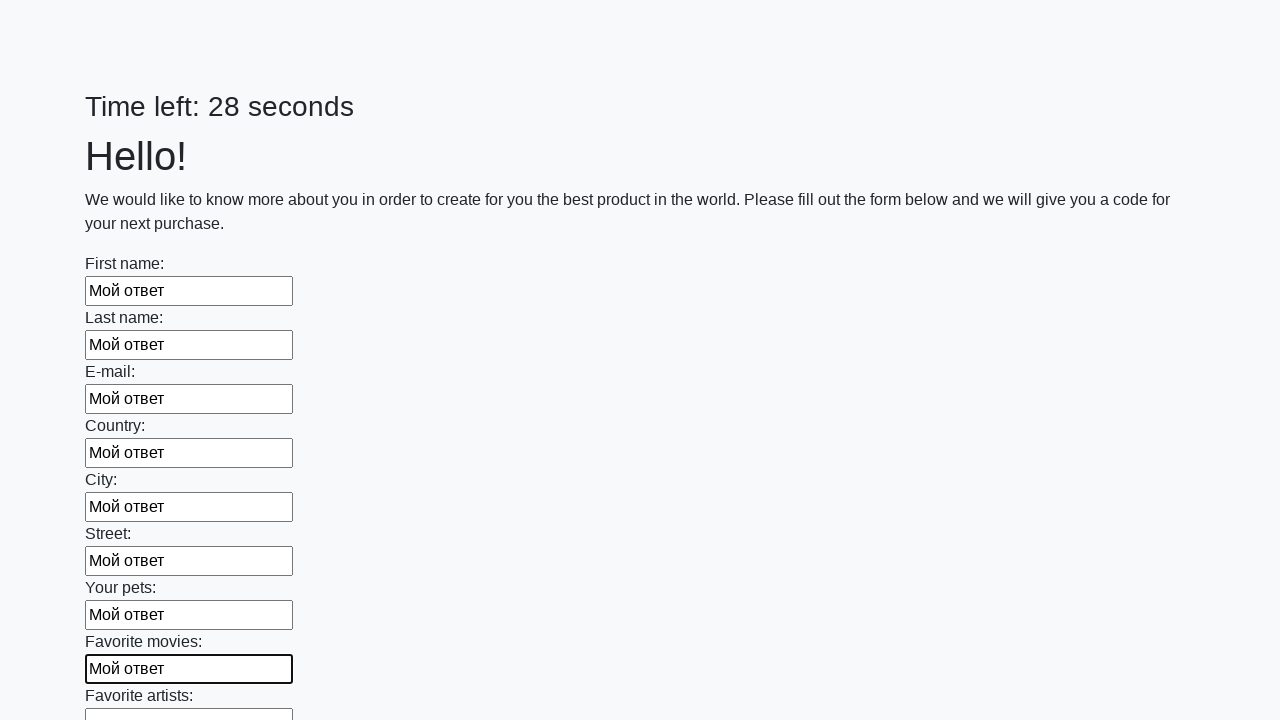

Filled input field with response text 'Мой ответ' on input >> nth=8
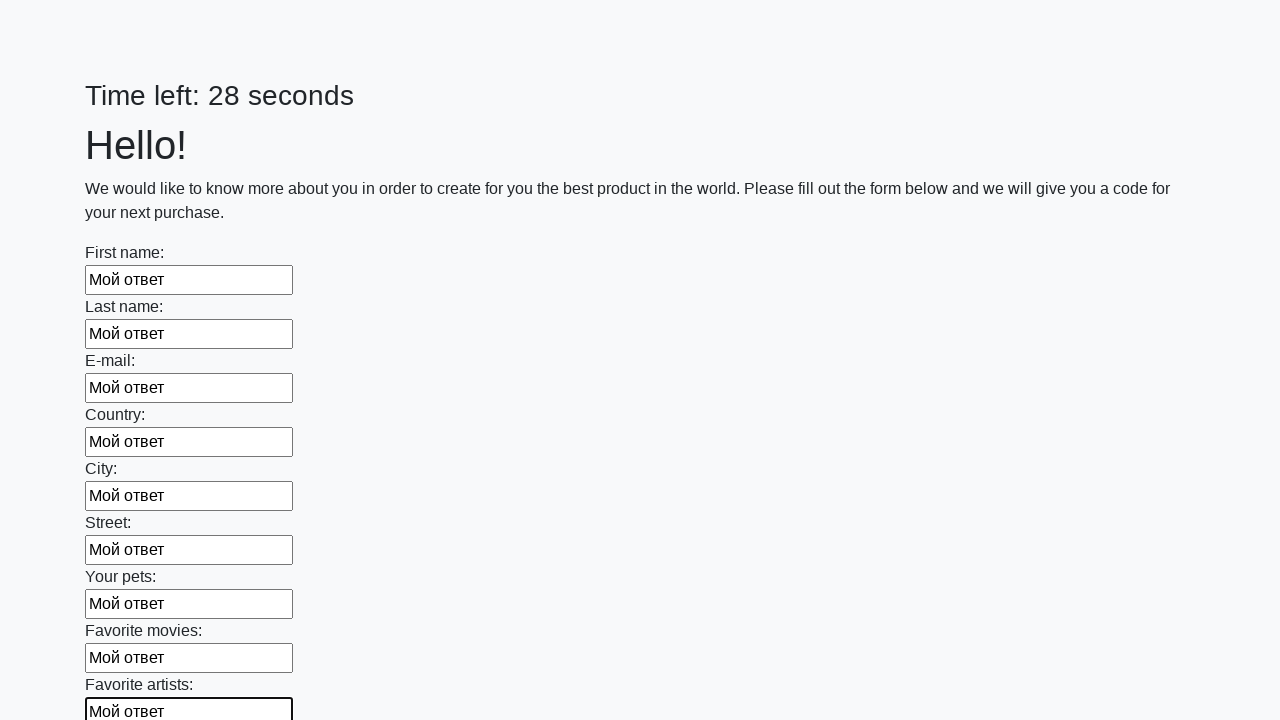

Filled input field with response text 'Мой ответ' on input >> nth=9
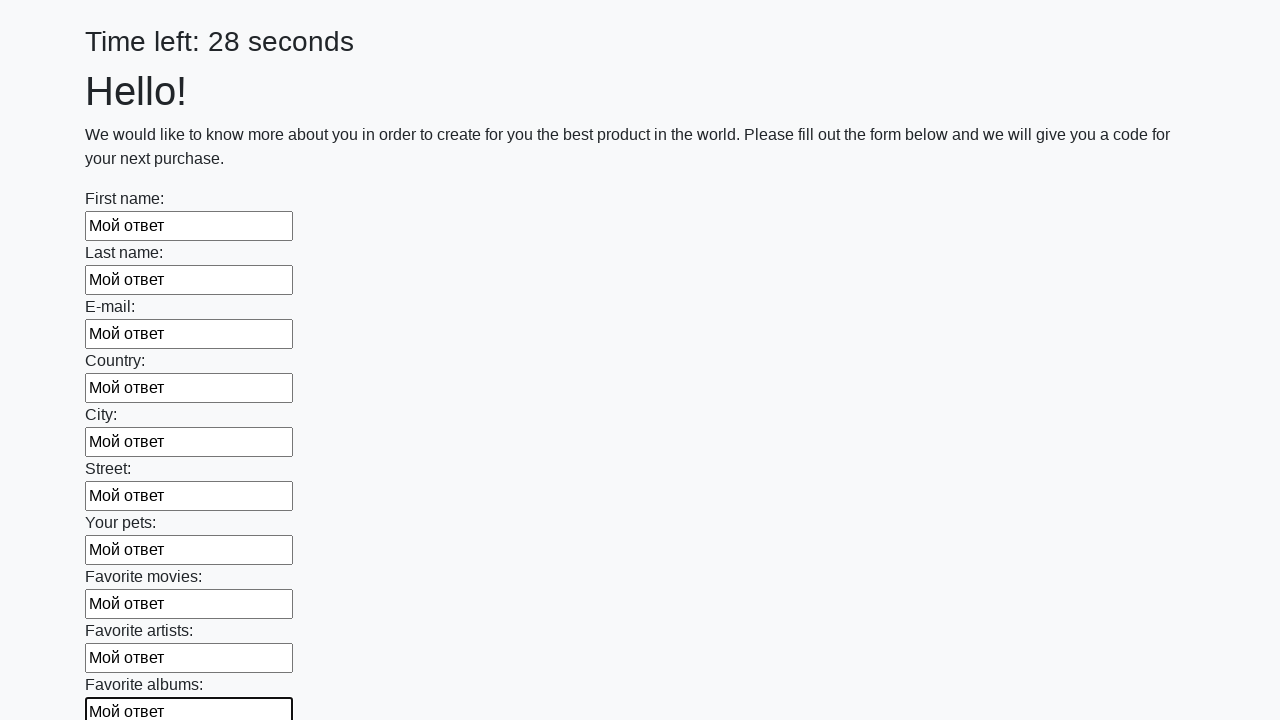

Filled input field with response text 'Мой ответ' on input >> nth=10
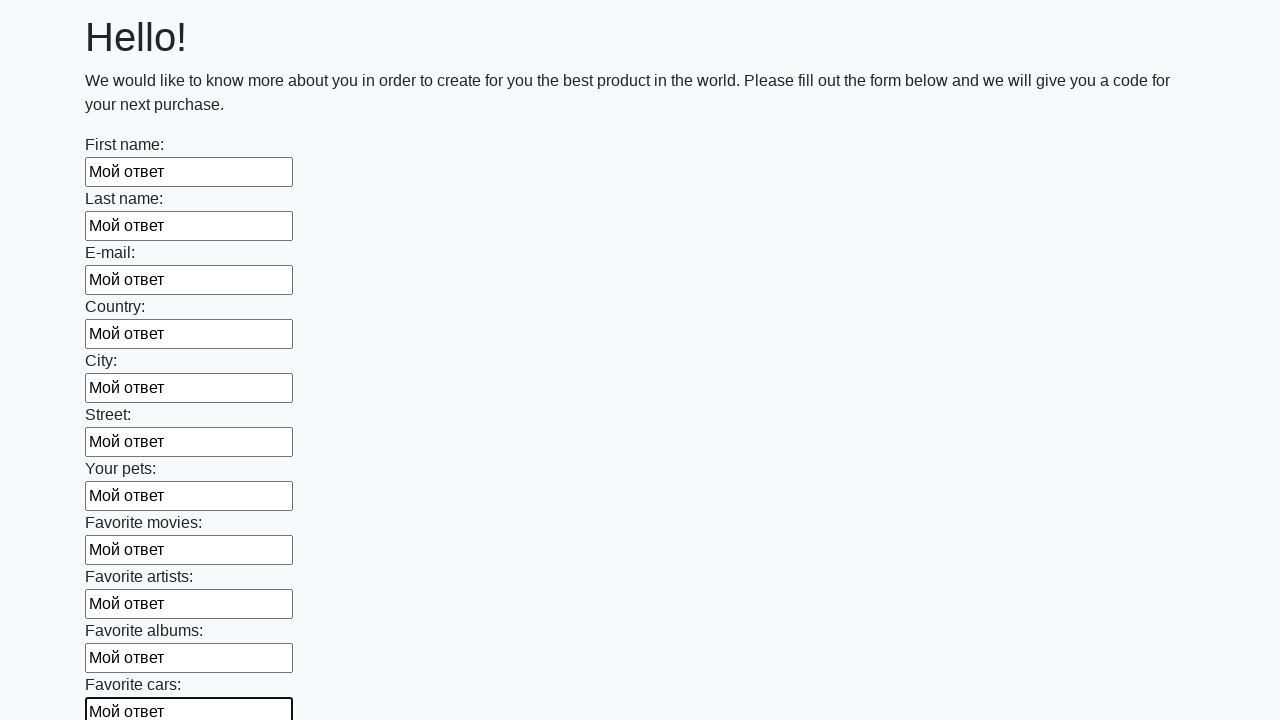

Filled input field with response text 'Мой ответ' on input >> nth=11
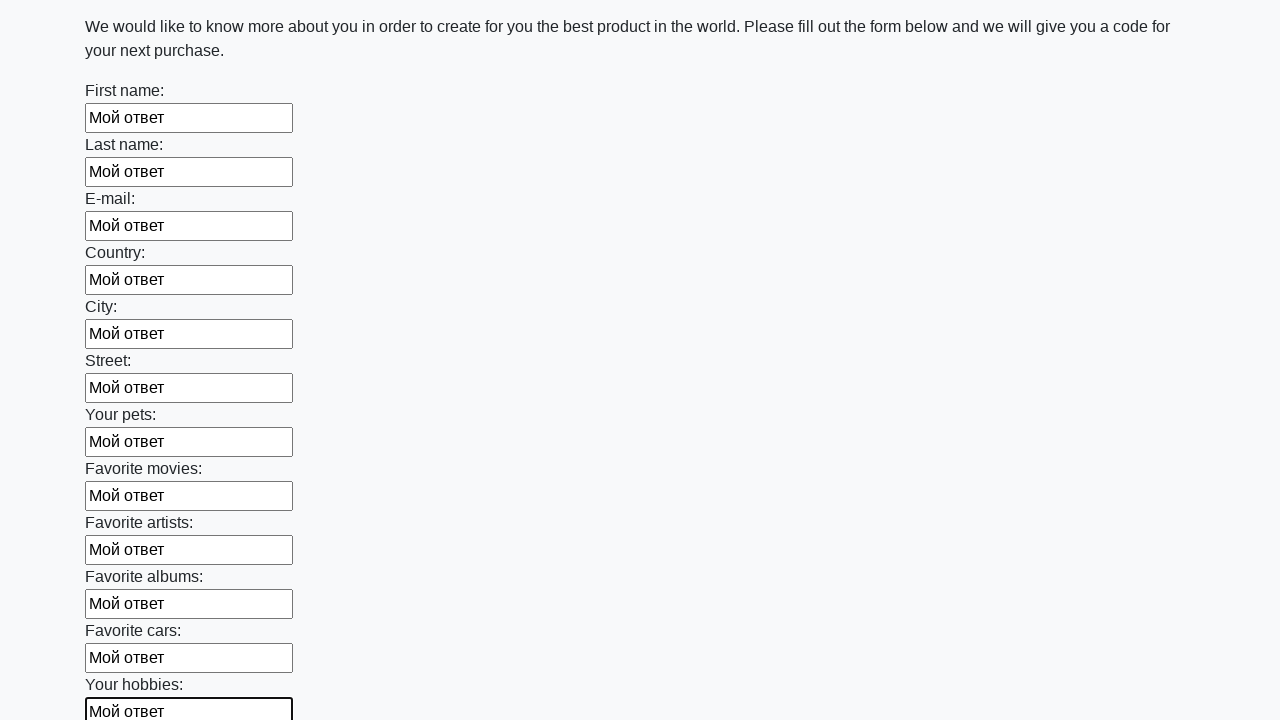

Filled input field with response text 'Мой ответ' on input >> nth=12
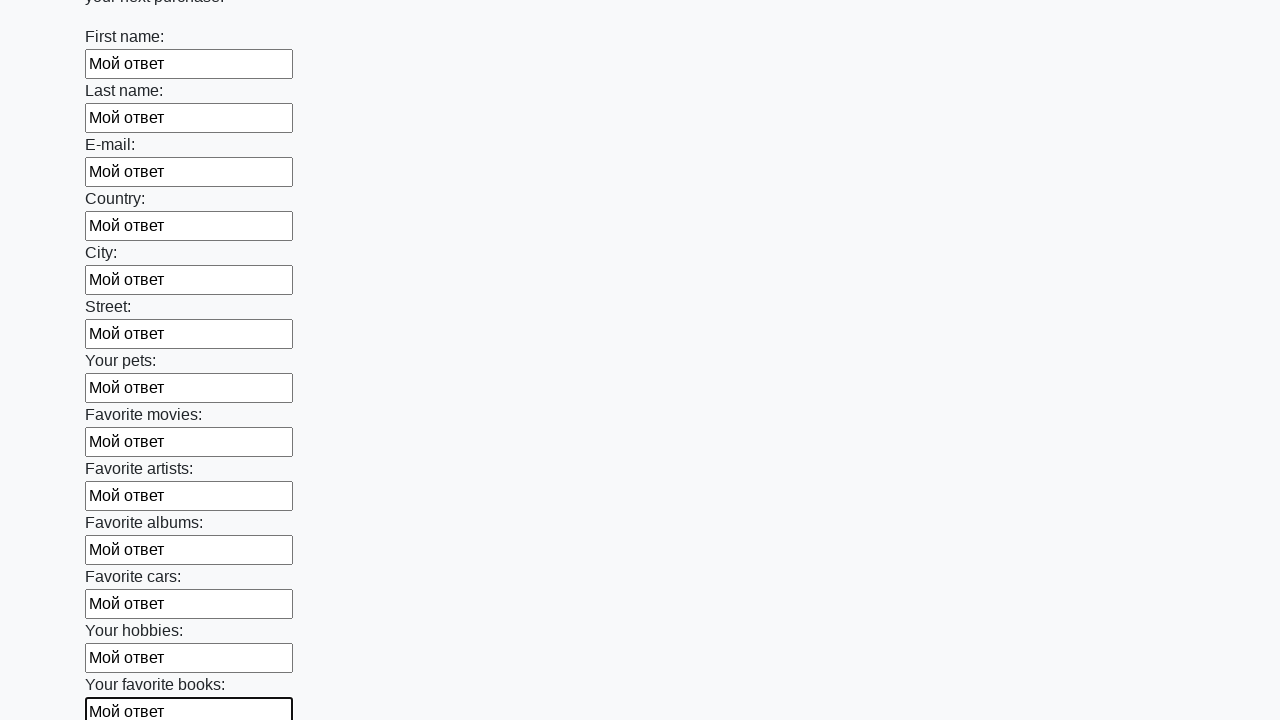

Filled input field with response text 'Мой ответ' on input >> nth=13
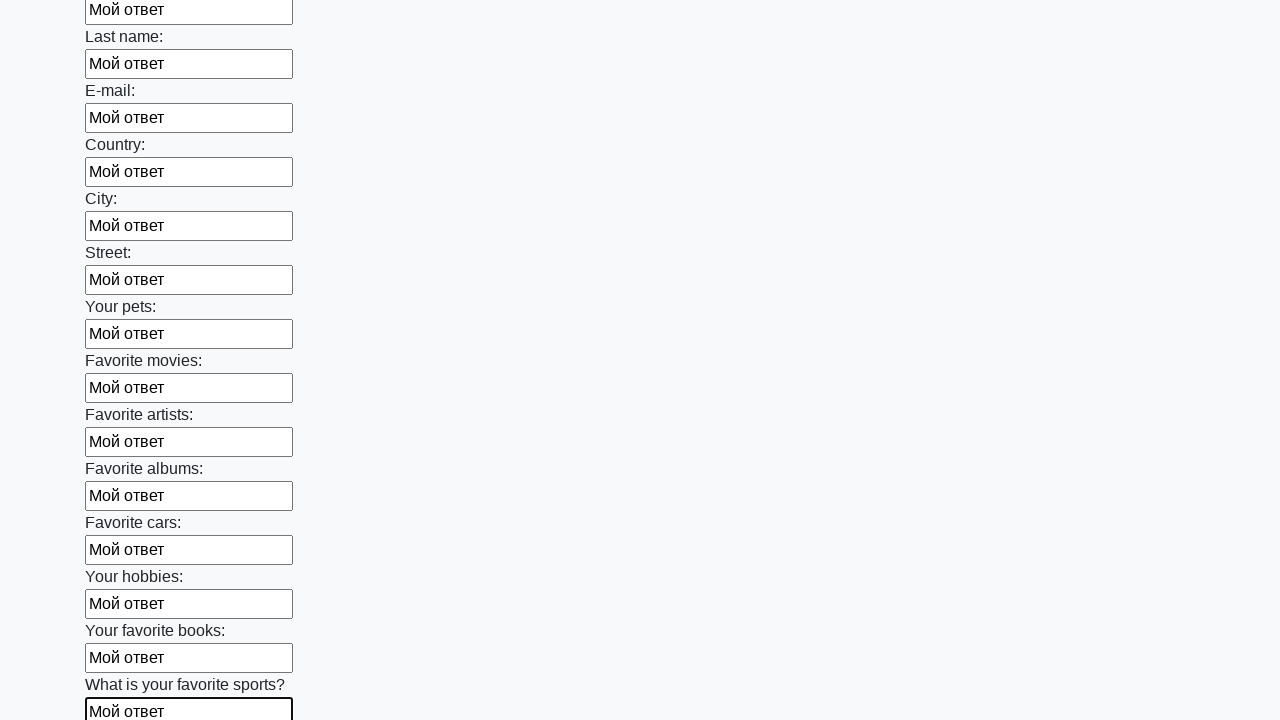

Filled input field with response text 'Мой ответ' on input >> nth=14
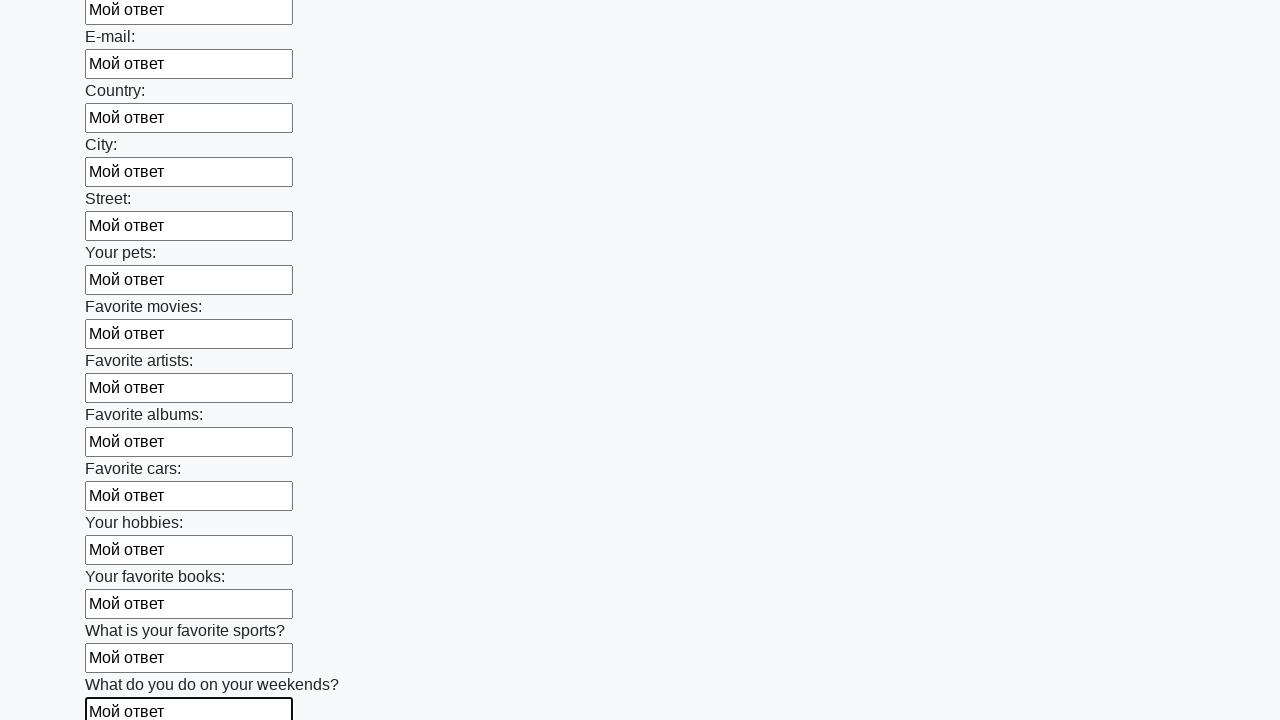

Filled input field with response text 'Мой ответ' on input >> nth=15
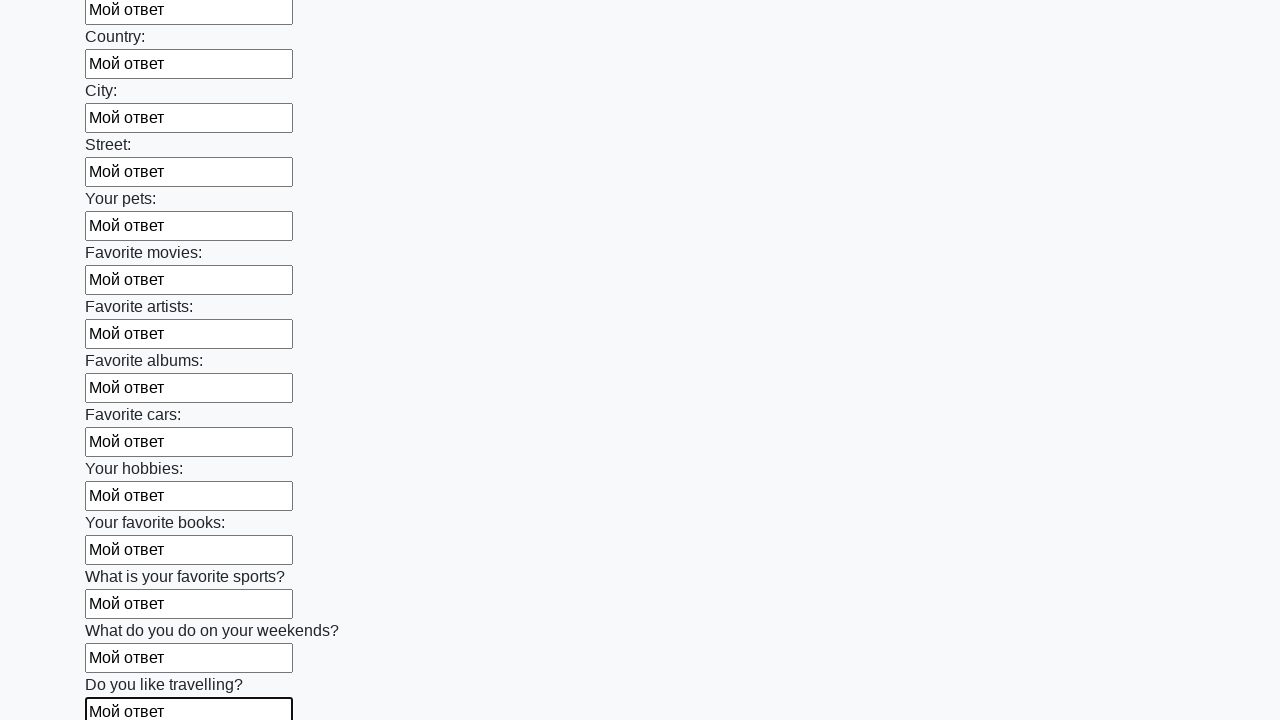

Filled input field with response text 'Мой ответ' on input >> nth=16
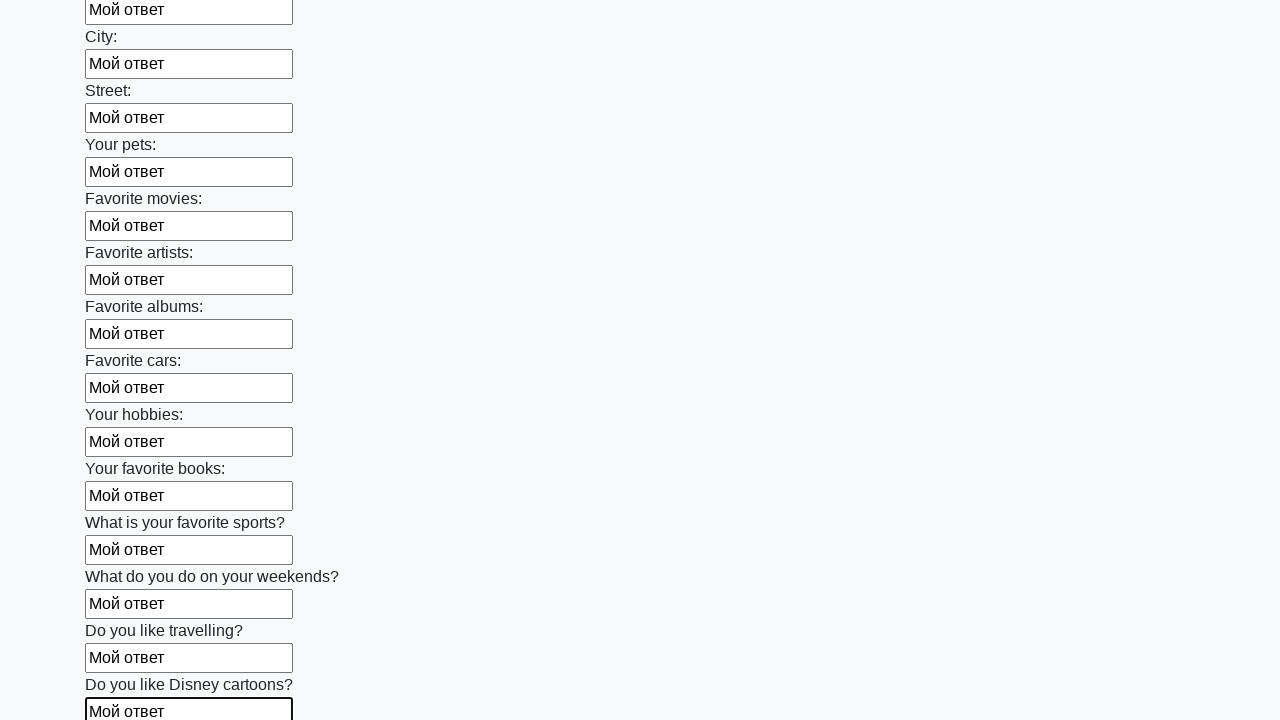

Filled input field with response text 'Мой ответ' on input >> nth=17
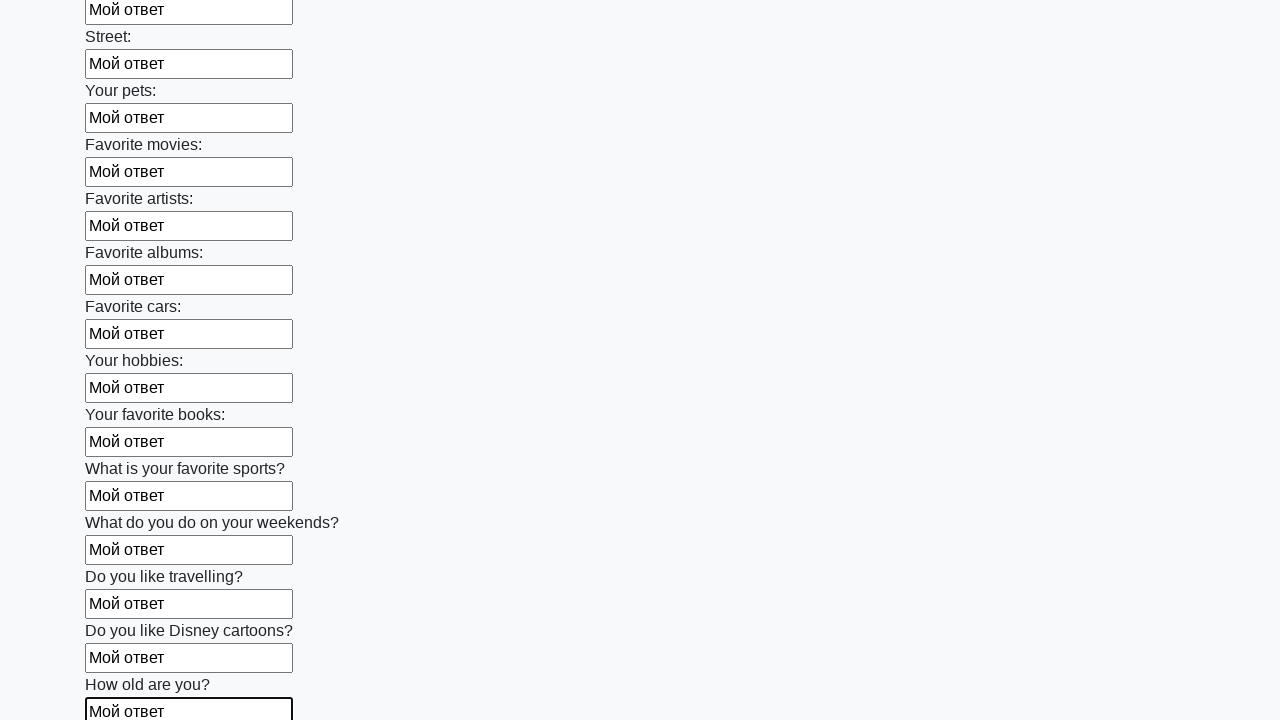

Filled input field with response text 'Мой ответ' on input >> nth=18
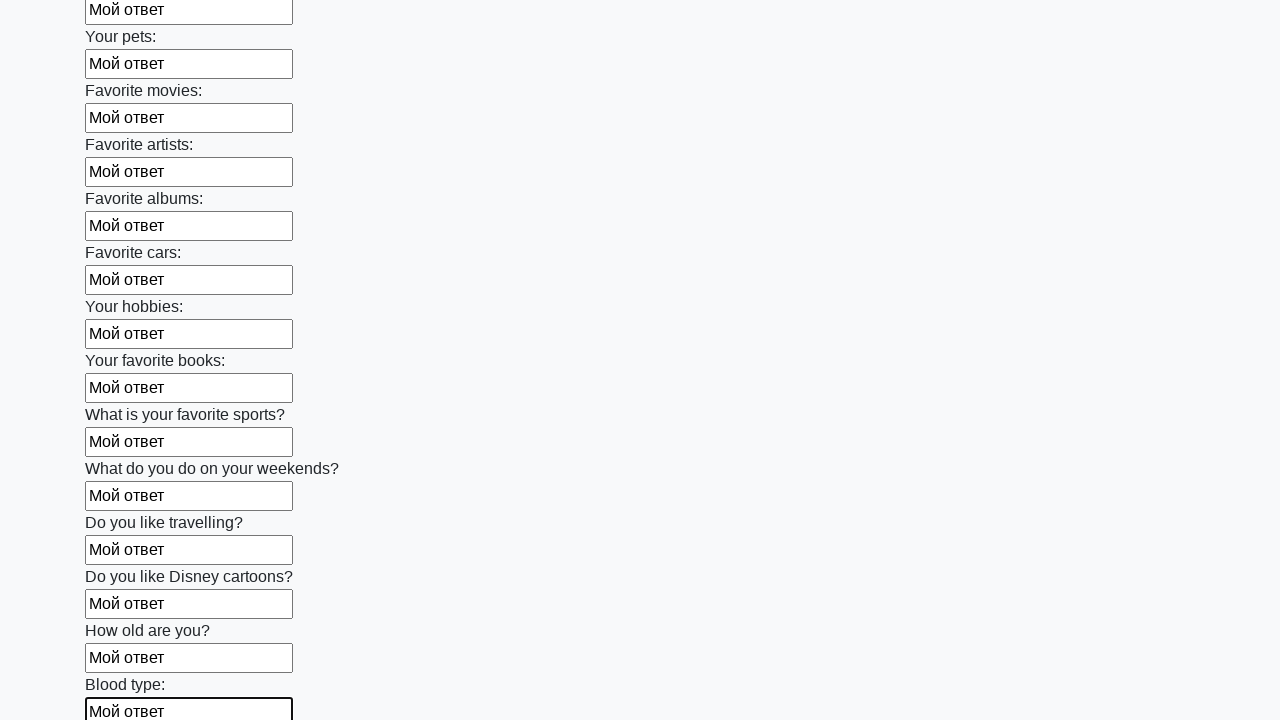

Filled input field with response text 'Мой ответ' on input >> nth=19
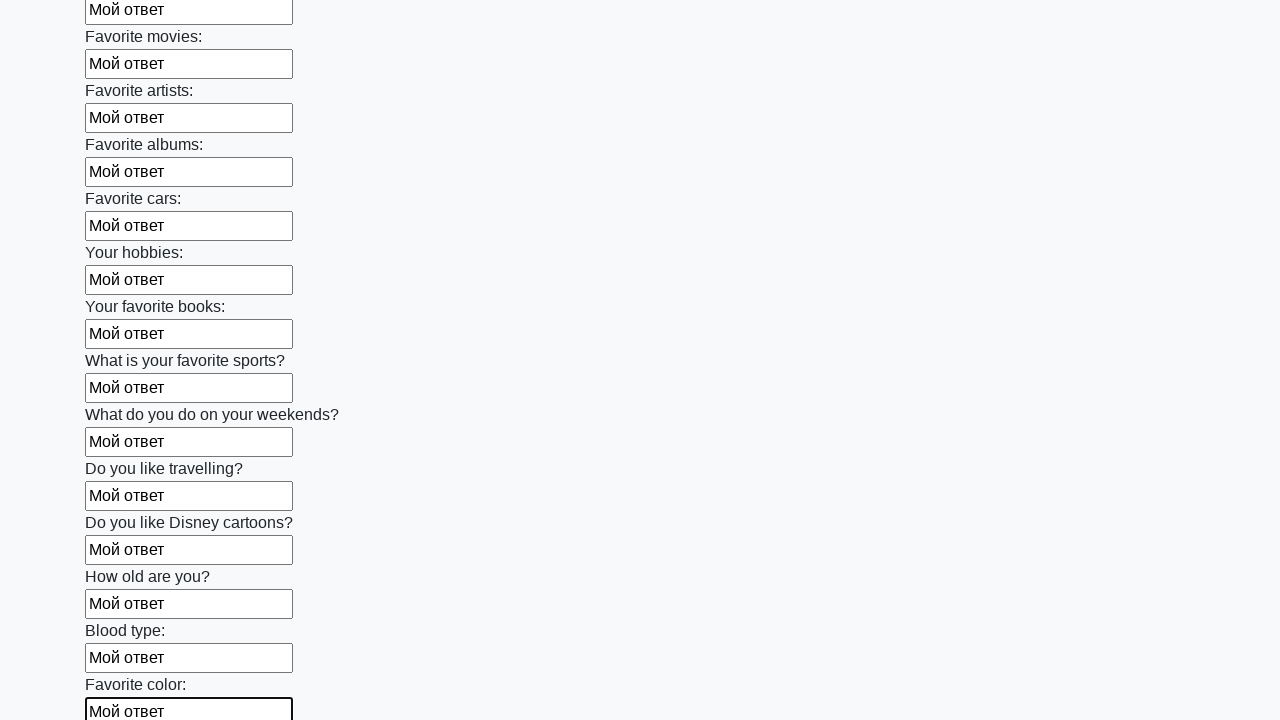

Filled input field with response text 'Мой ответ' on input >> nth=20
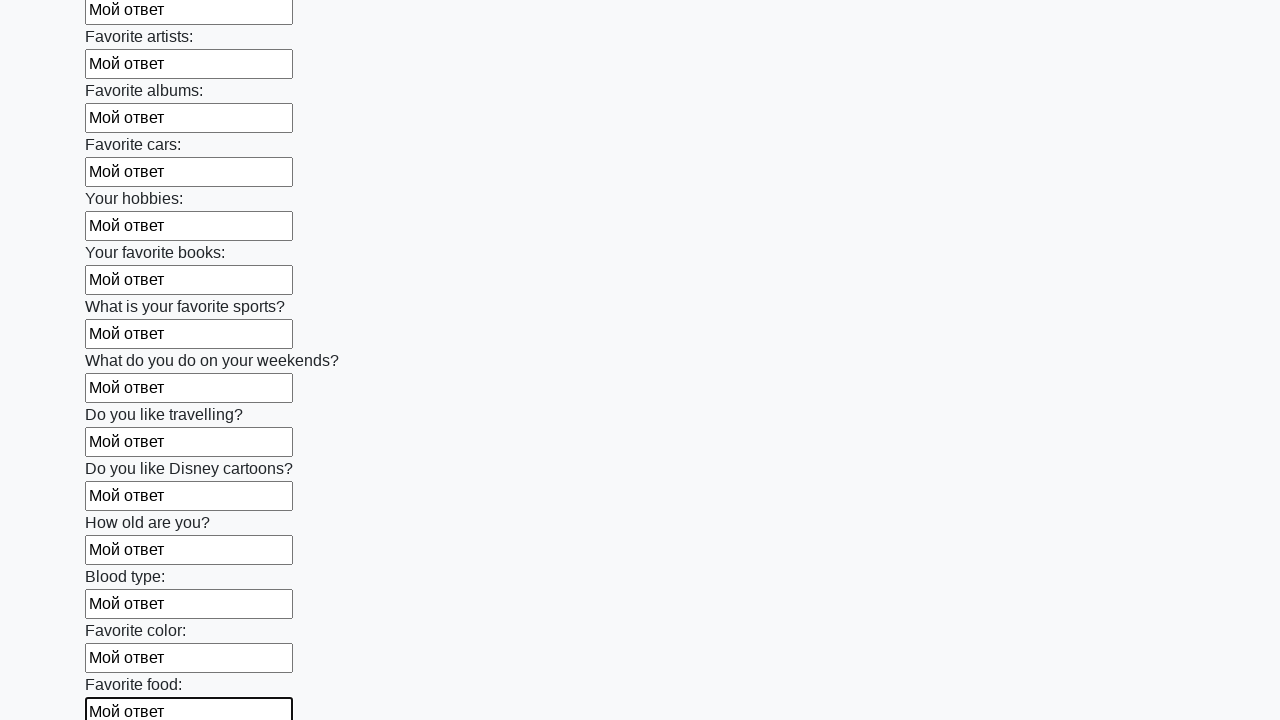

Filled input field with response text 'Мой ответ' on input >> nth=21
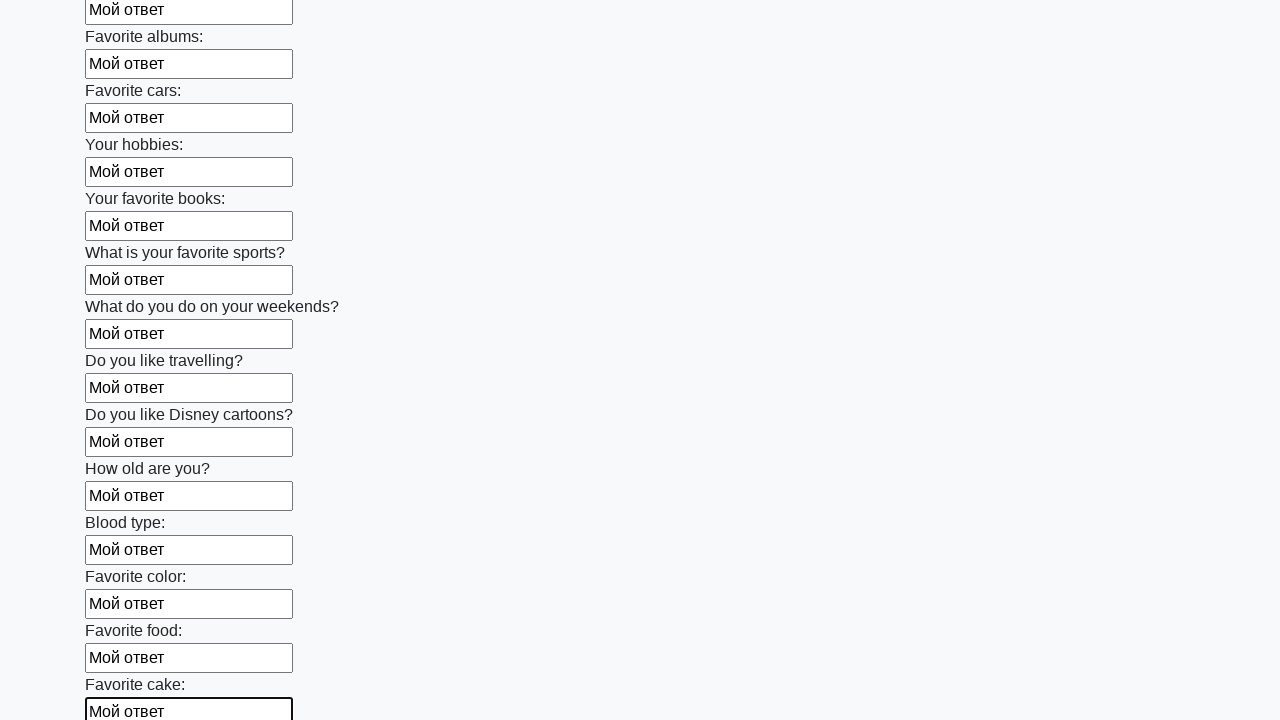

Filled input field with response text 'Мой ответ' on input >> nth=22
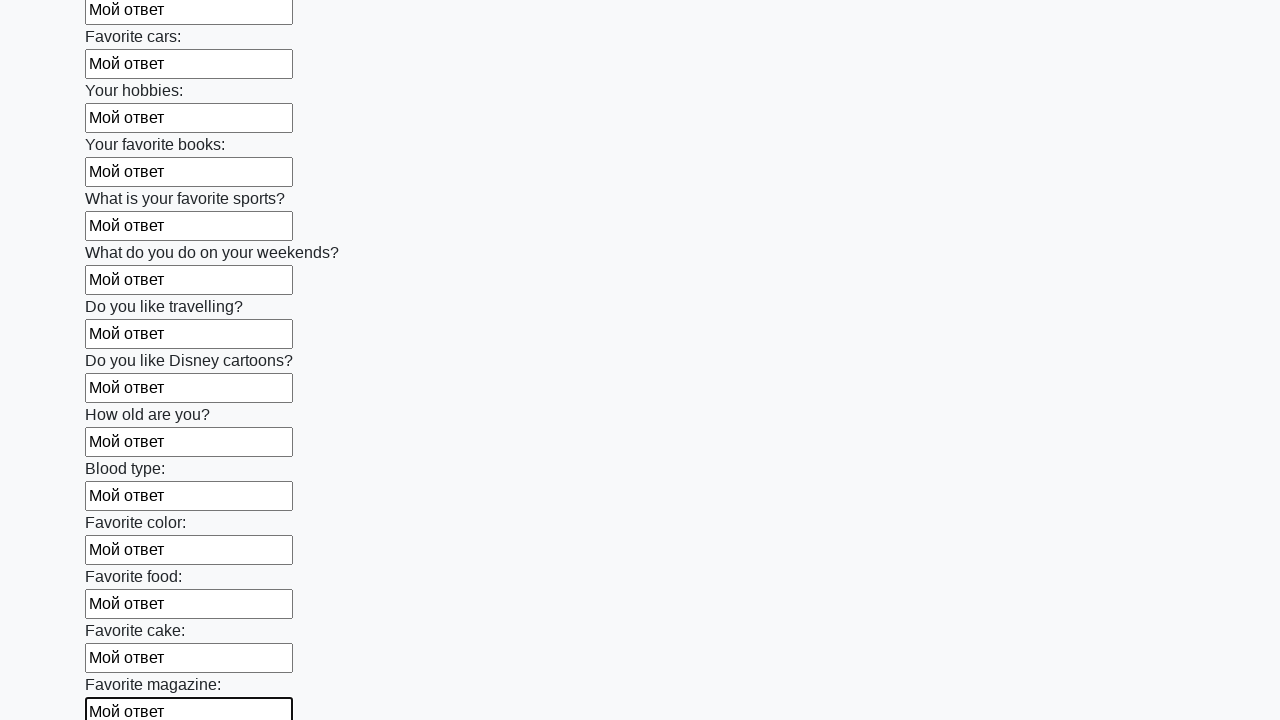

Filled input field with response text 'Мой ответ' on input >> nth=23
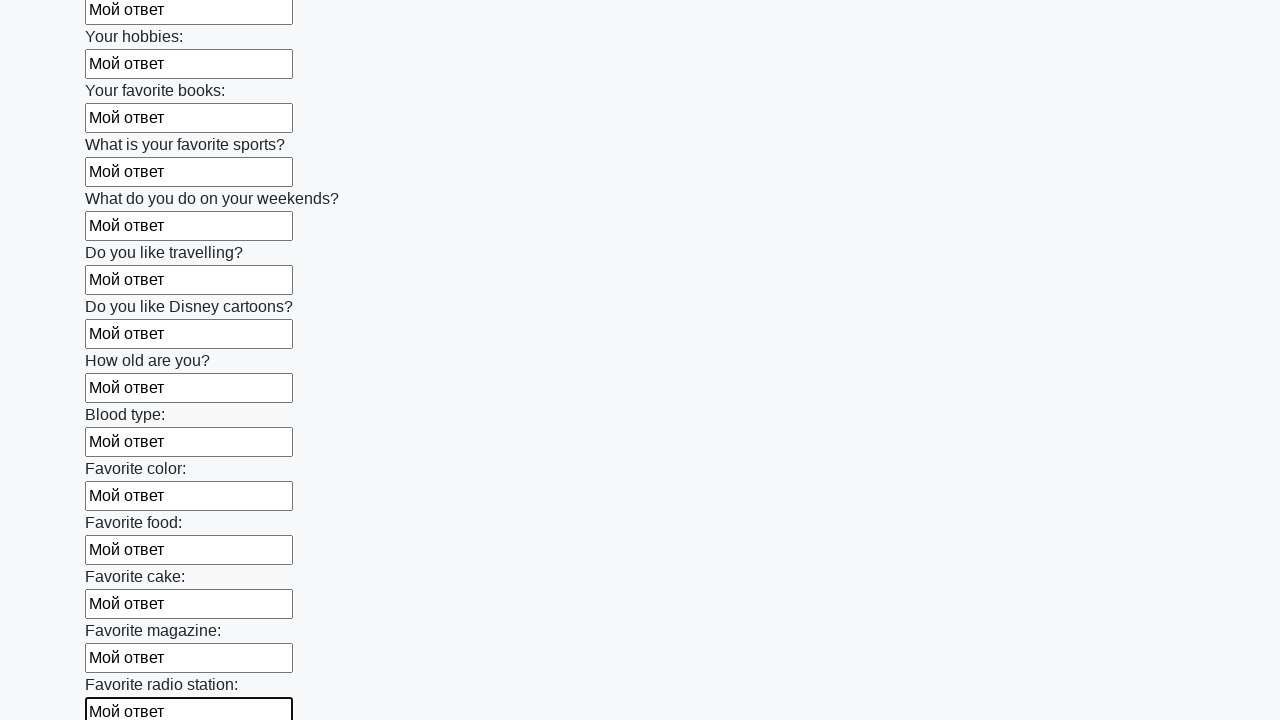

Filled input field with response text 'Мой ответ' on input >> nth=24
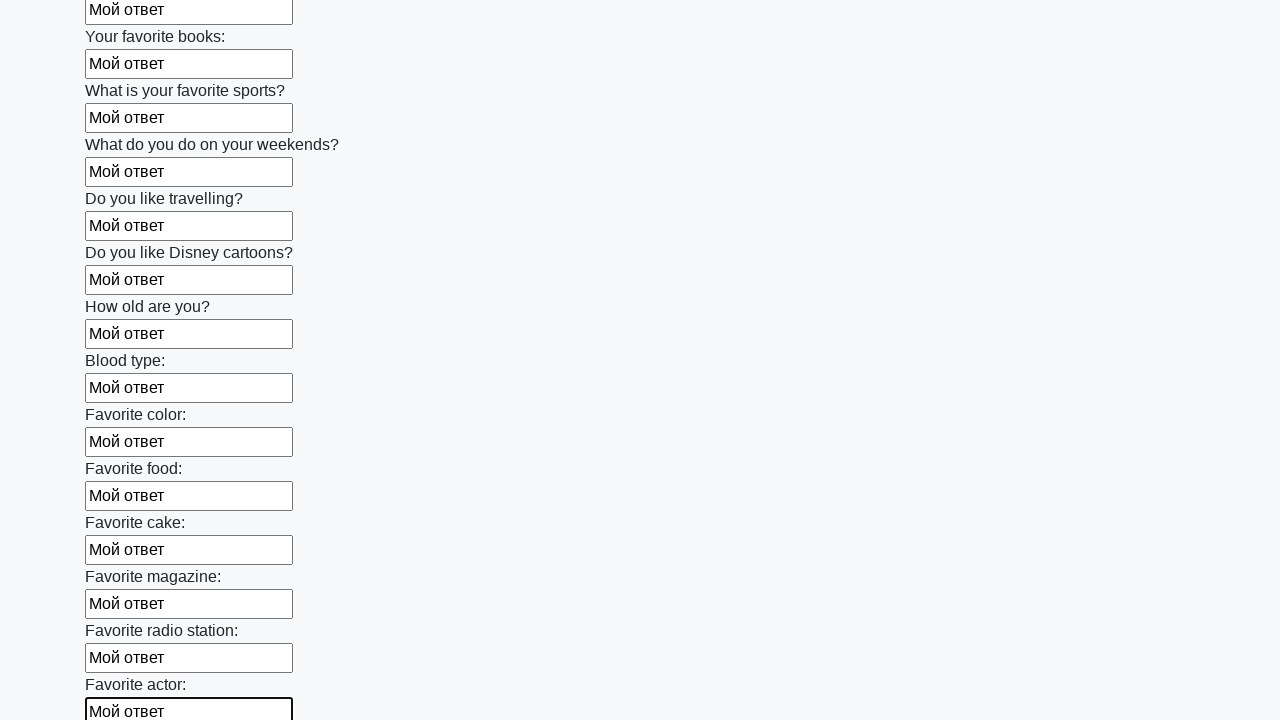

Filled input field with response text 'Мой ответ' on input >> nth=25
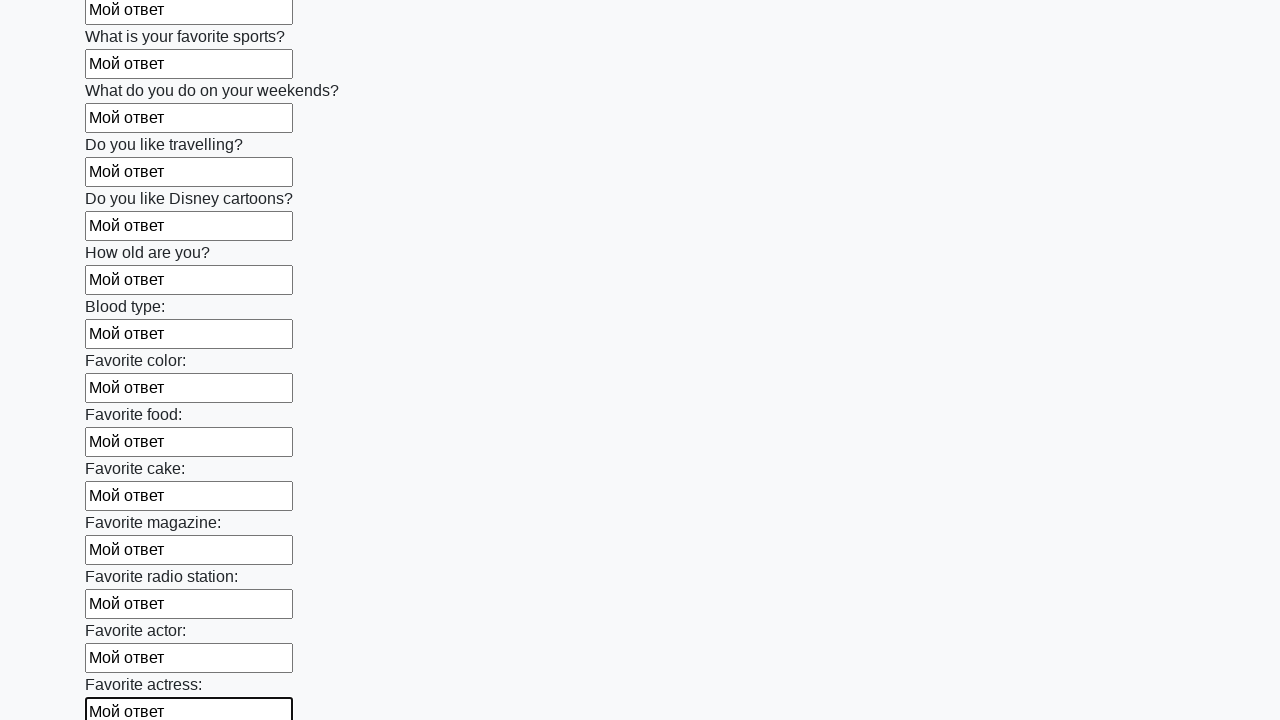

Filled input field with response text 'Мой ответ' on input >> nth=26
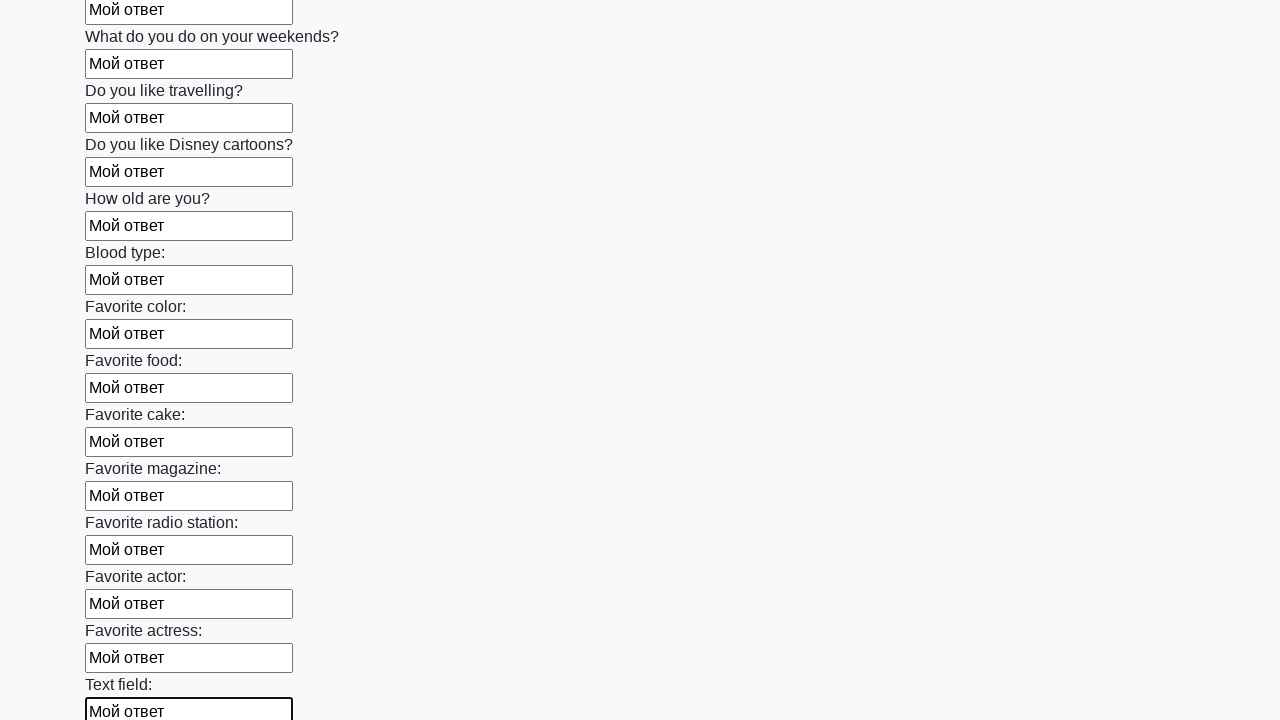

Filled input field with response text 'Мой ответ' on input >> nth=27
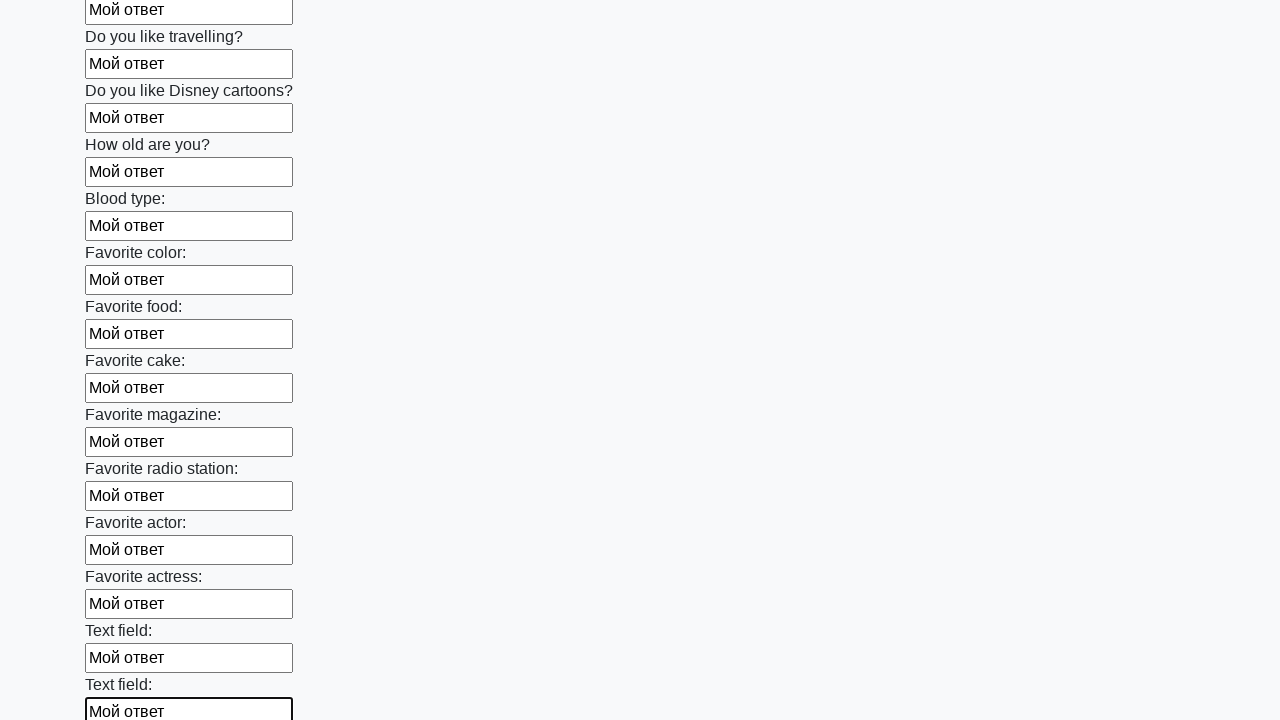

Filled input field with response text 'Мой ответ' on input >> nth=28
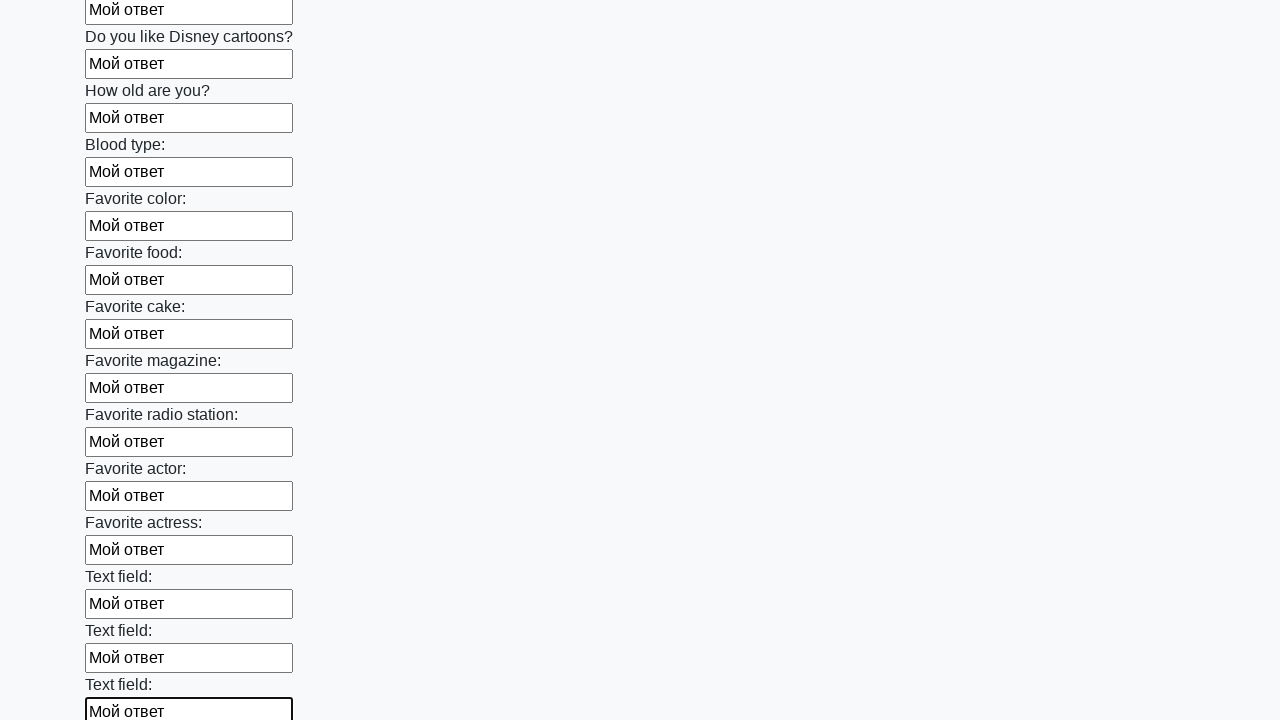

Filled input field with response text 'Мой ответ' on input >> nth=29
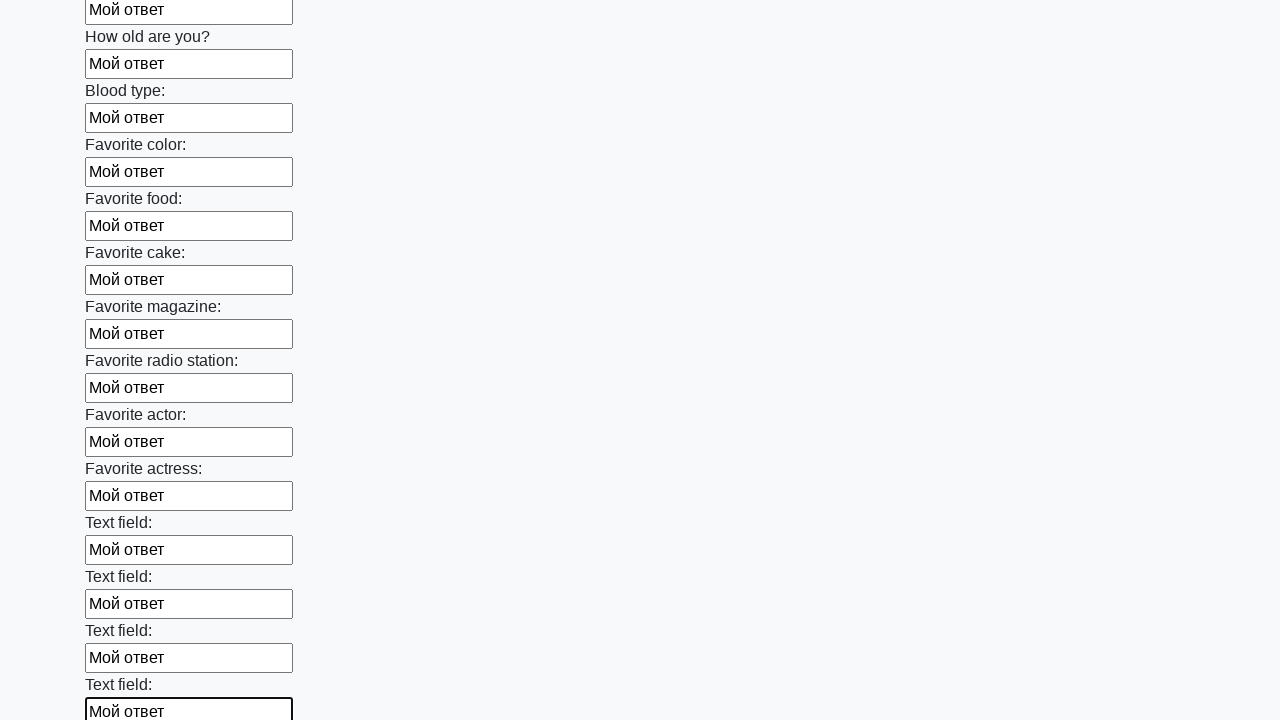

Filled input field with response text 'Мой ответ' on input >> nth=30
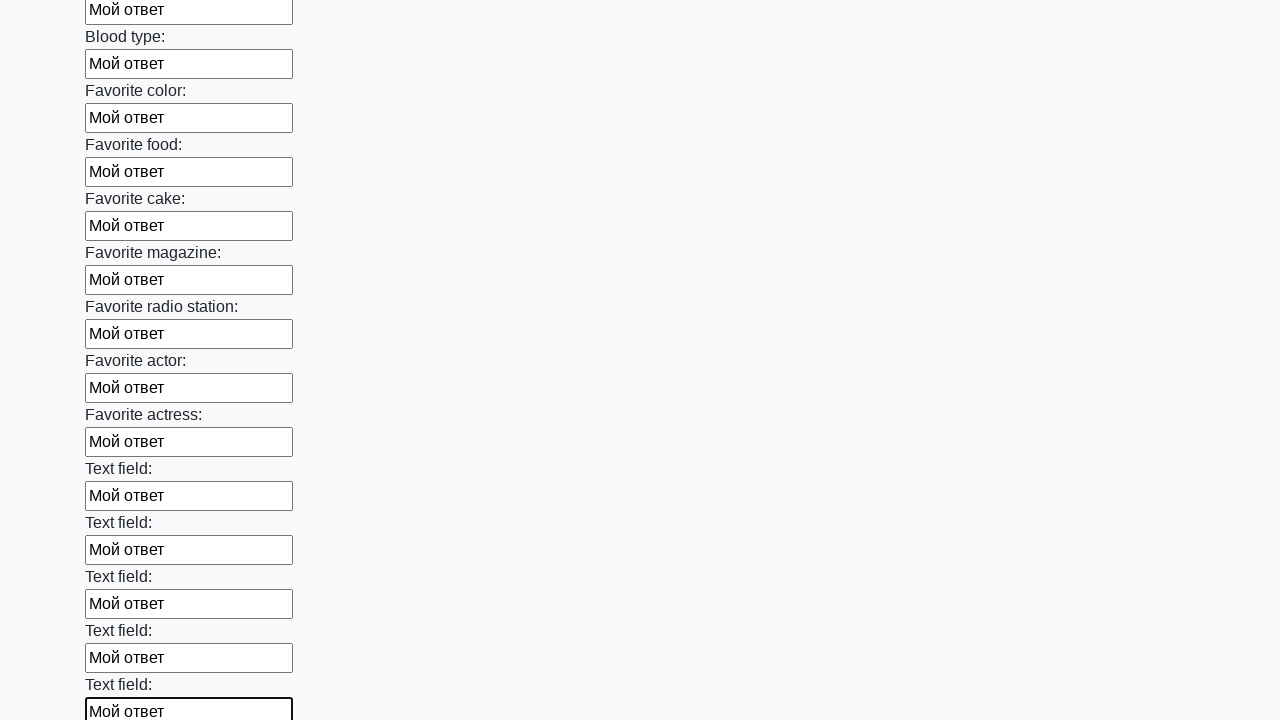

Filled input field with response text 'Мой ответ' on input >> nth=31
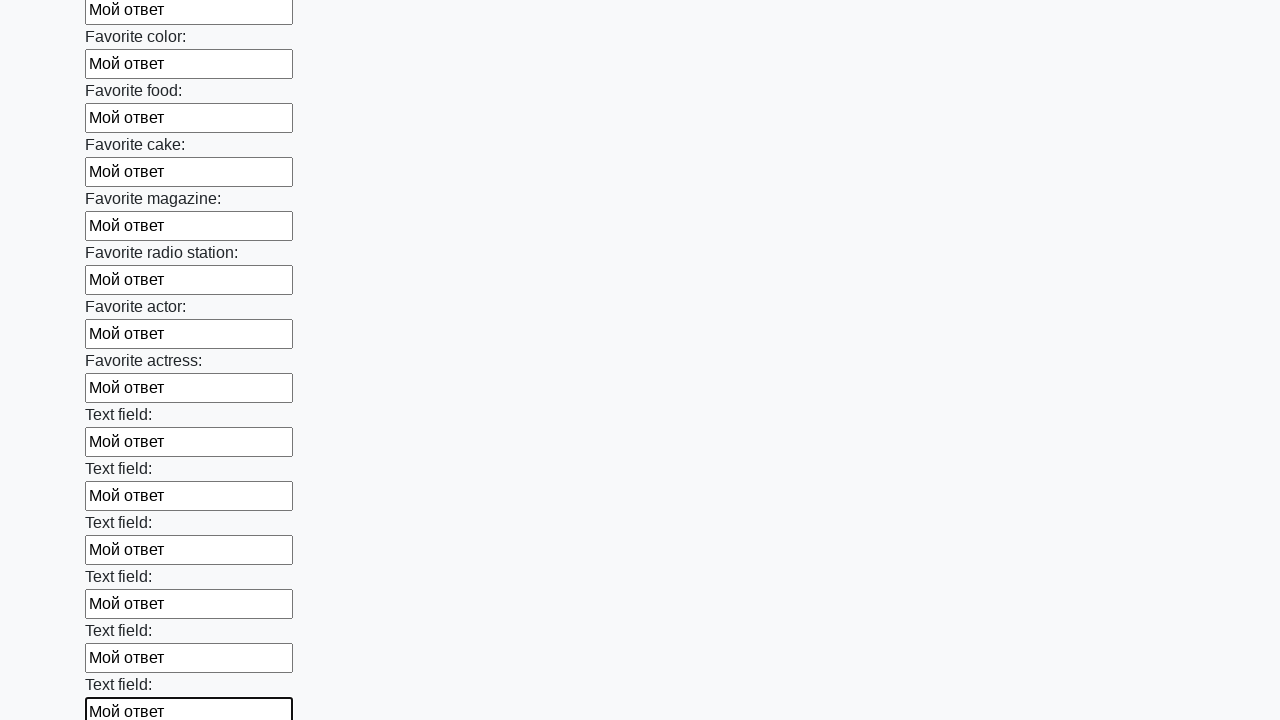

Filled input field with response text 'Мой ответ' on input >> nth=32
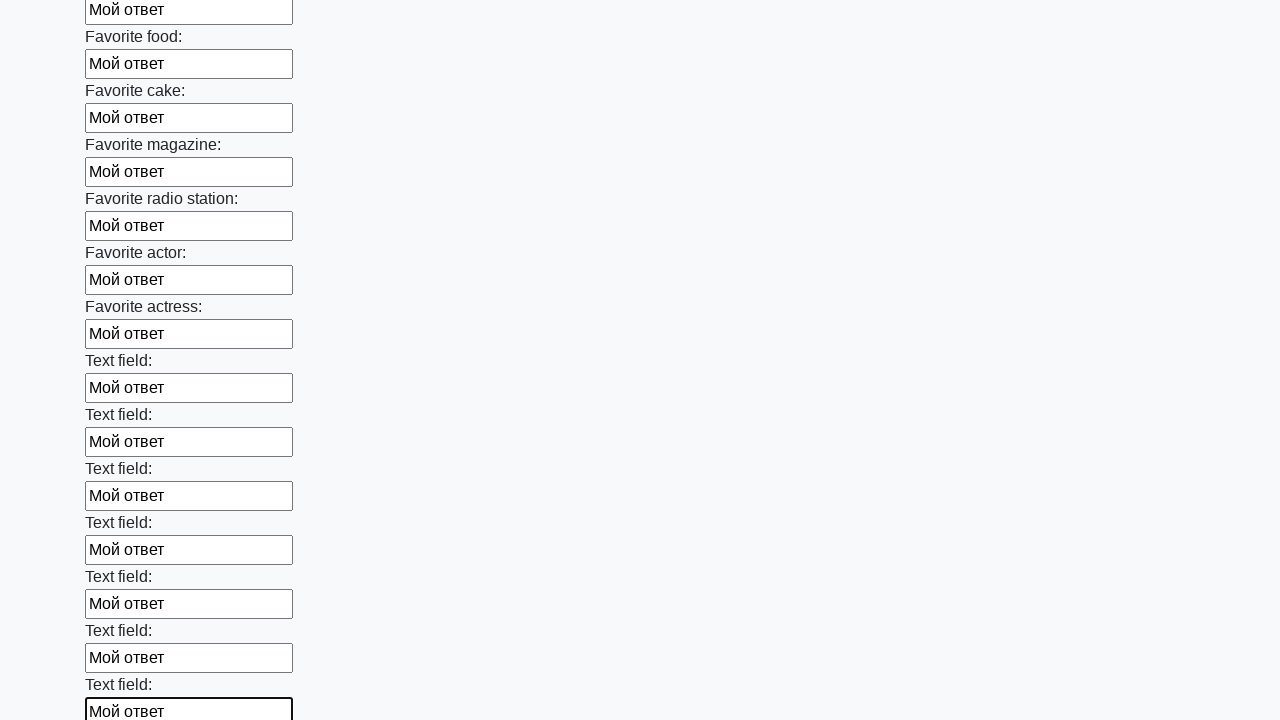

Filled input field with response text 'Мой ответ' on input >> nth=33
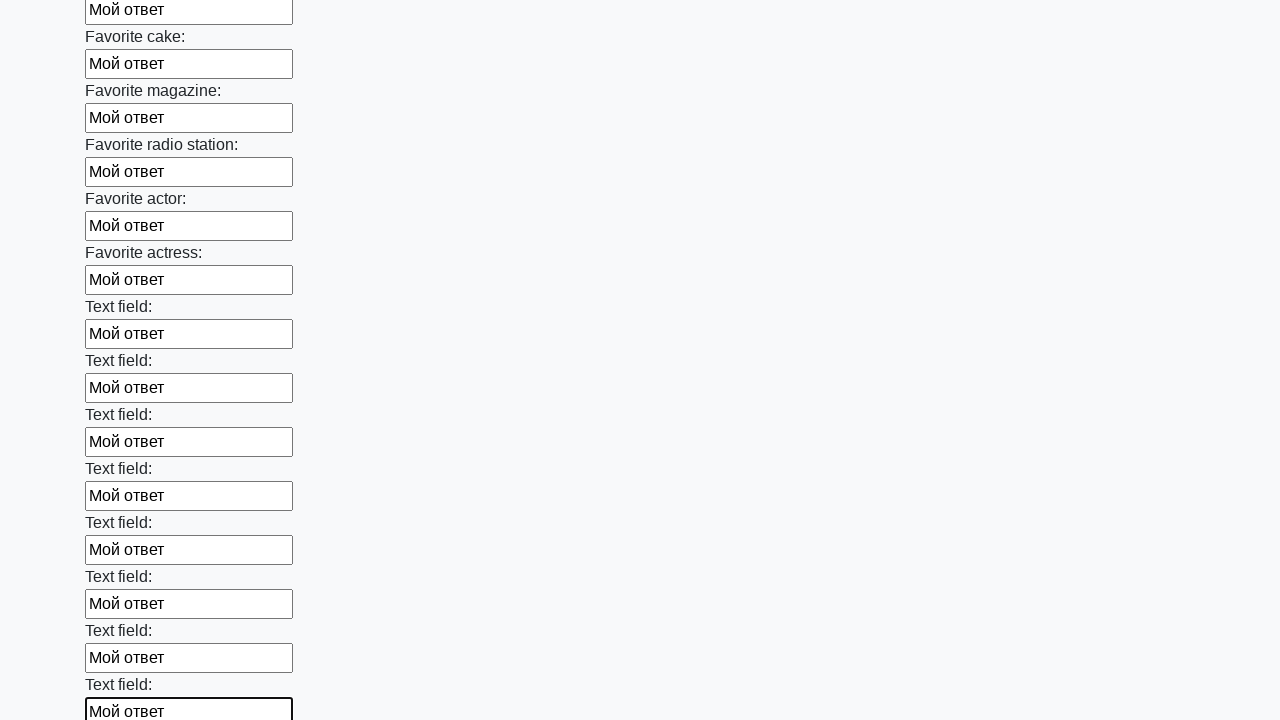

Filled input field with response text 'Мой ответ' on input >> nth=34
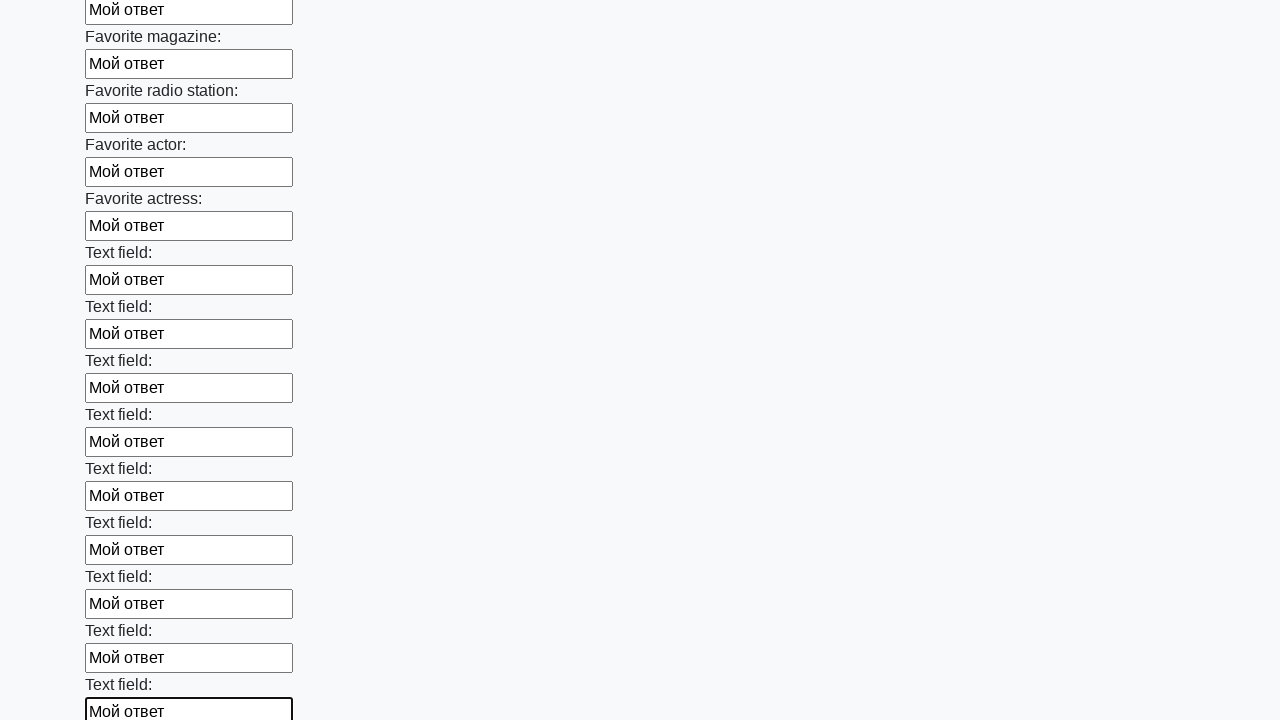

Filled input field with response text 'Мой ответ' on input >> nth=35
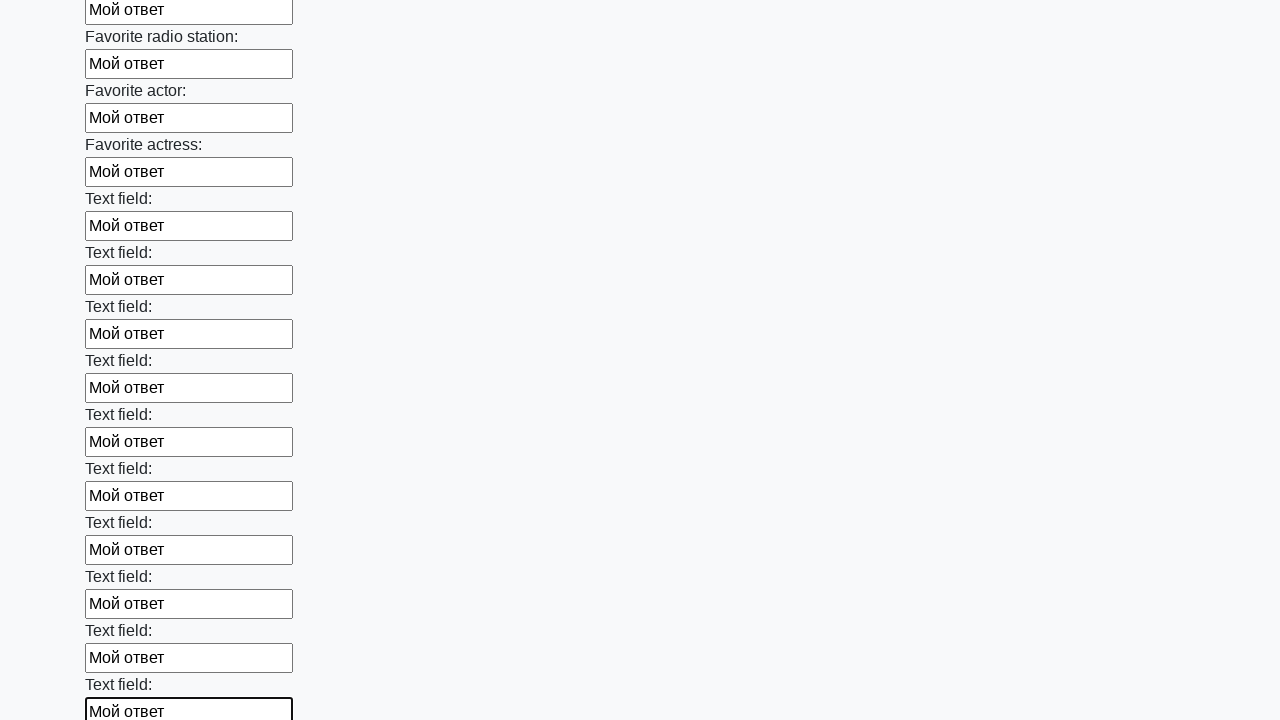

Filled input field with response text 'Мой ответ' on input >> nth=36
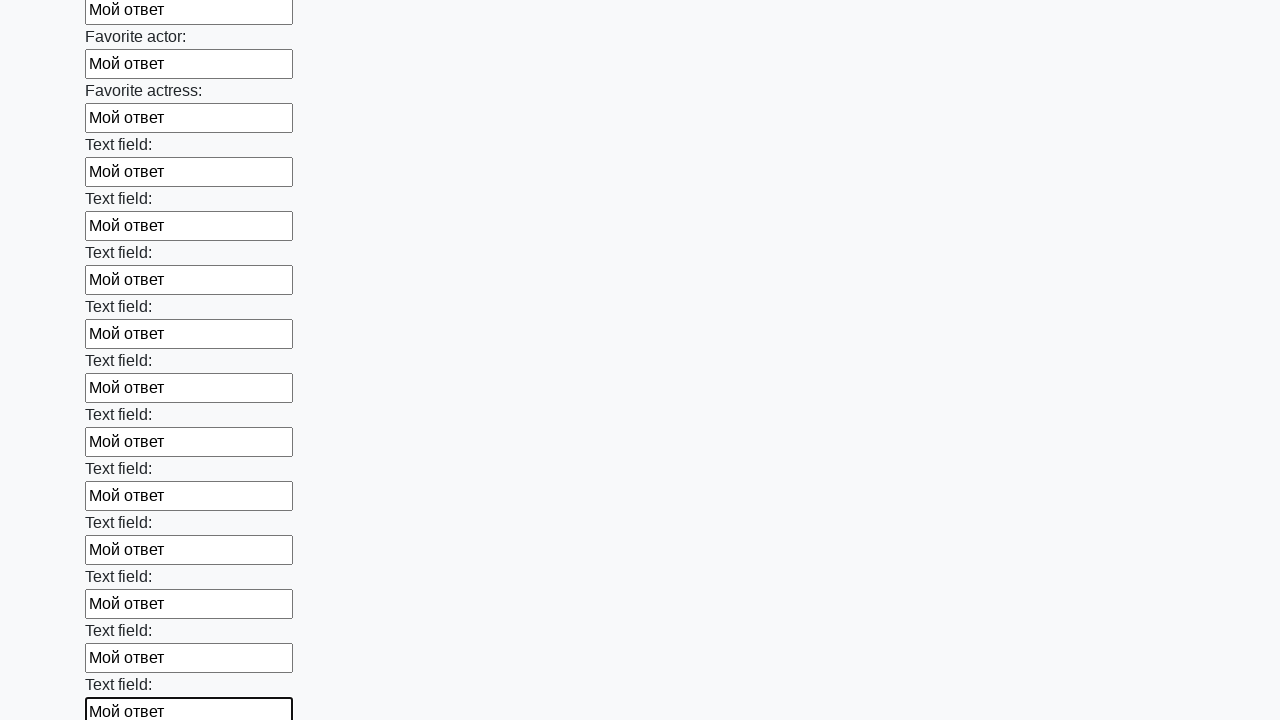

Filled input field with response text 'Мой ответ' on input >> nth=37
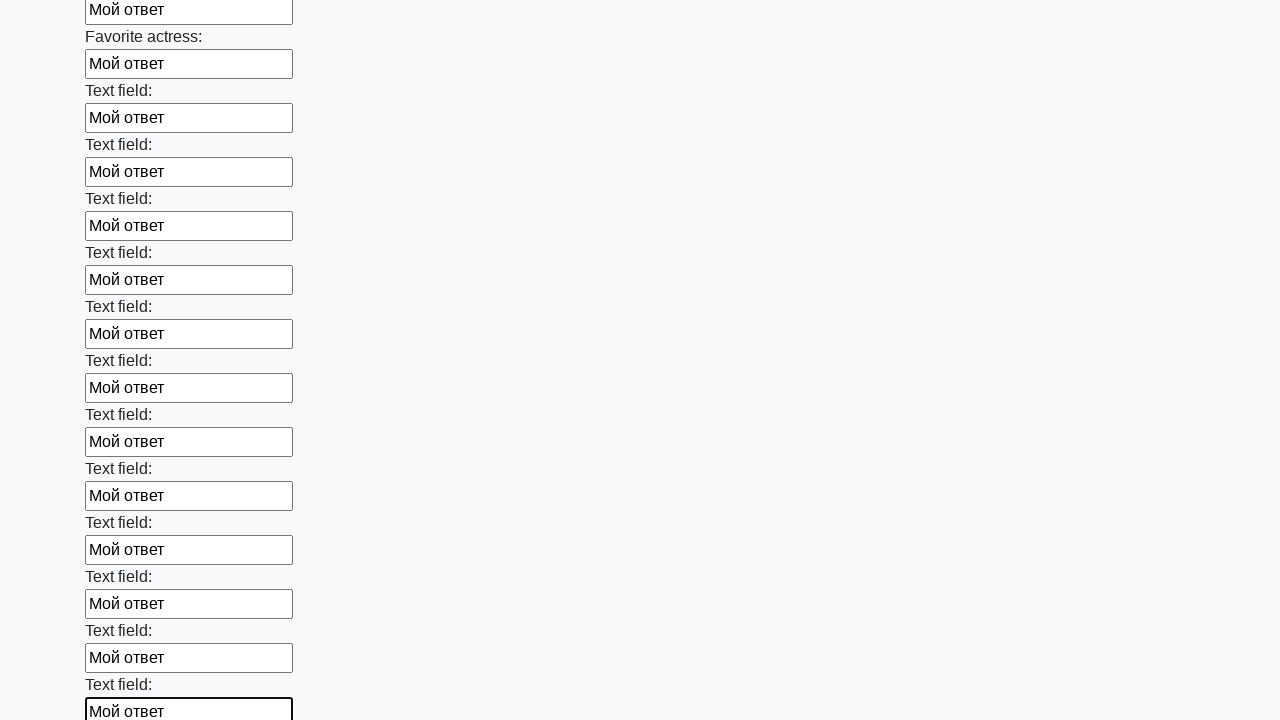

Filled input field with response text 'Мой ответ' on input >> nth=38
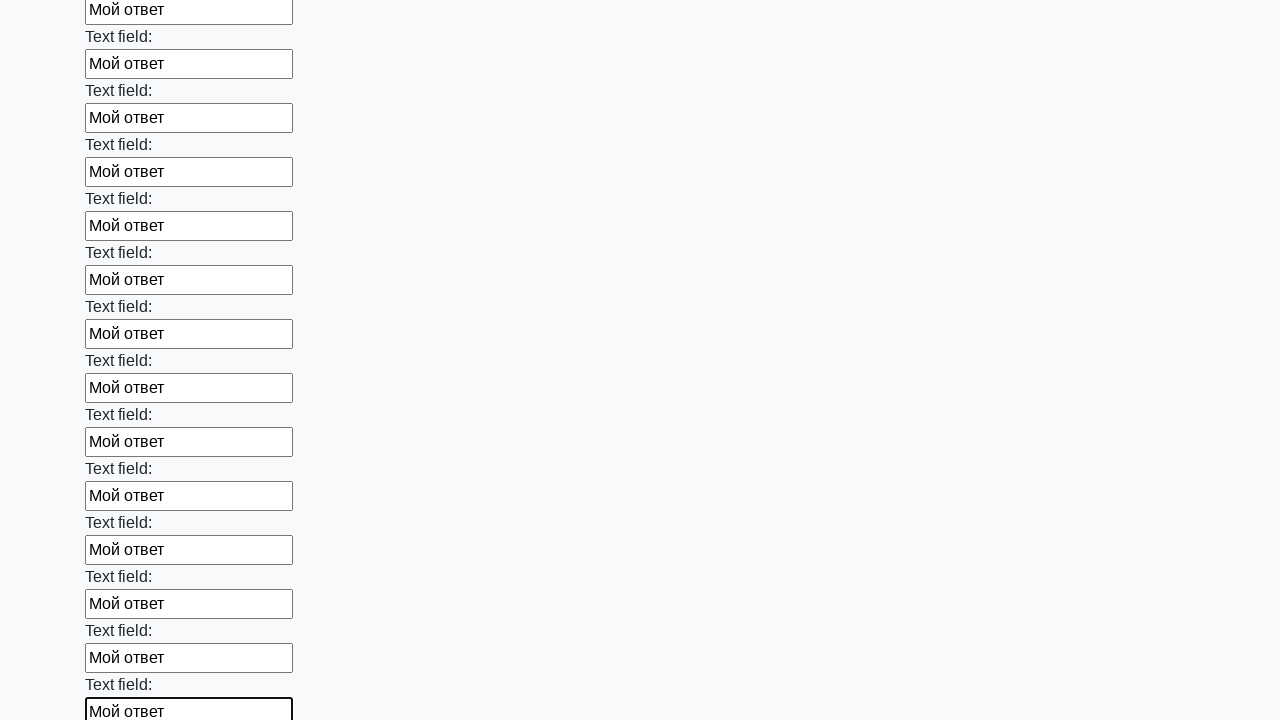

Filled input field with response text 'Мой ответ' on input >> nth=39
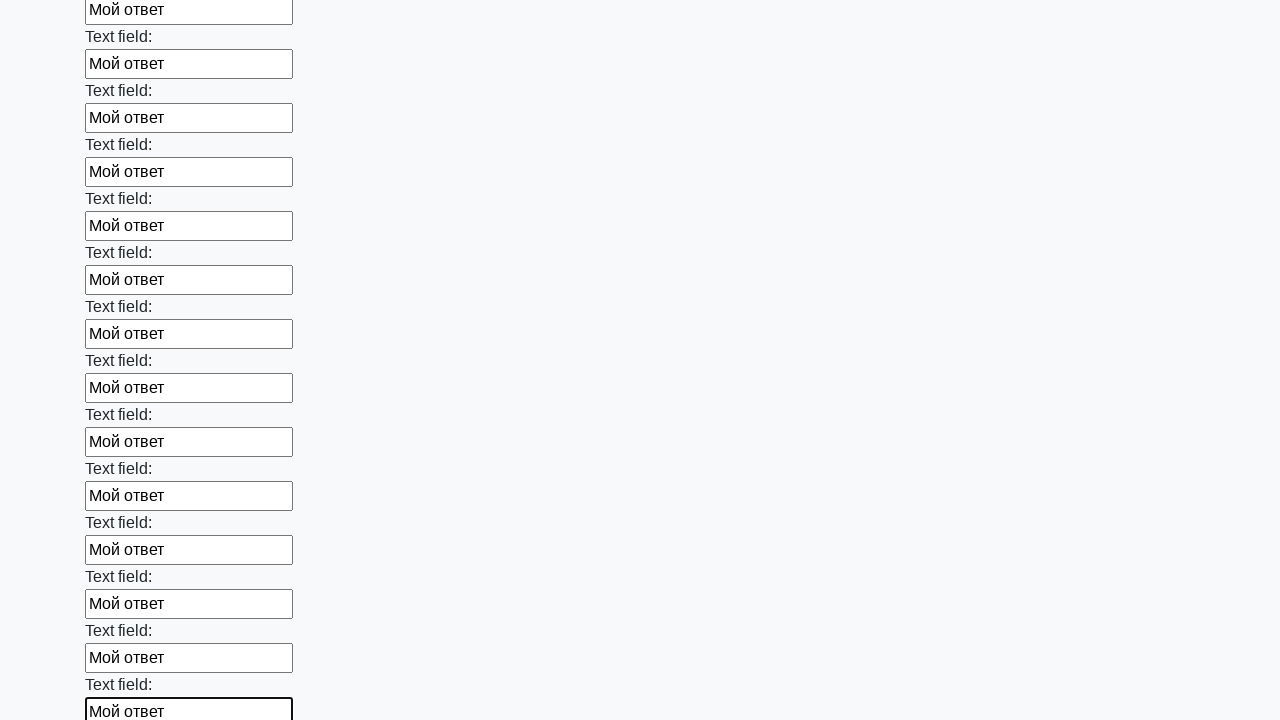

Filled input field with response text 'Мой ответ' on input >> nth=40
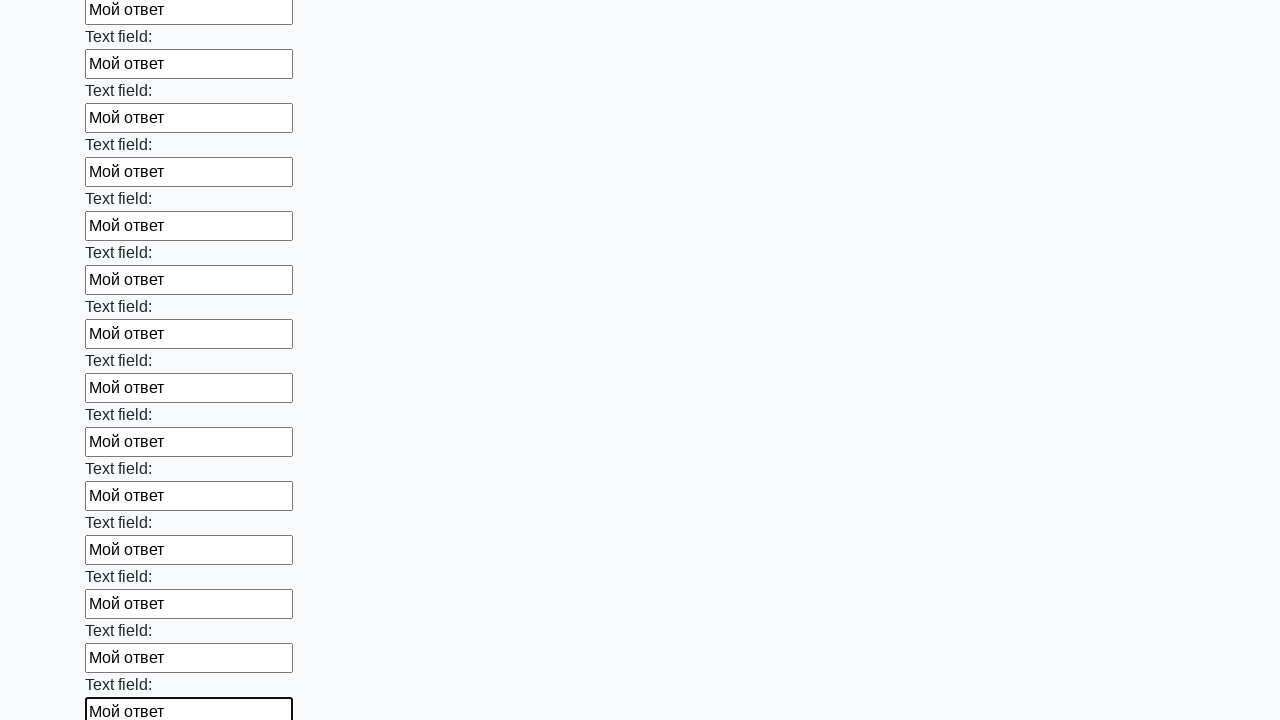

Filled input field with response text 'Мой ответ' on input >> nth=41
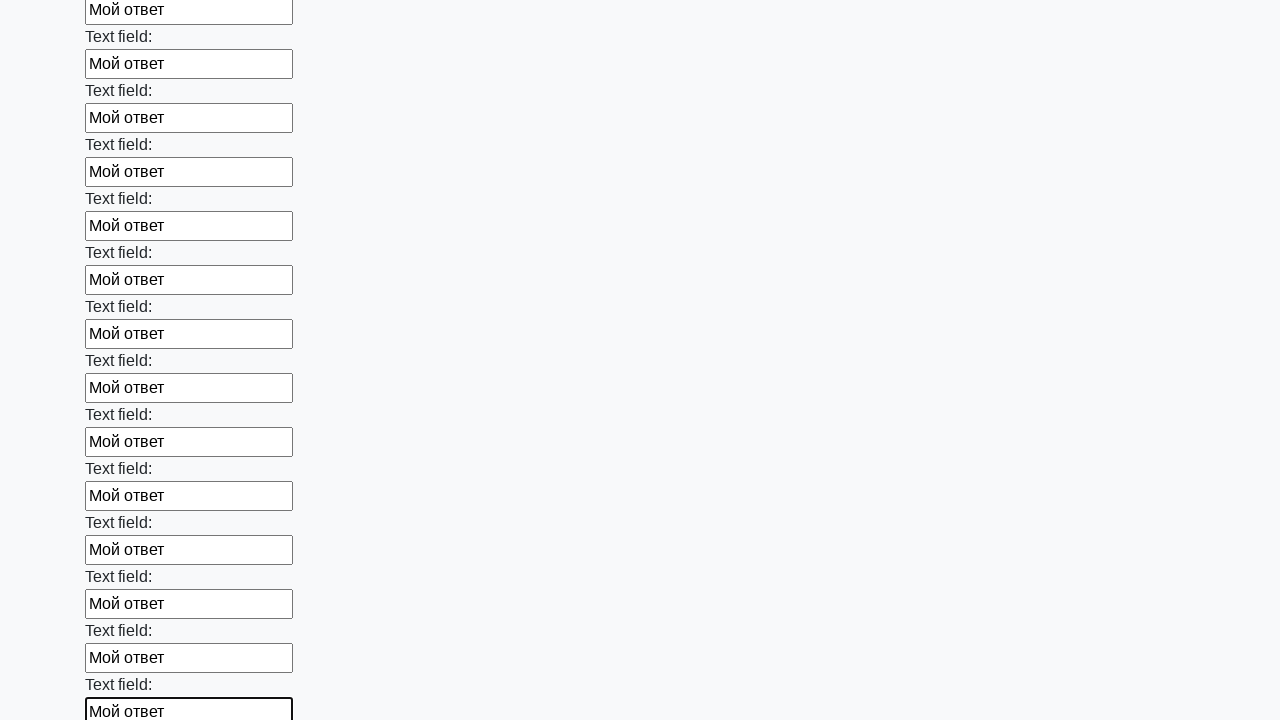

Filled input field with response text 'Мой ответ' on input >> nth=42
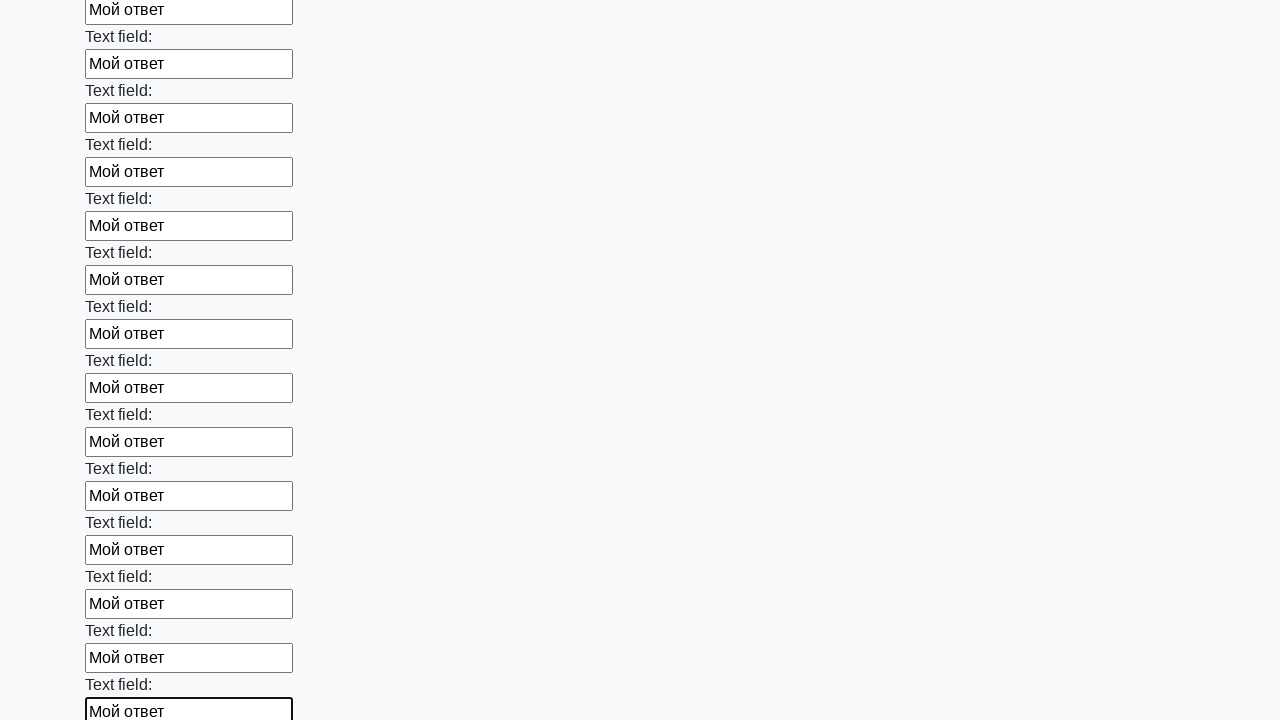

Filled input field with response text 'Мой ответ' on input >> nth=43
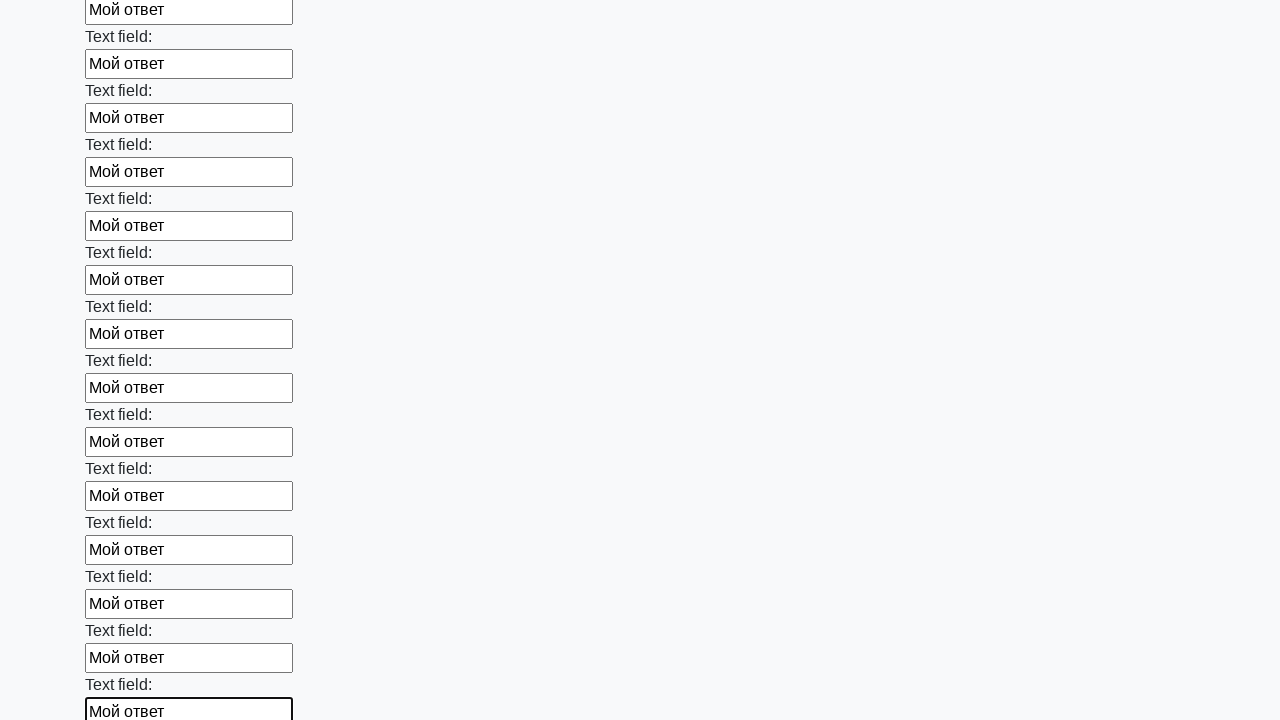

Filled input field with response text 'Мой ответ' on input >> nth=44
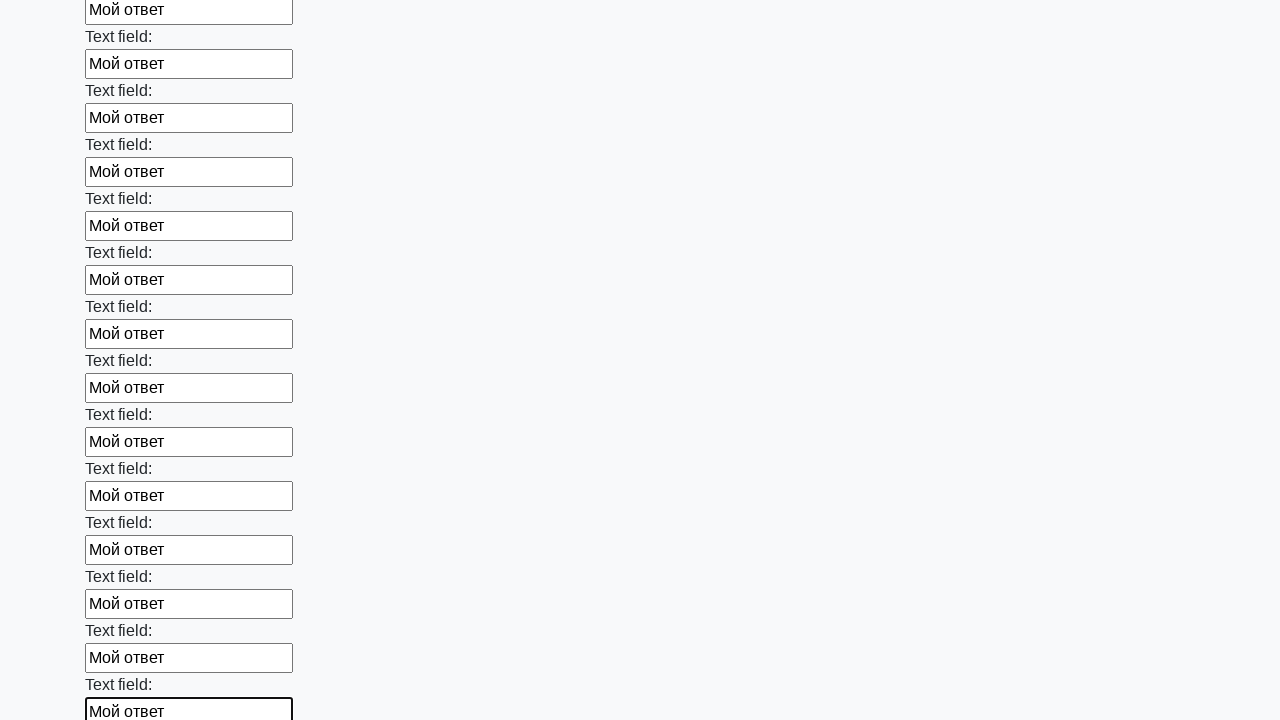

Filled input field with response text 'Мой ответ' on input >> nth=45
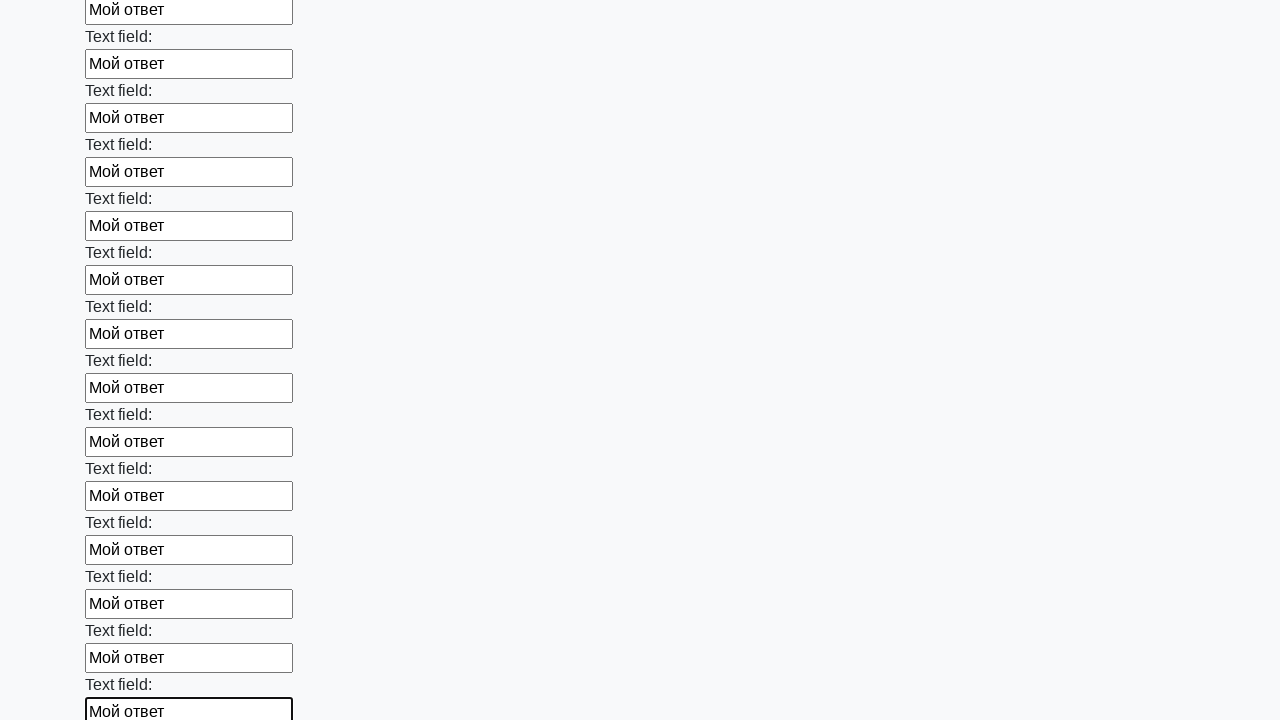

Filled input field with response text 'Мой ответ' on input >> nth=46
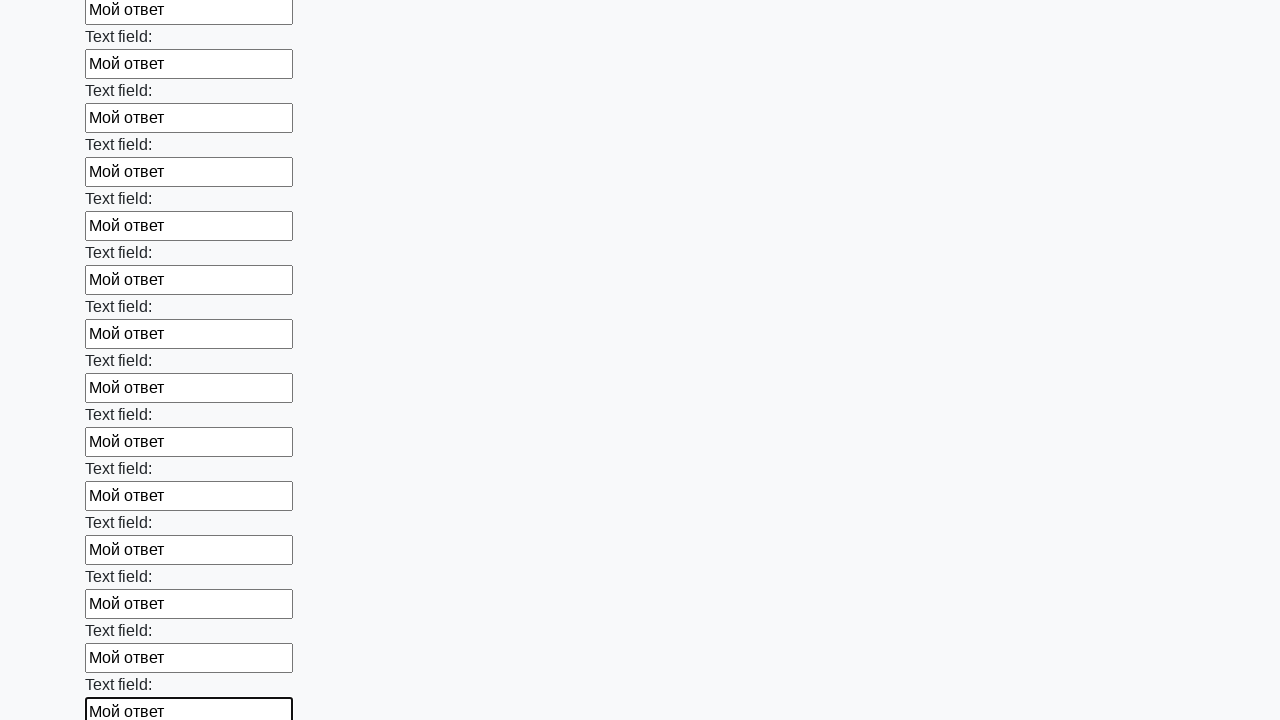

Filled input field with response text 'Мой ответ' on input >> nth=47
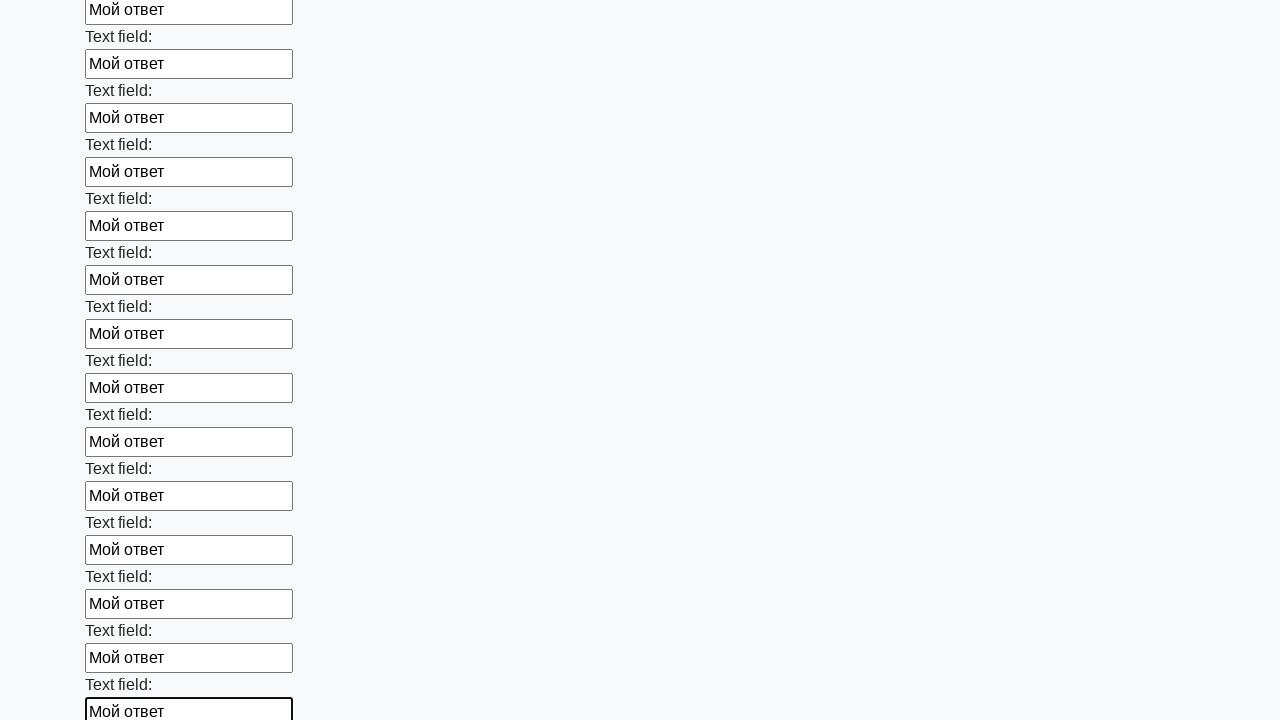

Filled input field with response text 'Мой ответ' on input >> nth=48
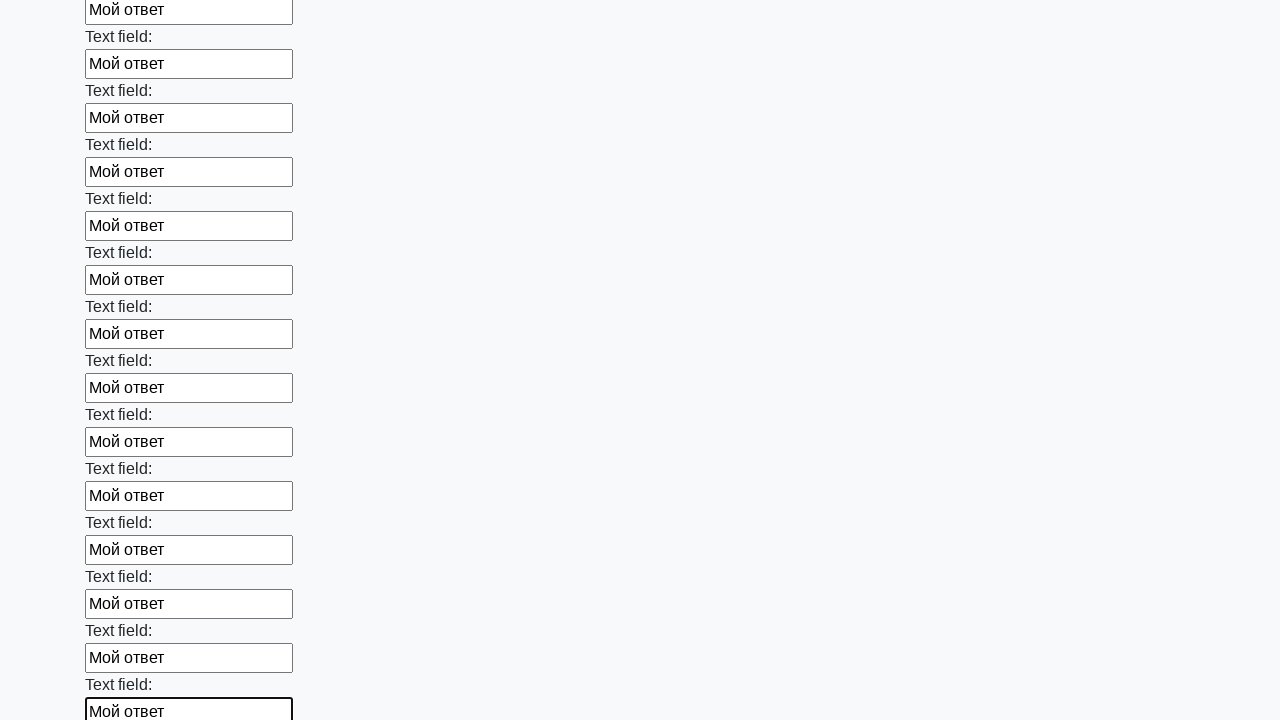

Filled input field with response text 'Мой ответ' on input >> nth=49
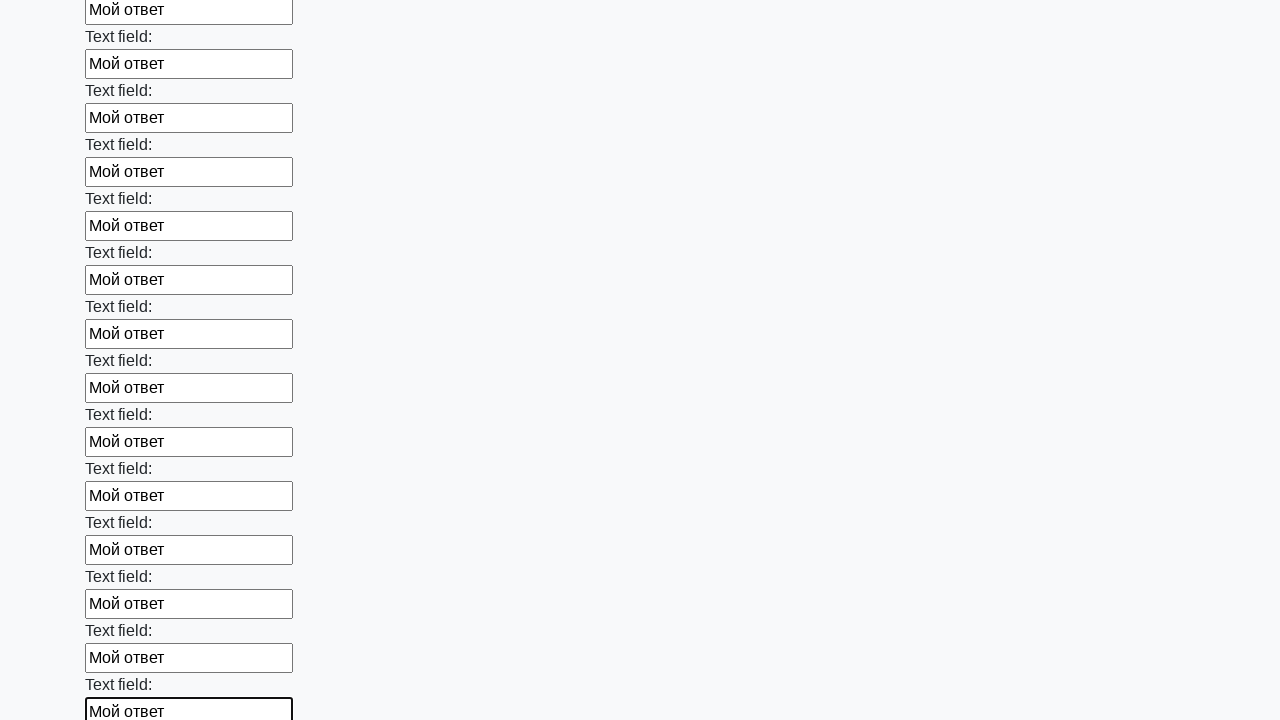

Filled input field with response text 'Мой ответ' on input >> nth=50
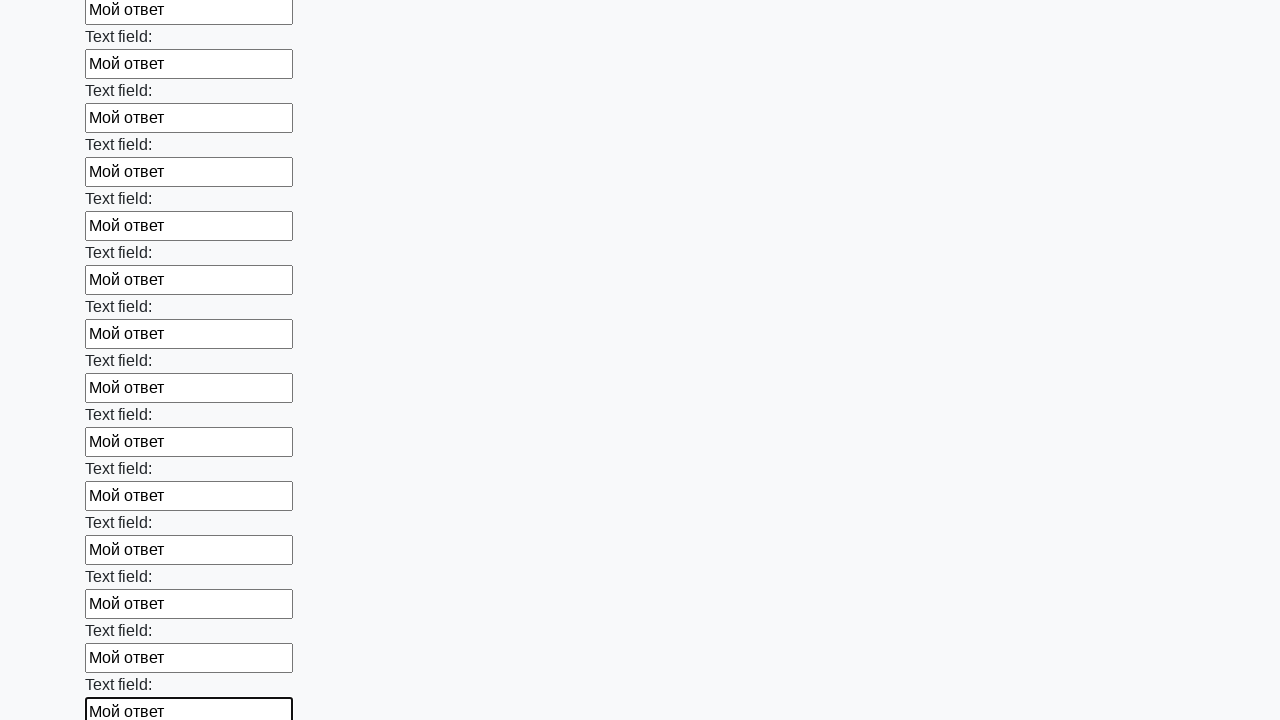

Filled input field with response text 'Мой ответ' on input >> nth=51
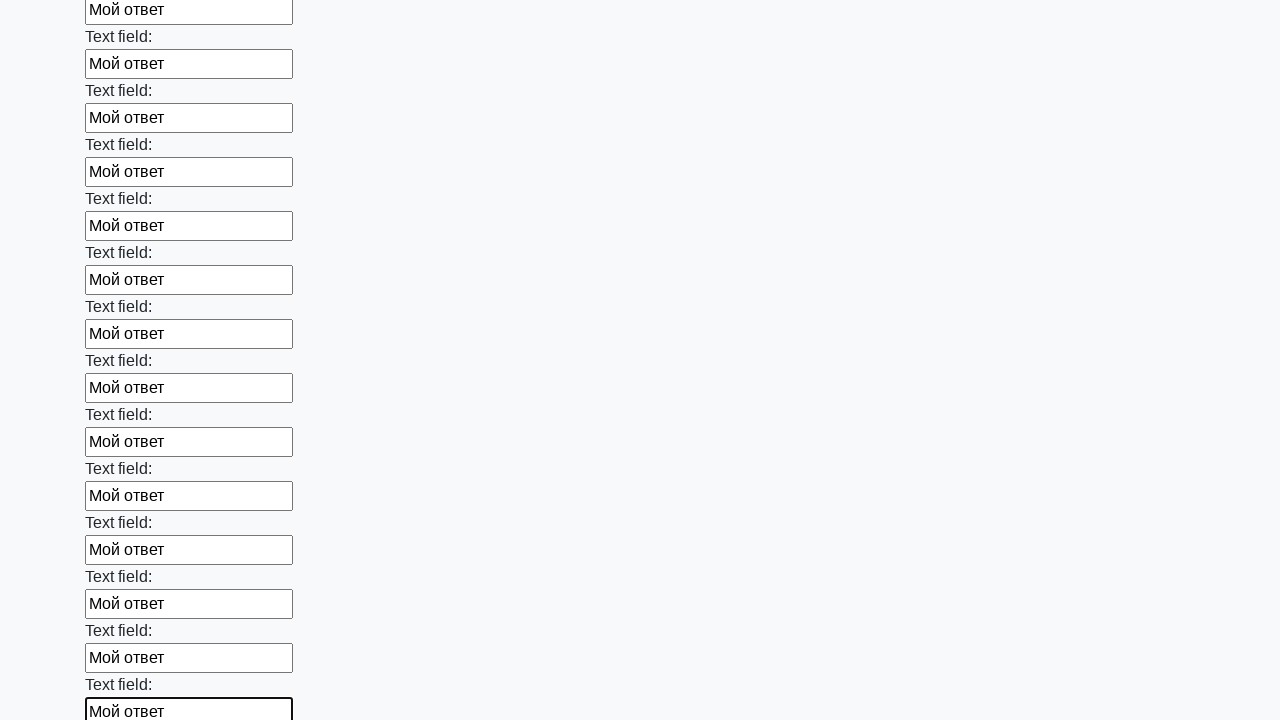

Filled input field with response text 'Мой ответ' on input >> nth=52
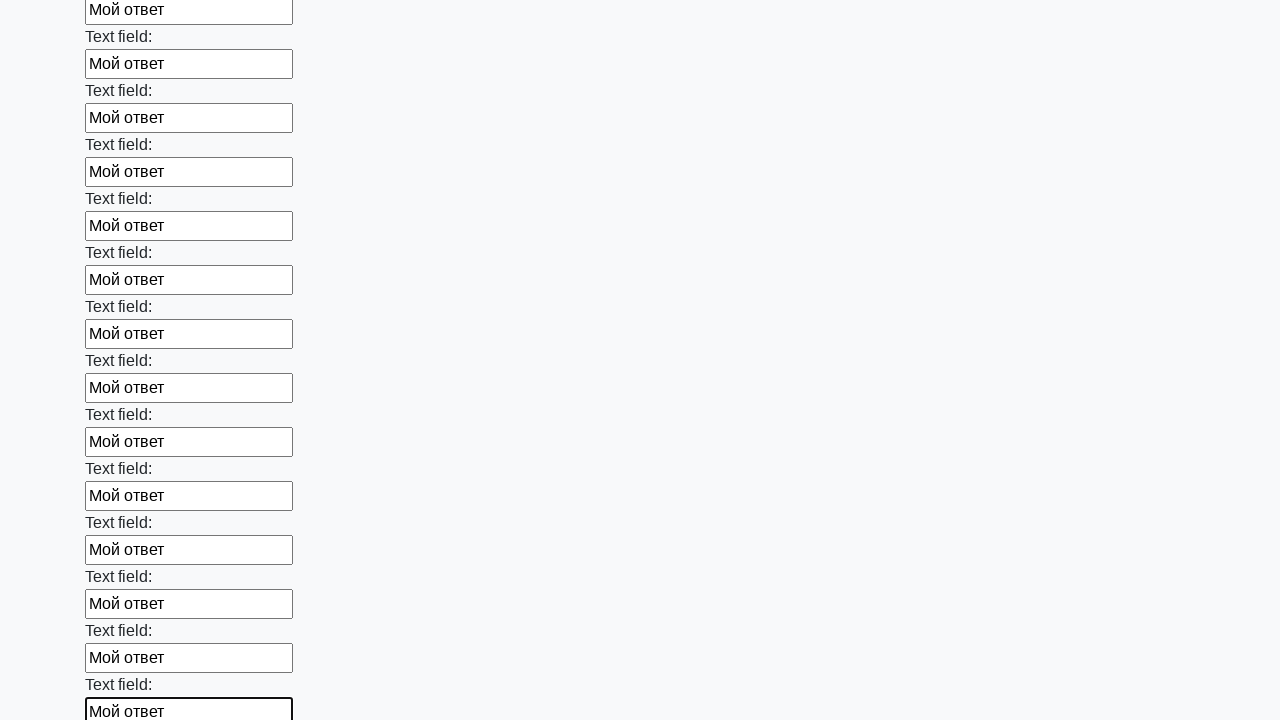

Filled input field with response text 'Мой ответ' on input >> nth=53
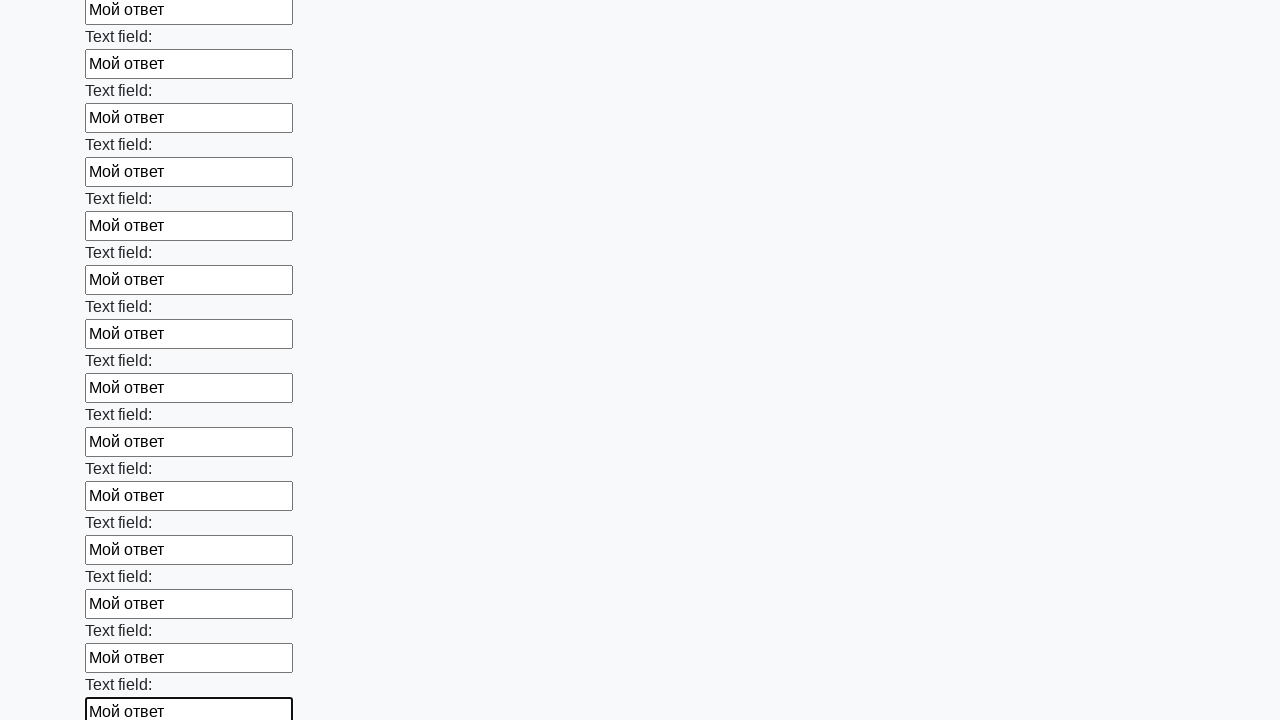

Filled input field with response text 'Мой ответ' on input >> nth=54
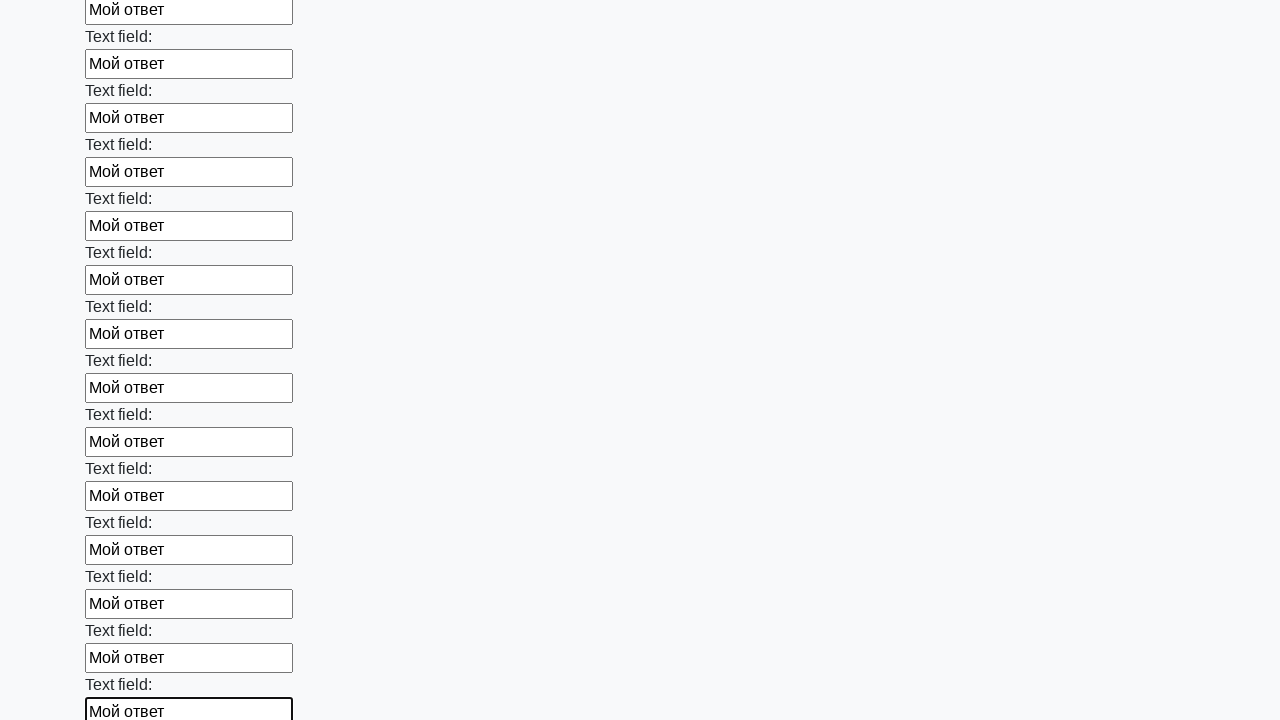

Filled input field with response text 'Мой ответ' on input >> nth=55
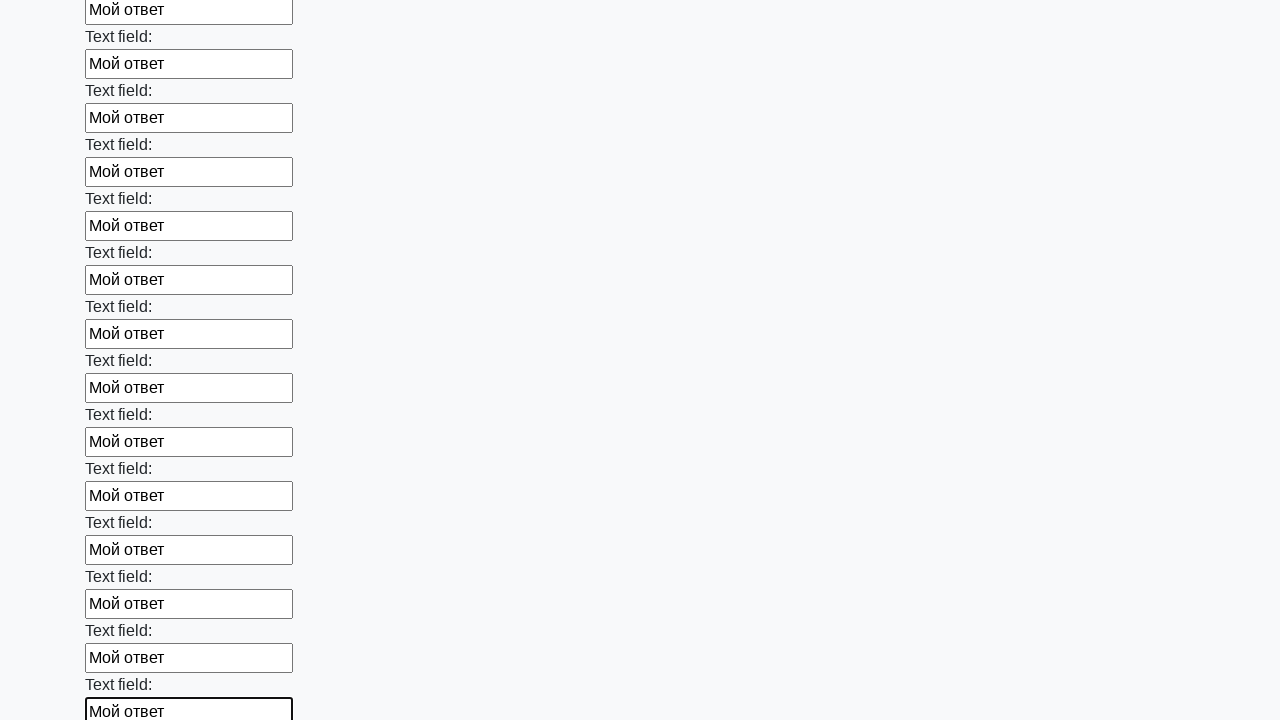

Filled input field with response text 'Мой ответ' on input >> nth=56
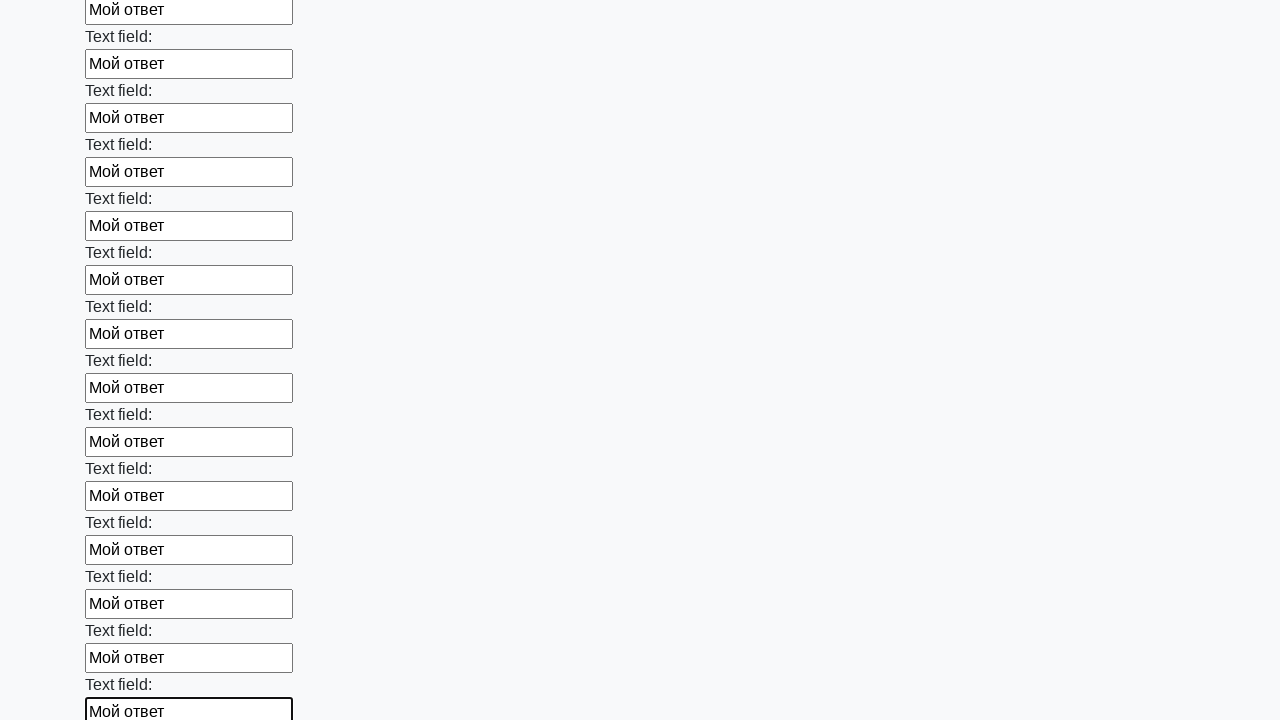

Filled input field with response text 'Мой ответ' on input >> nth=57
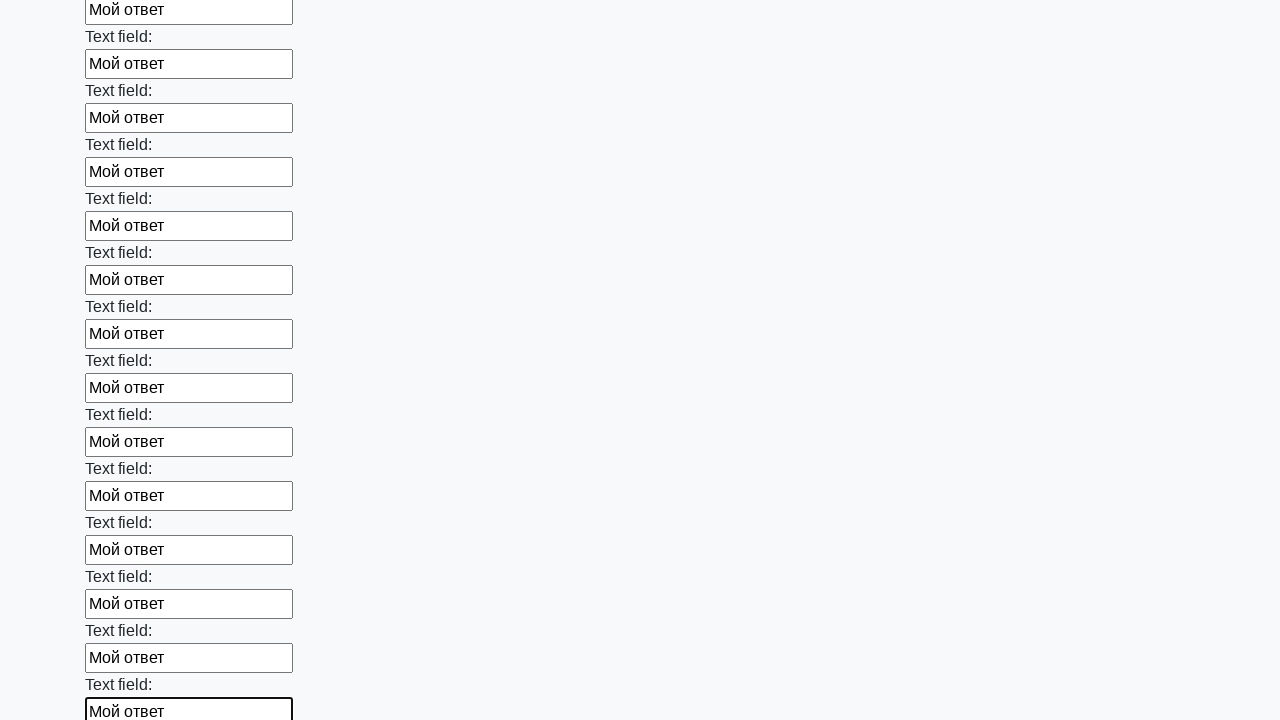

Filled input field with response text 'Мой ответ' on input >> nth=58
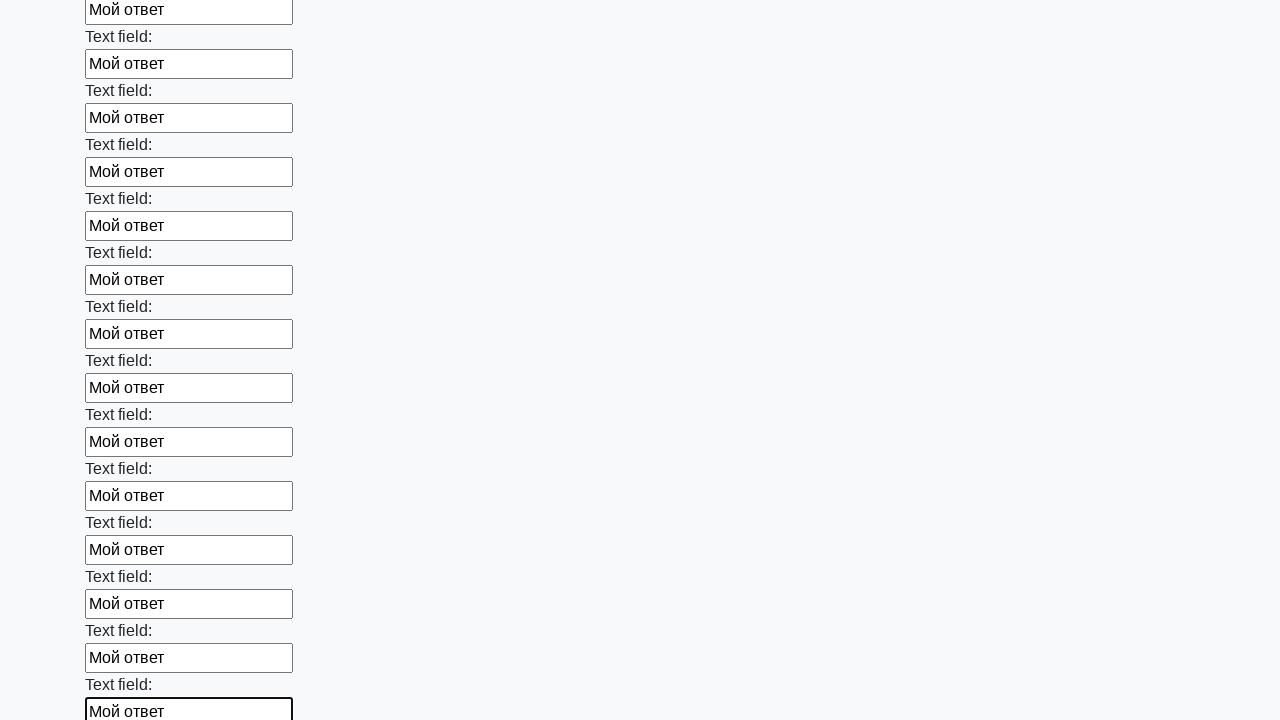

Filled input field with response text 'Мой ответ' on input >> nth=59
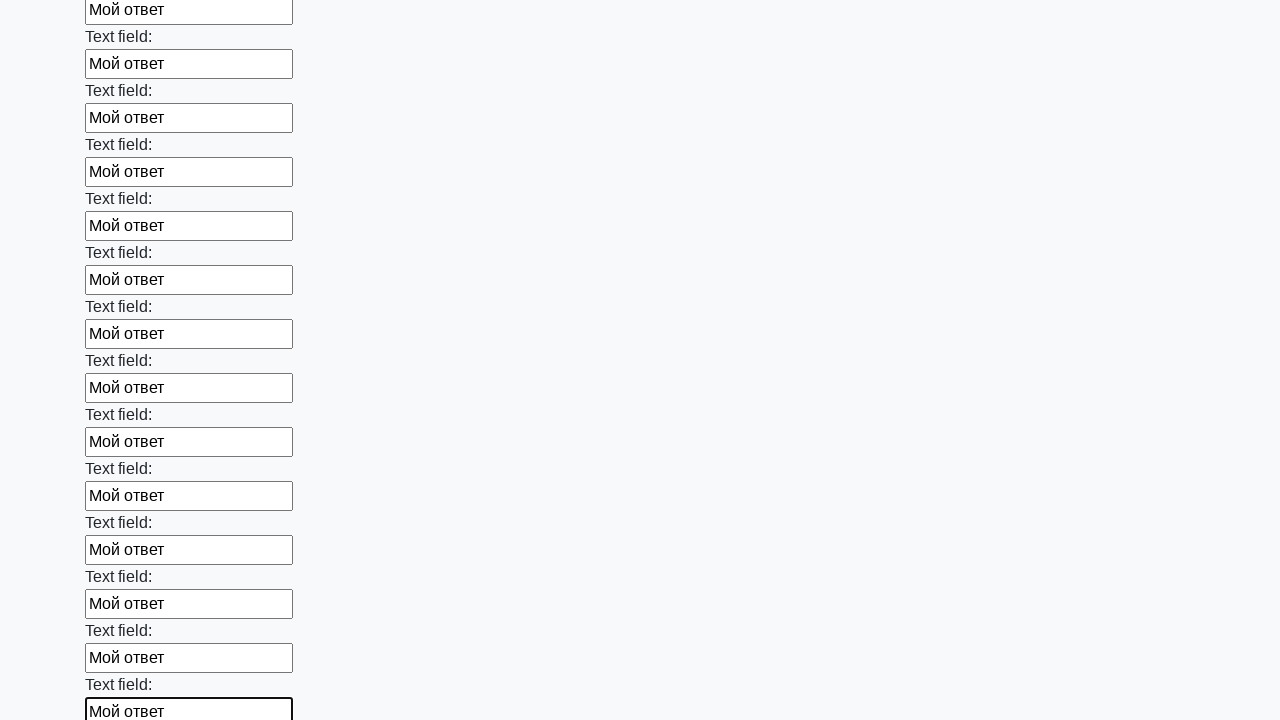

Filled input field with response text 'Мой ответ' on input >> nth=60
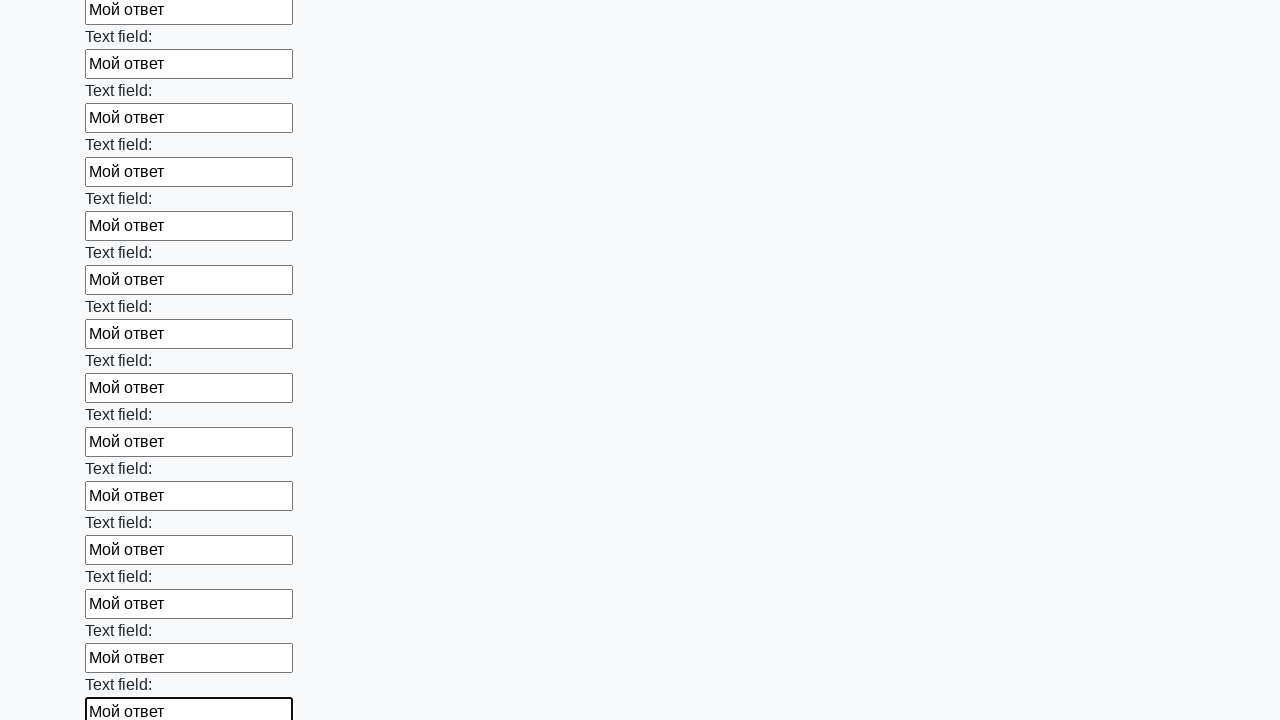

Filled input field with response text 'Мой ответ' on input >> nth=61
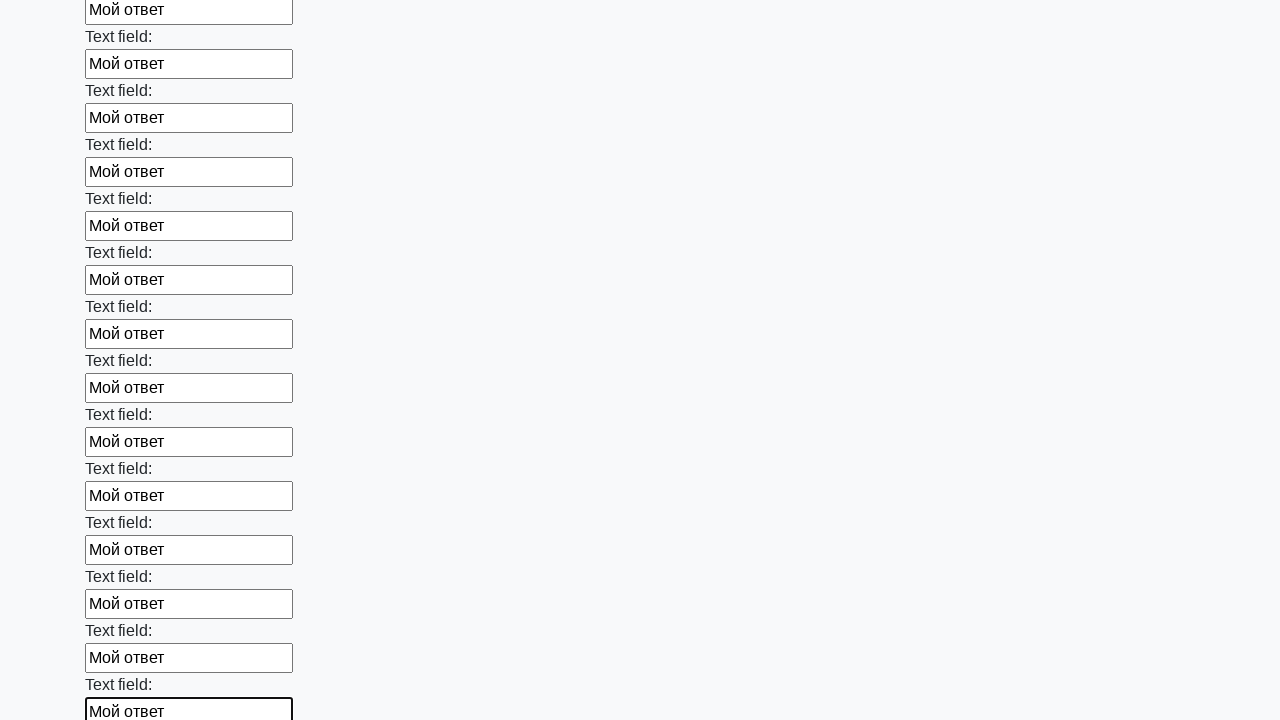

Filled input field with response text 'Мой ответ' on input >> nth=62
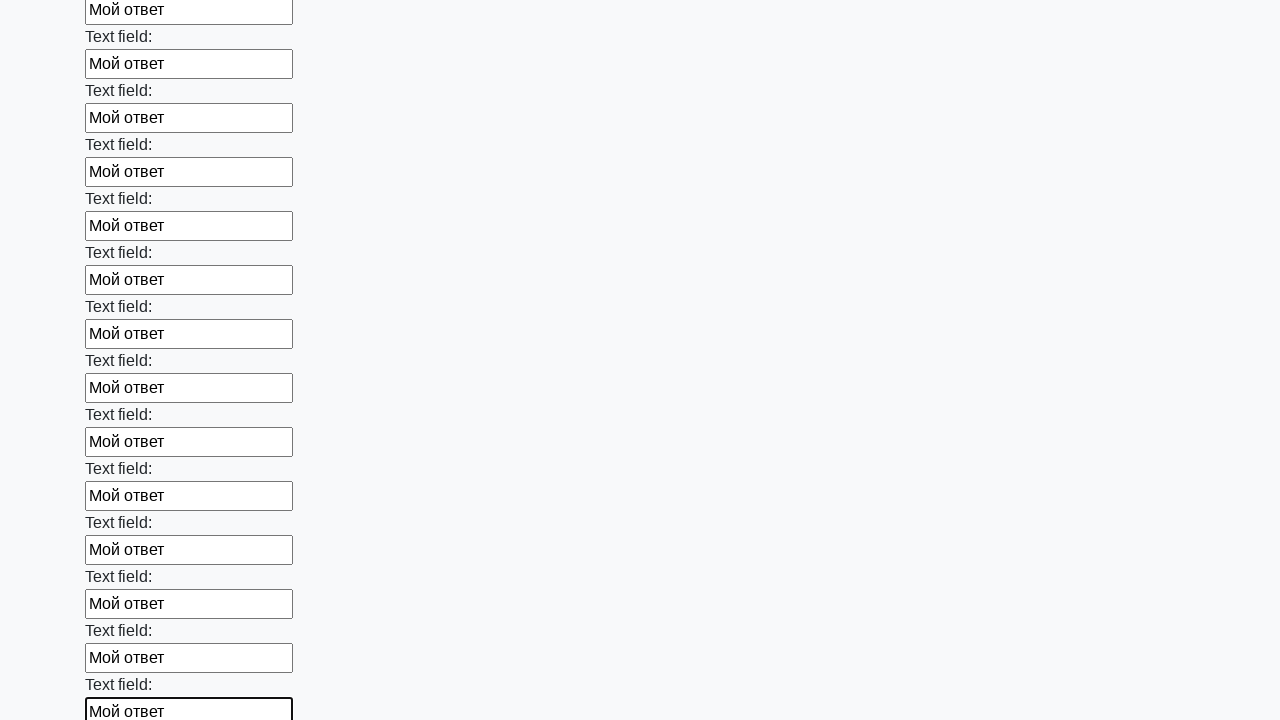

Filled input field with response text 'Мой ответ' on input >> nth=63
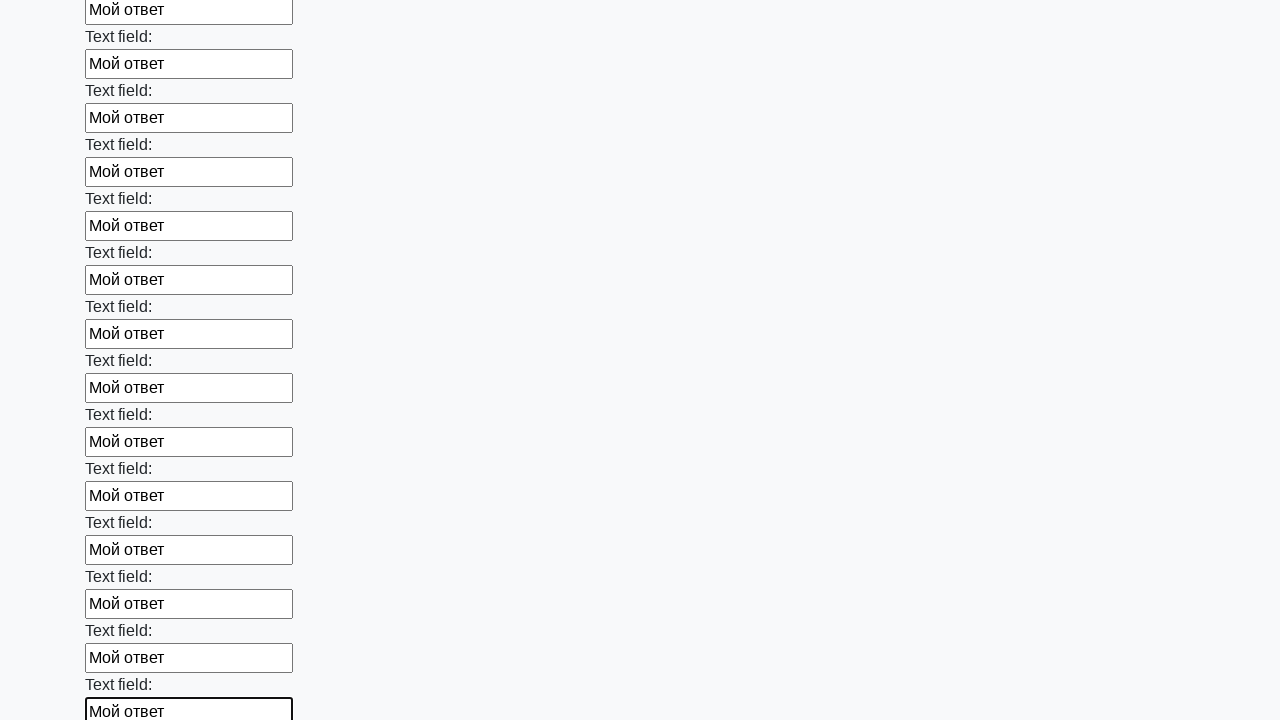

Filled input field with response text 'Мой ответ' on input >> nth=64
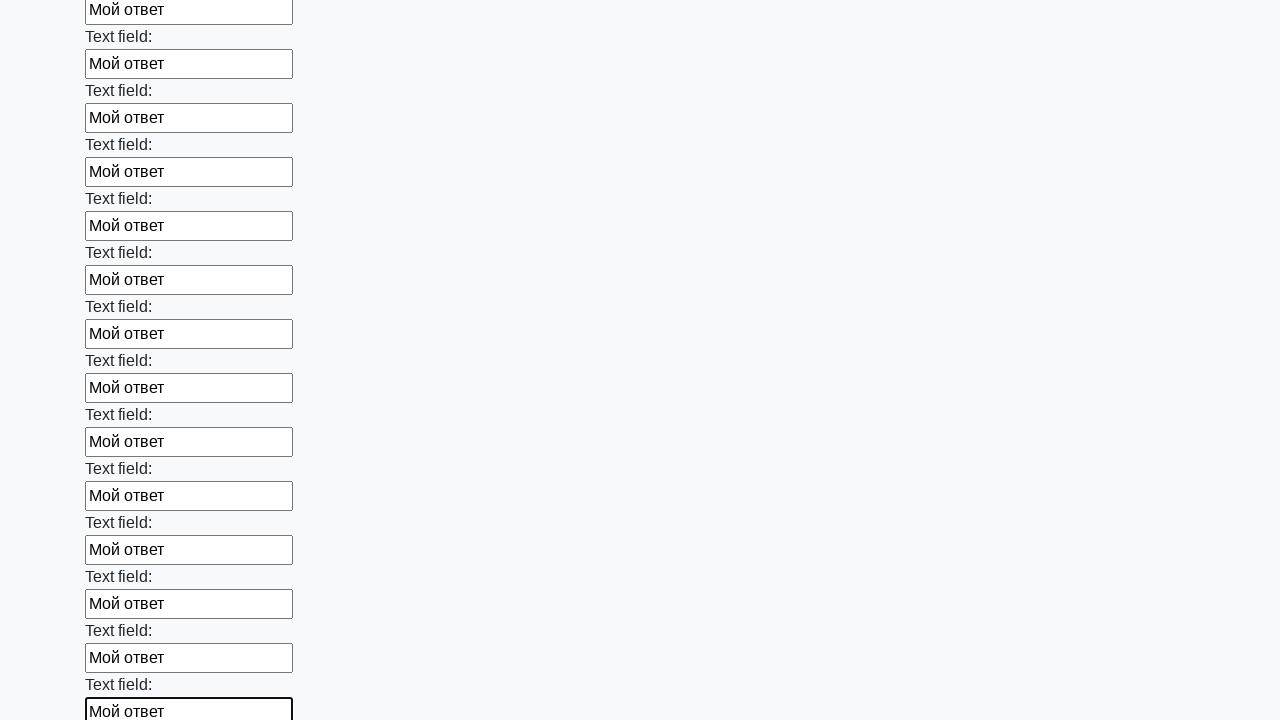

Filled input field with response text 'Мой ответ' on input >> nth=65
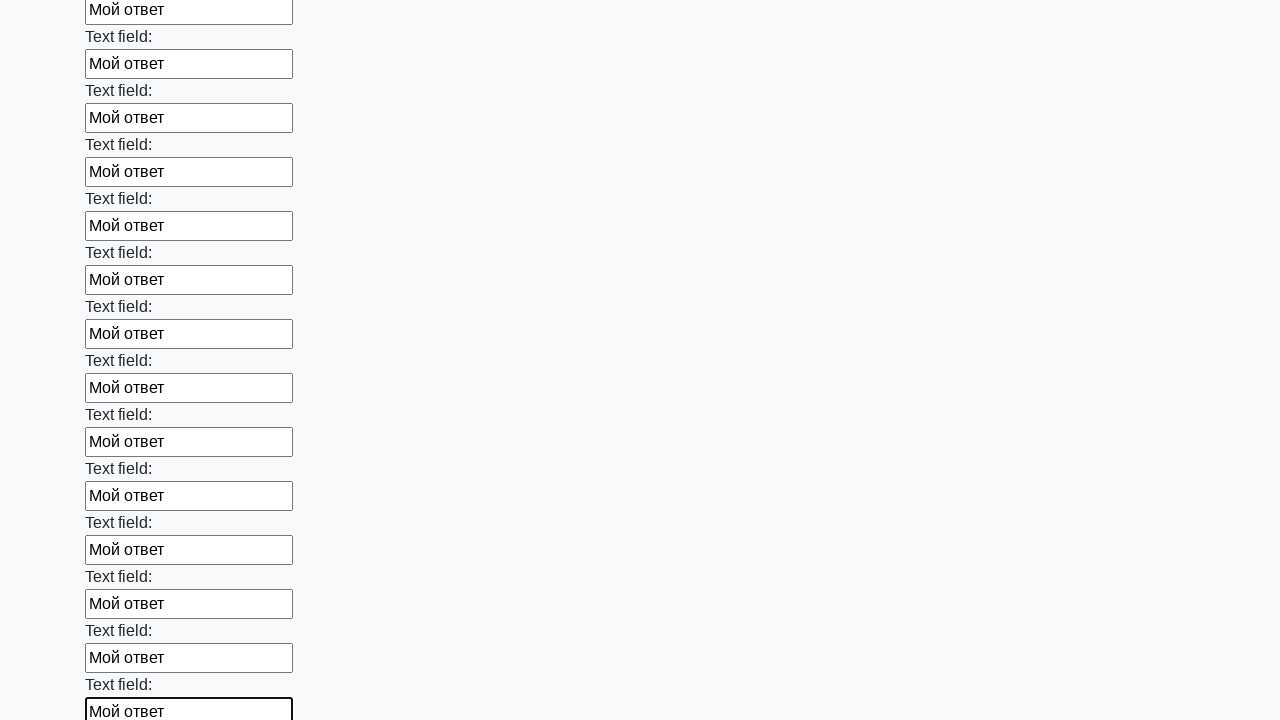

Filled input field with response text 'Мой ответ' on input >> nth=66
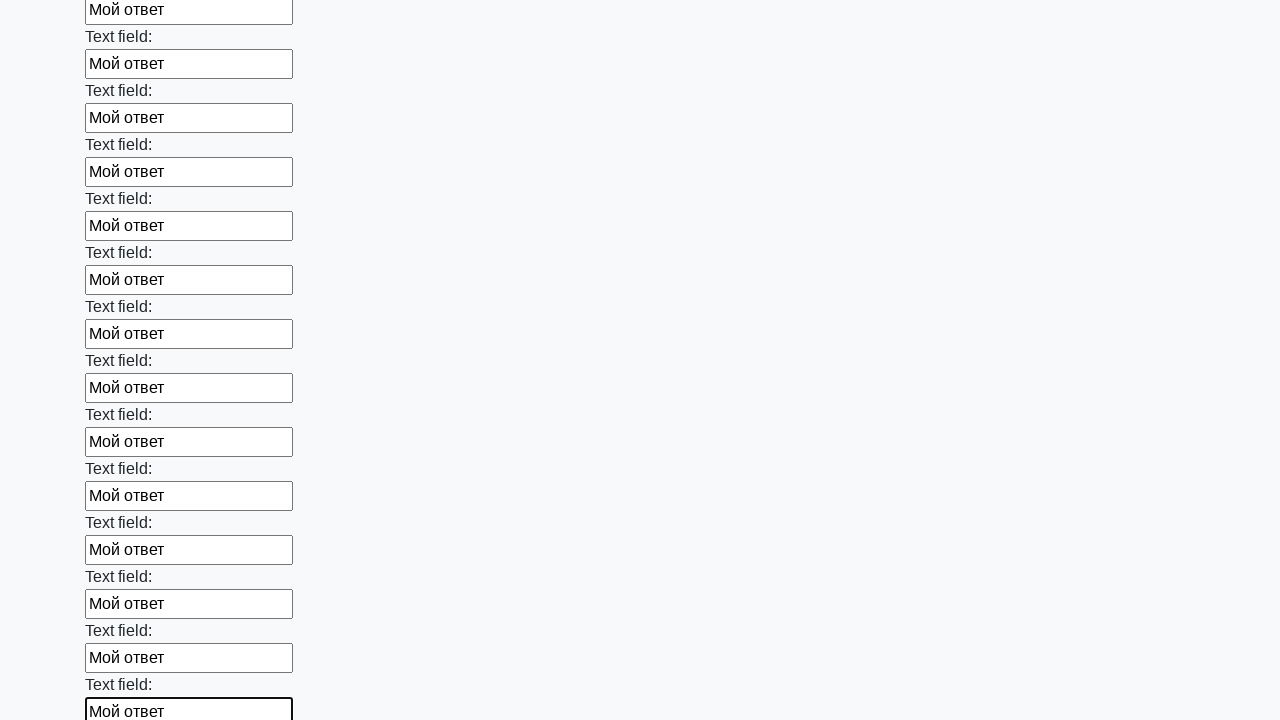

Filled input field with response text 'Мой ответ' on input >> nth=67
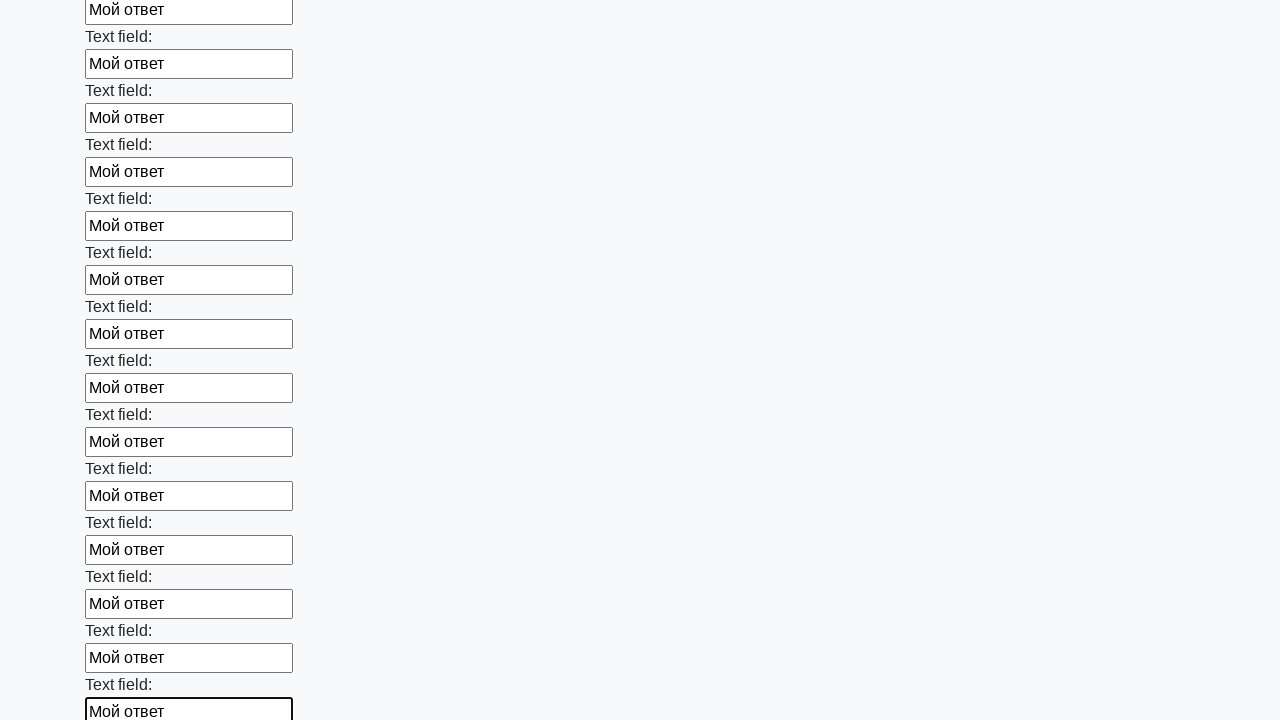

Filled input field with response text 'Мой ответ' on input >> nth=68
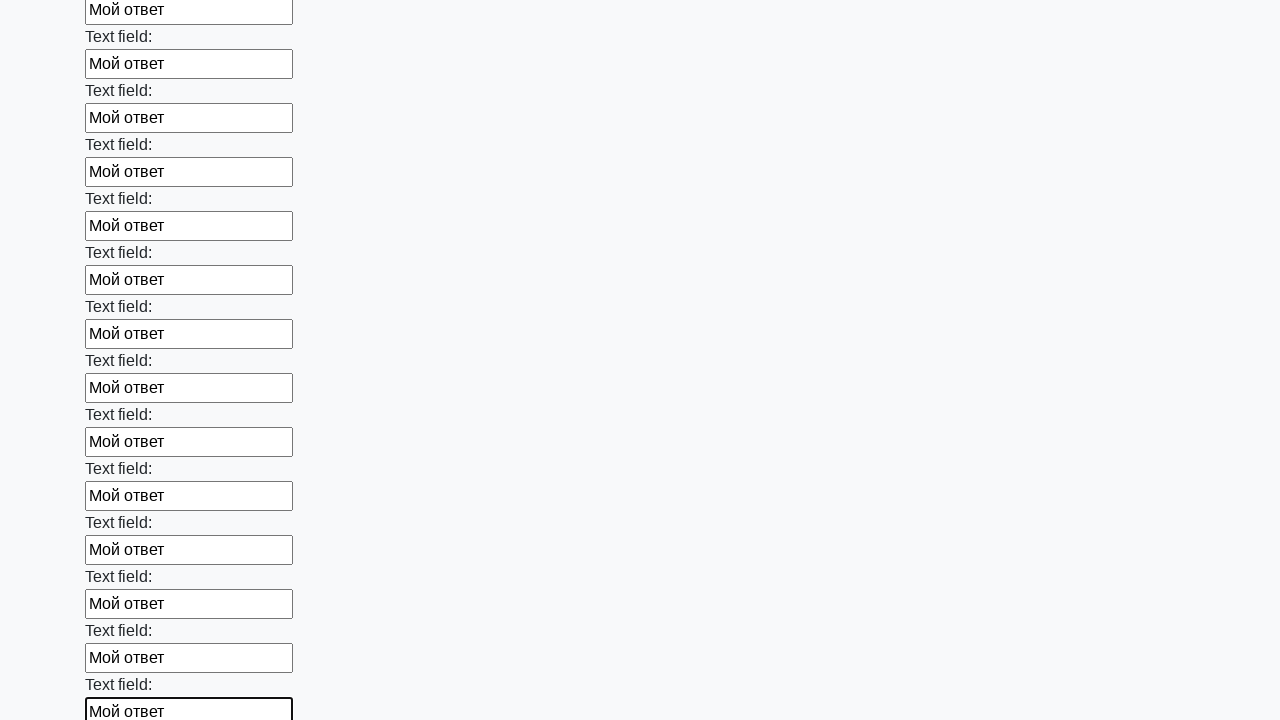

Filled input field with response text 'Мой ответ' on input >> nth=69
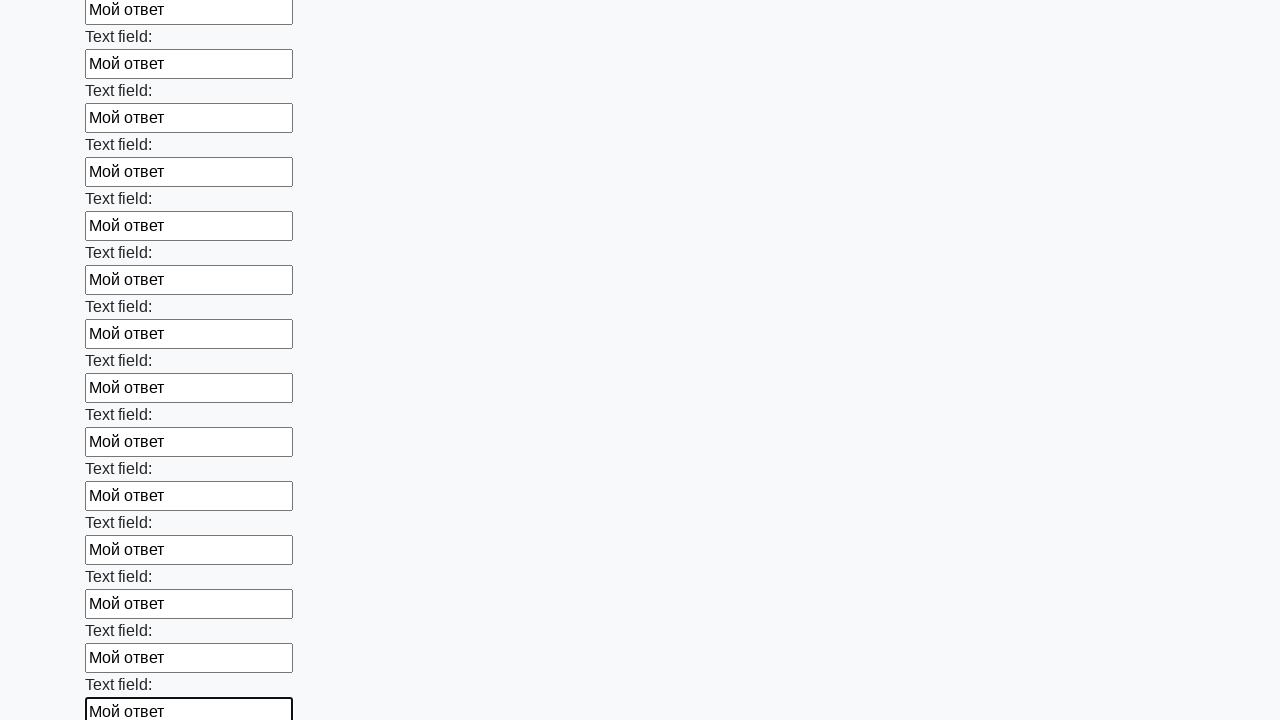

Filled input field with response text 'Мой ответ' on input >> nth=70
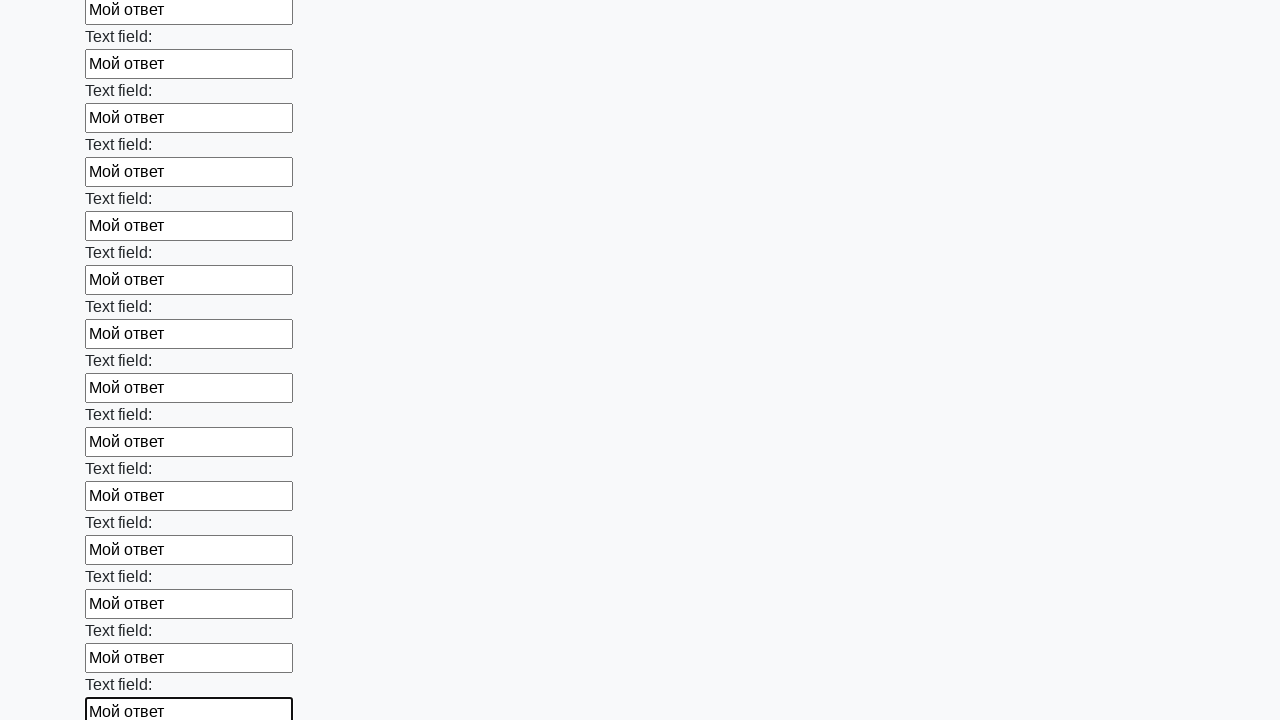

Filled input field with response text 'Мой ответ' on input >> nth=71
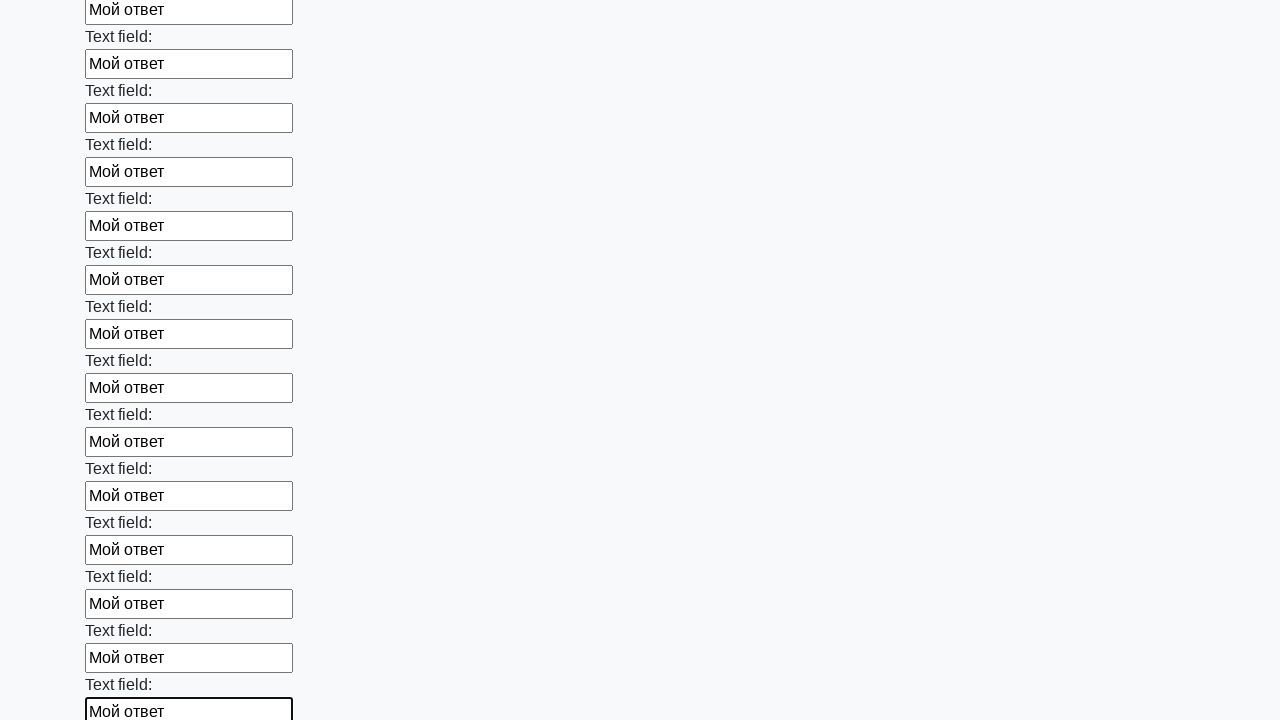

Filled input field with response text 'Мой ответ' on input >> nth=72
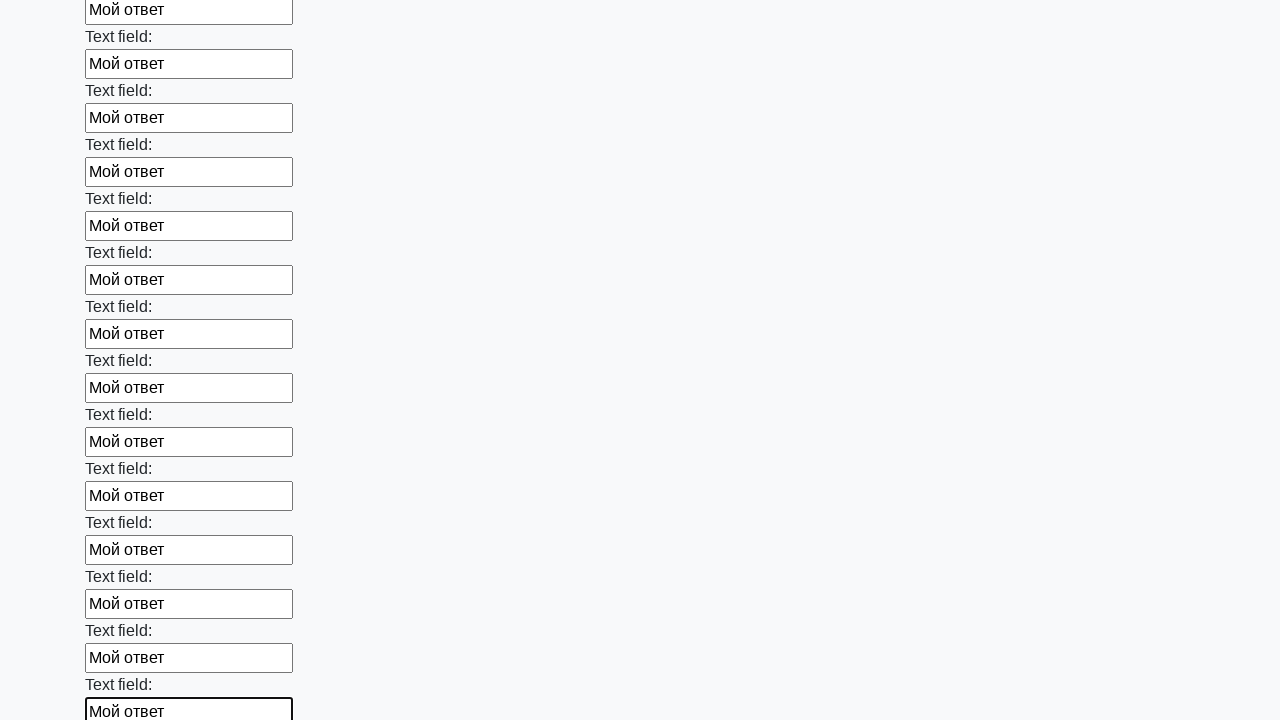

Filled input field with response text 'Мой ответ' on input >> nth=73
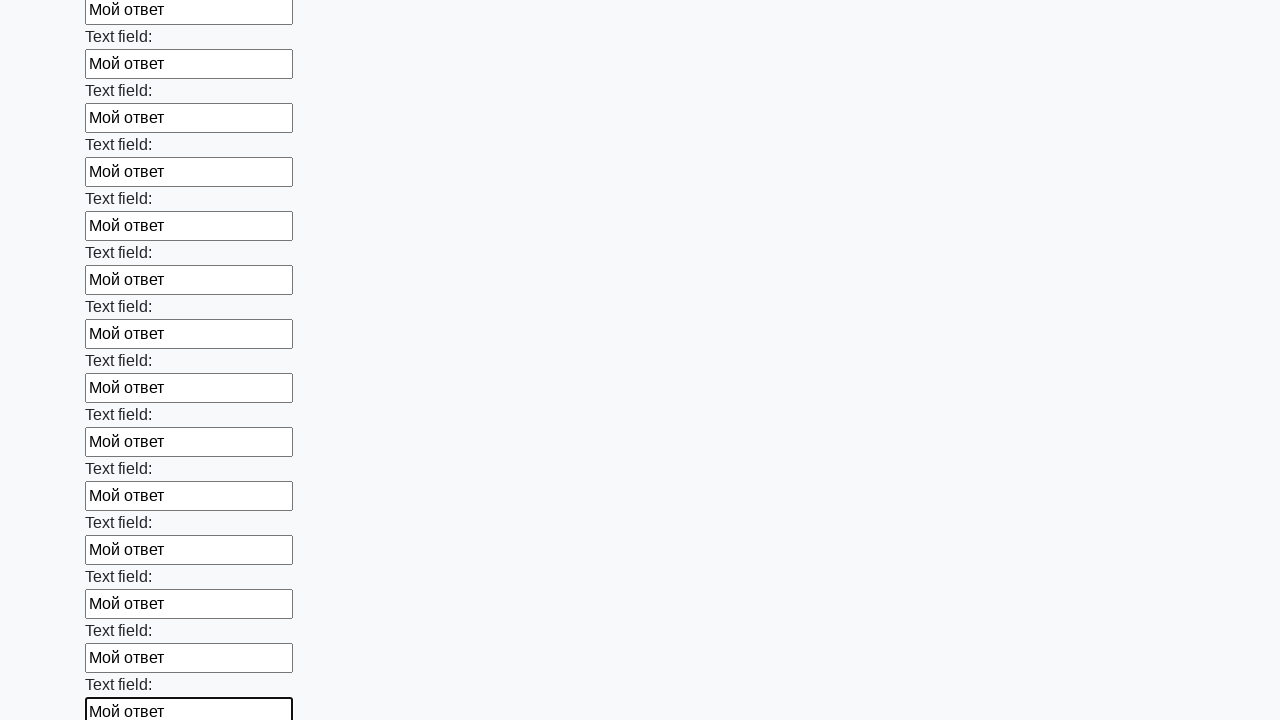

Filled input field with response text 'Мой ответ' on input >> nth=74
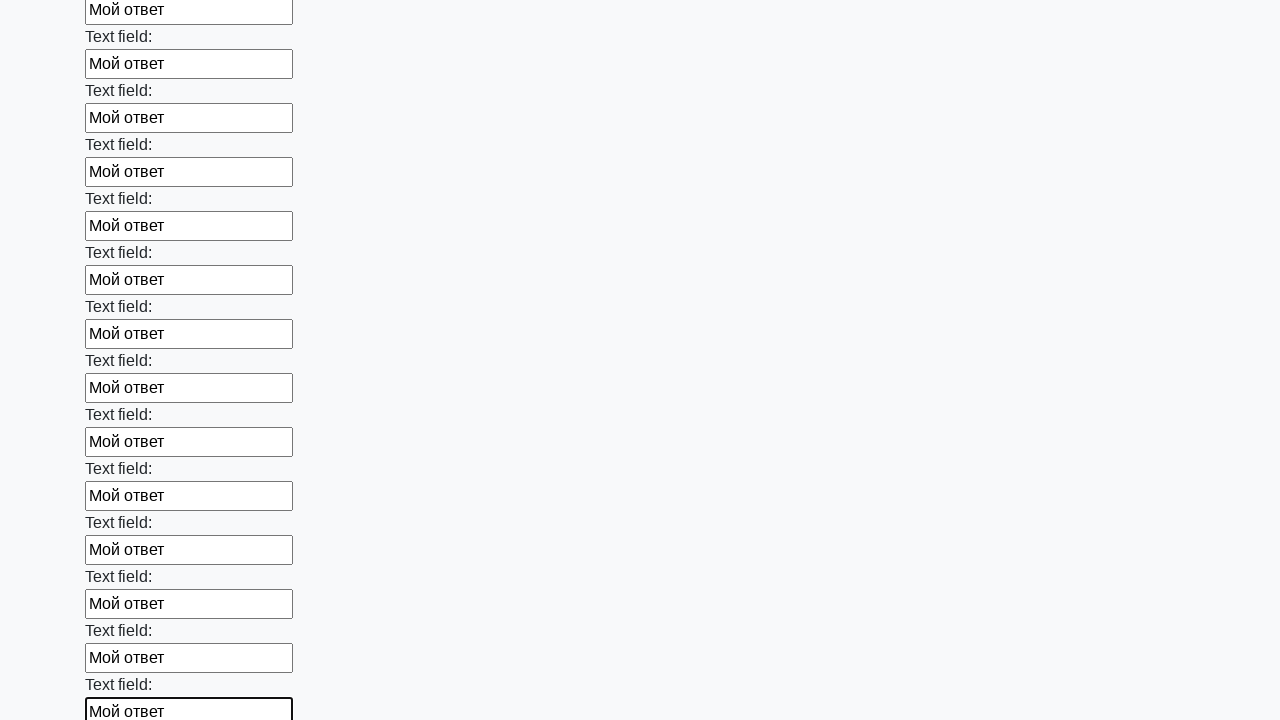

Filled input field with response text 'Мой ответ' on input >> nth=75
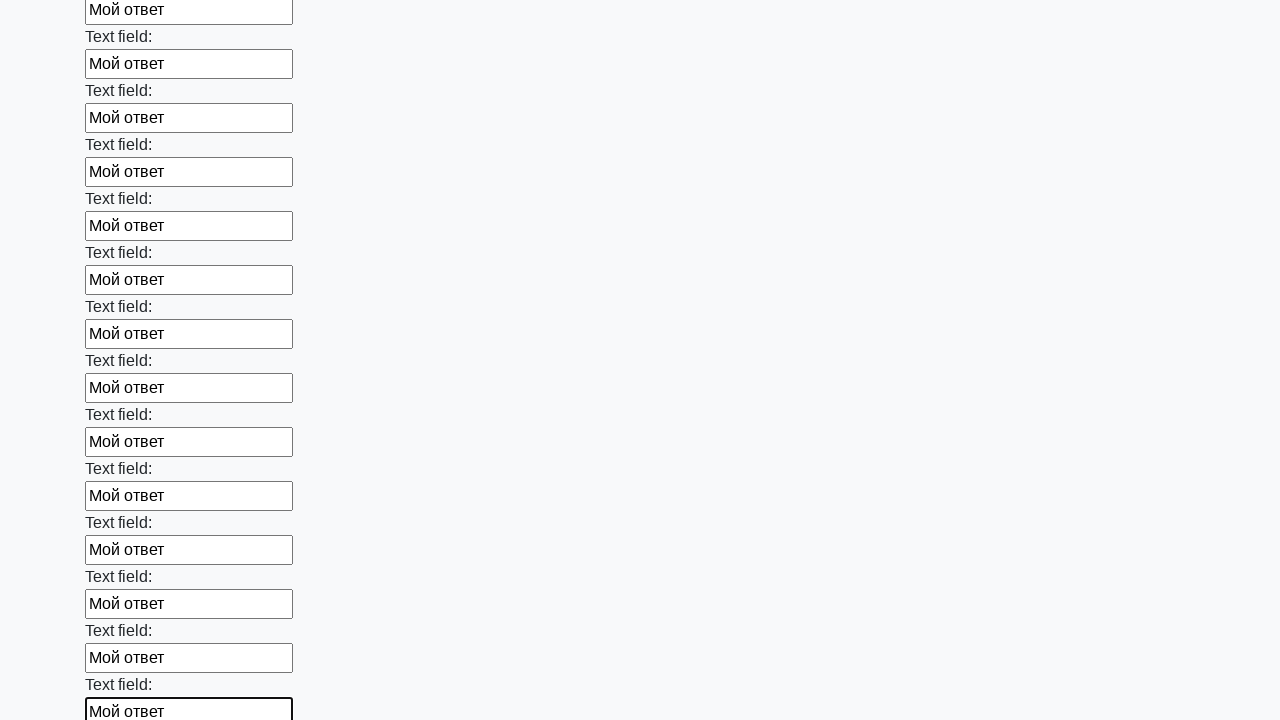

Filled input field with response text 'Мой ответ' on input >> nth=76
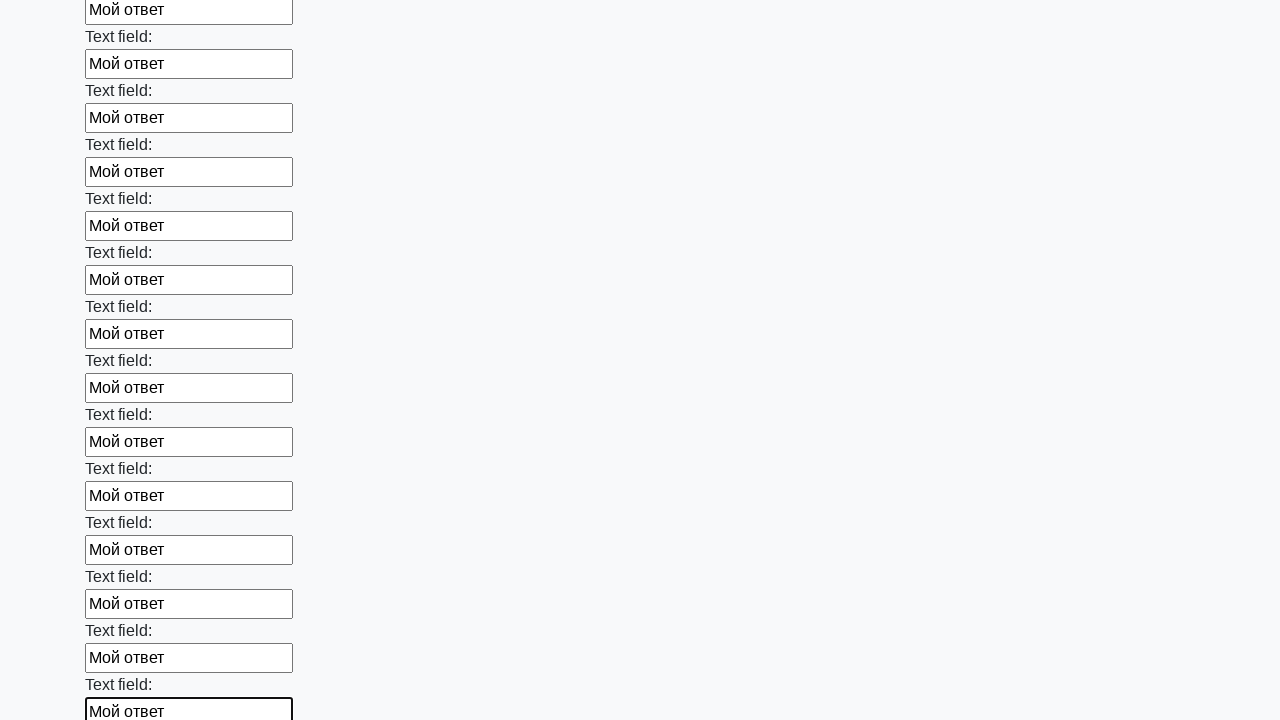

Filled input field with response text 'Мой ответ' on input >> nth=77
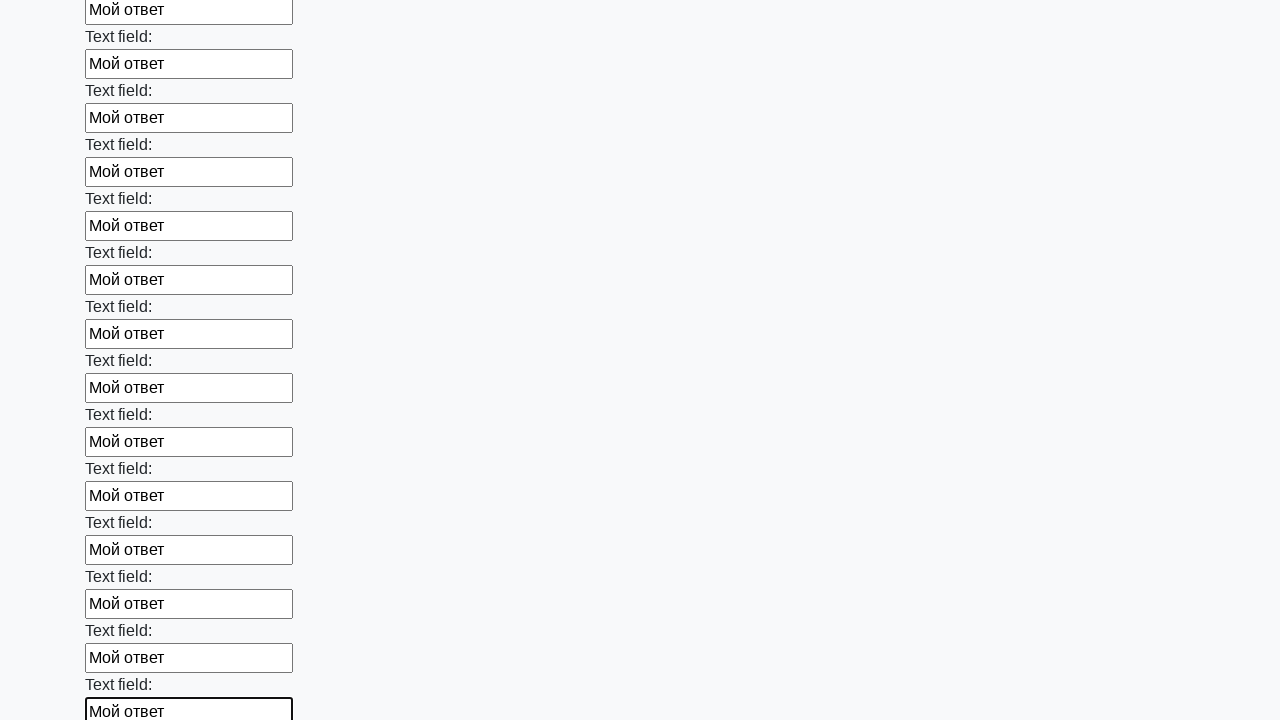

Filled input field with response text 'Мой ответ' on input >> nth=78
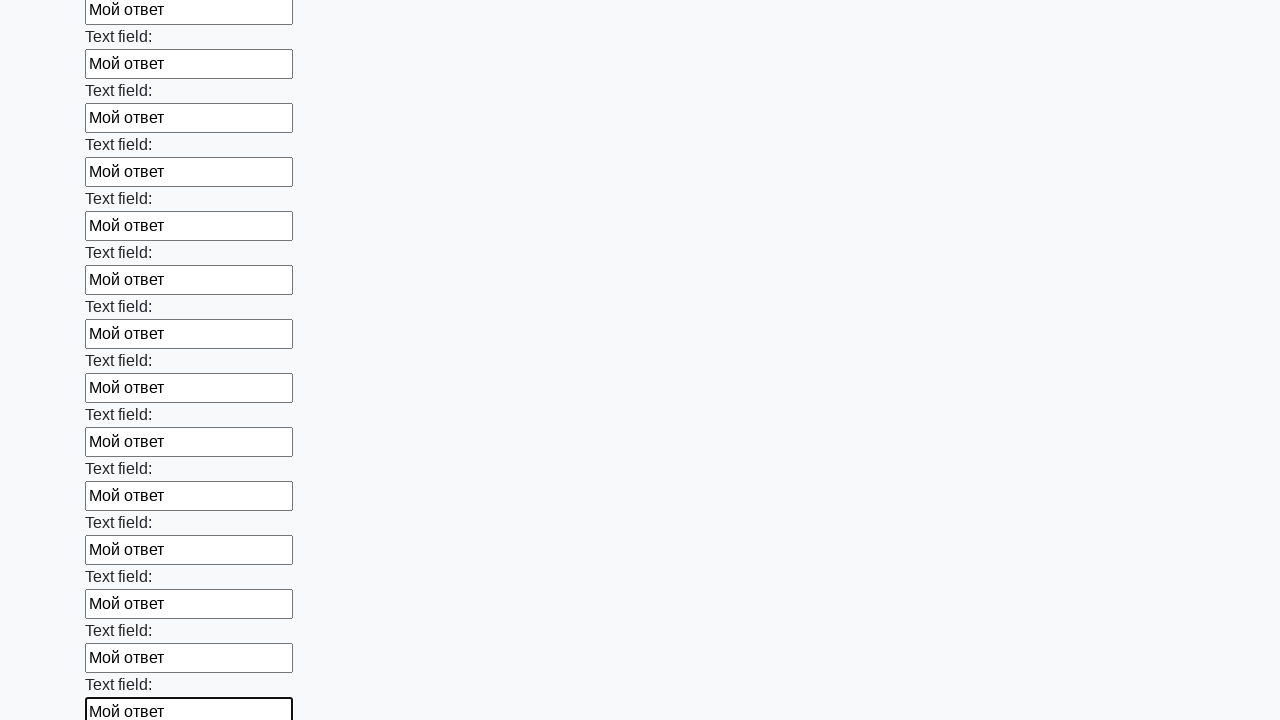

Filled input field with response text 'Мой ответ' on input >> nth=79
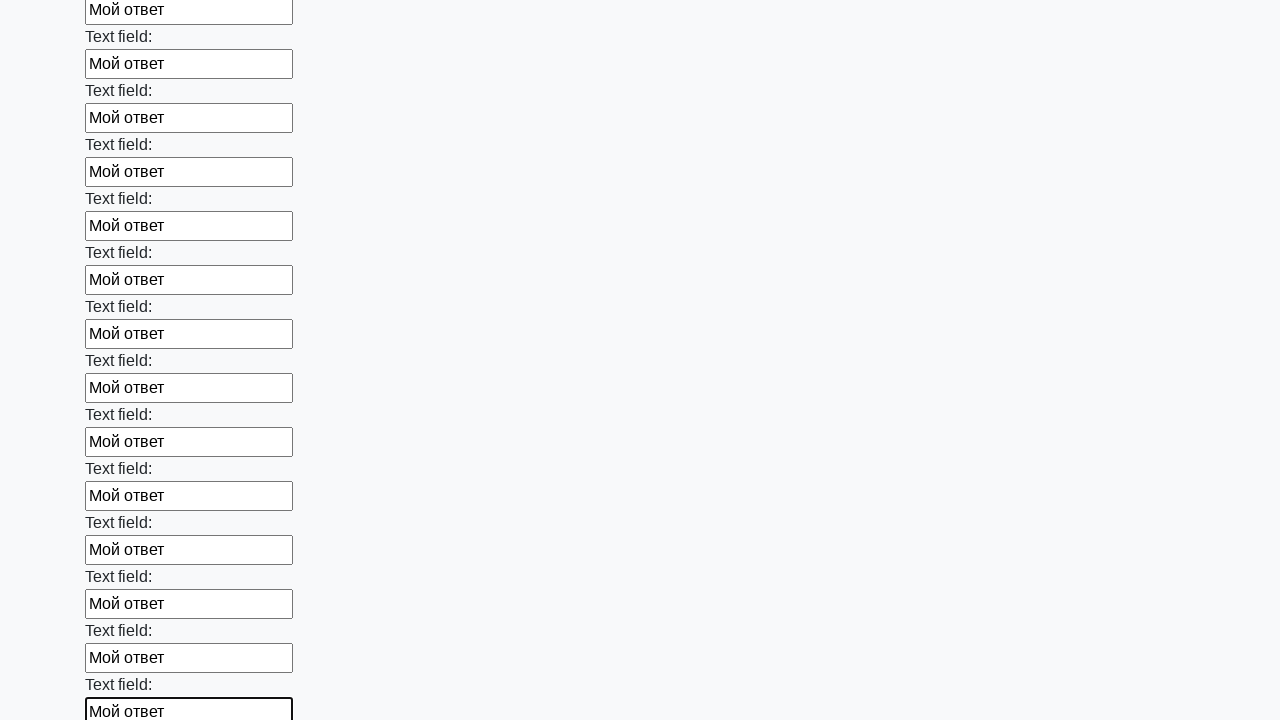

Filled input field with response text 'Мой ответ' on input >> nth=80
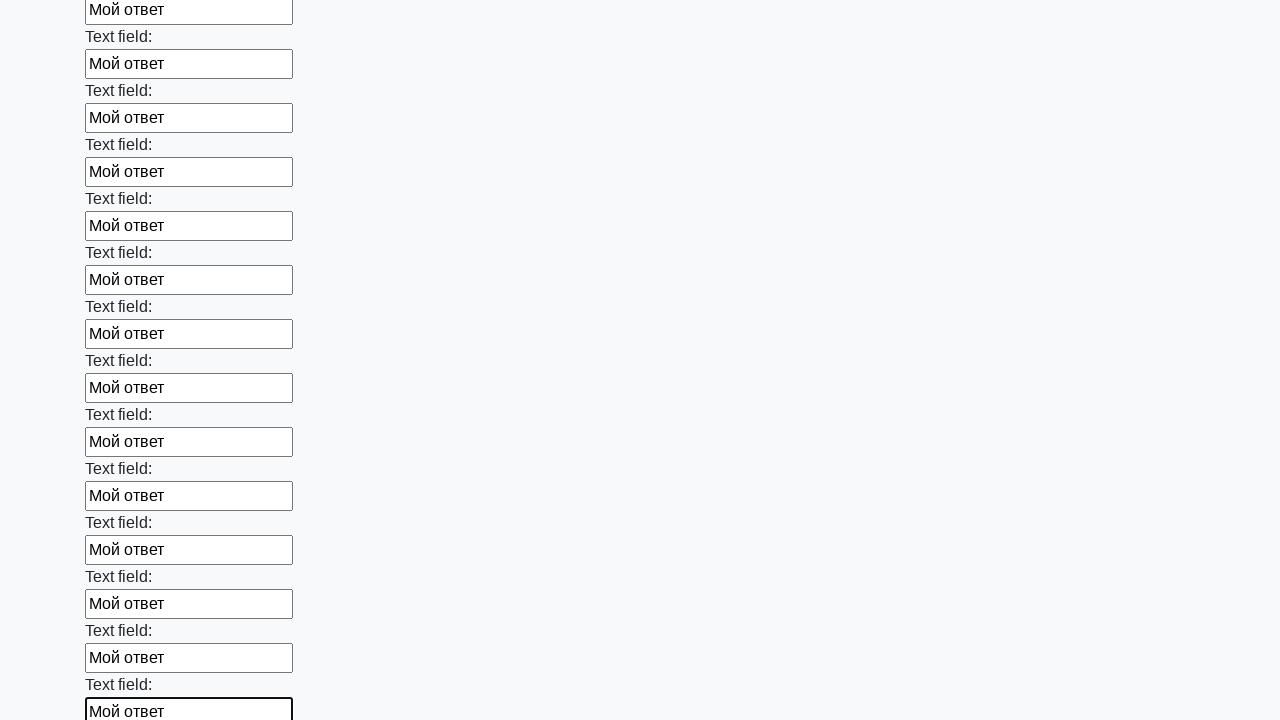

Filled input field with response text 'Мой ответ' on input >> nth=81
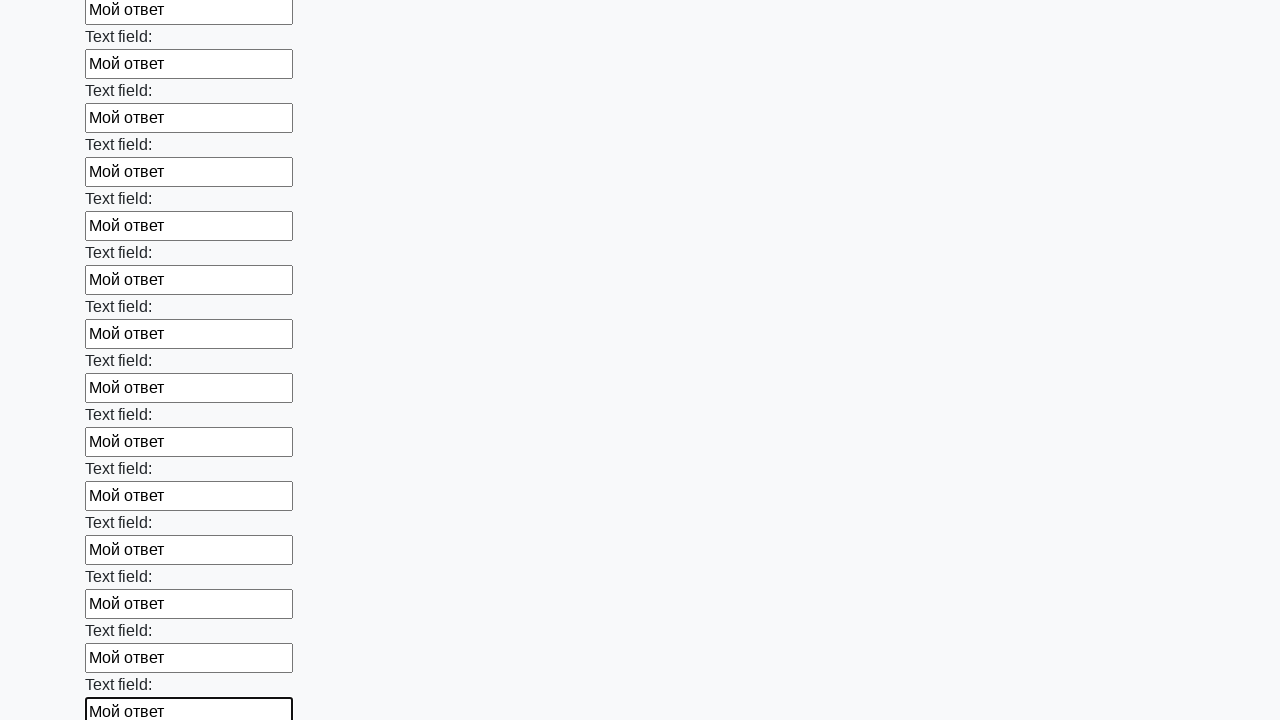

Filled input field with response text 'Мой ответ' on input >> nth=82
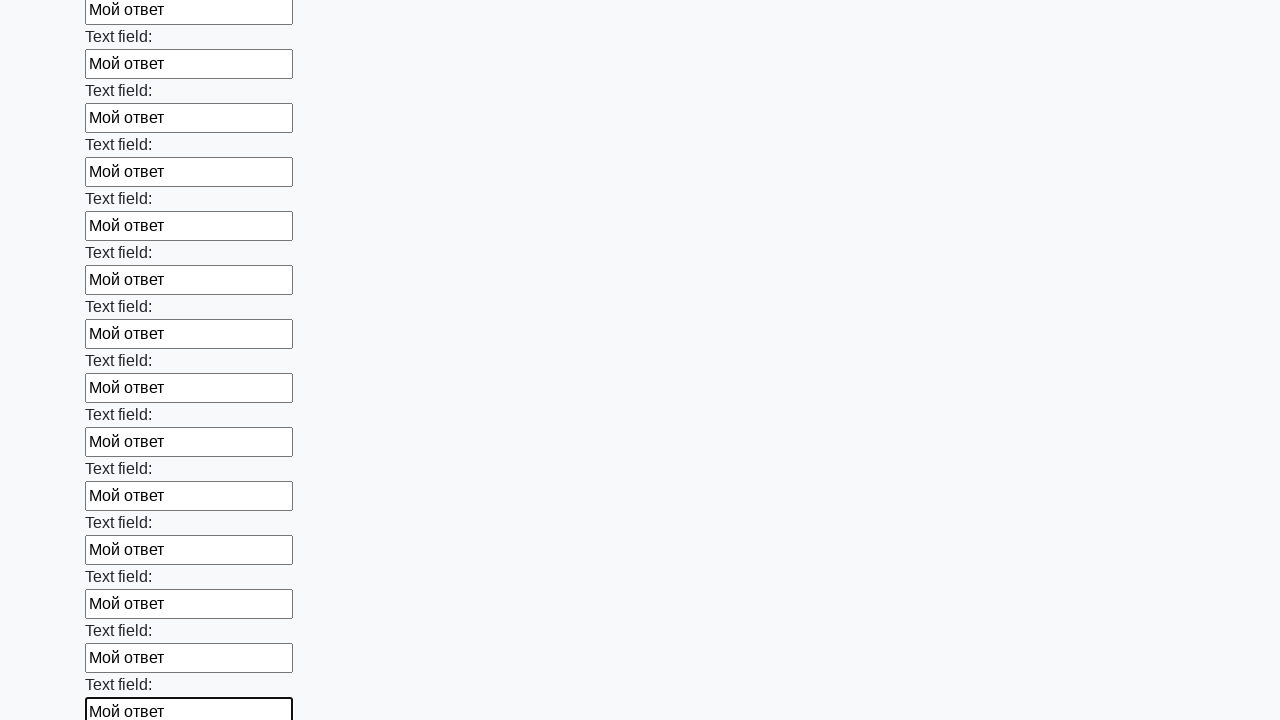

Filled input field with response text 'Мой ответ' on input >> nth=83
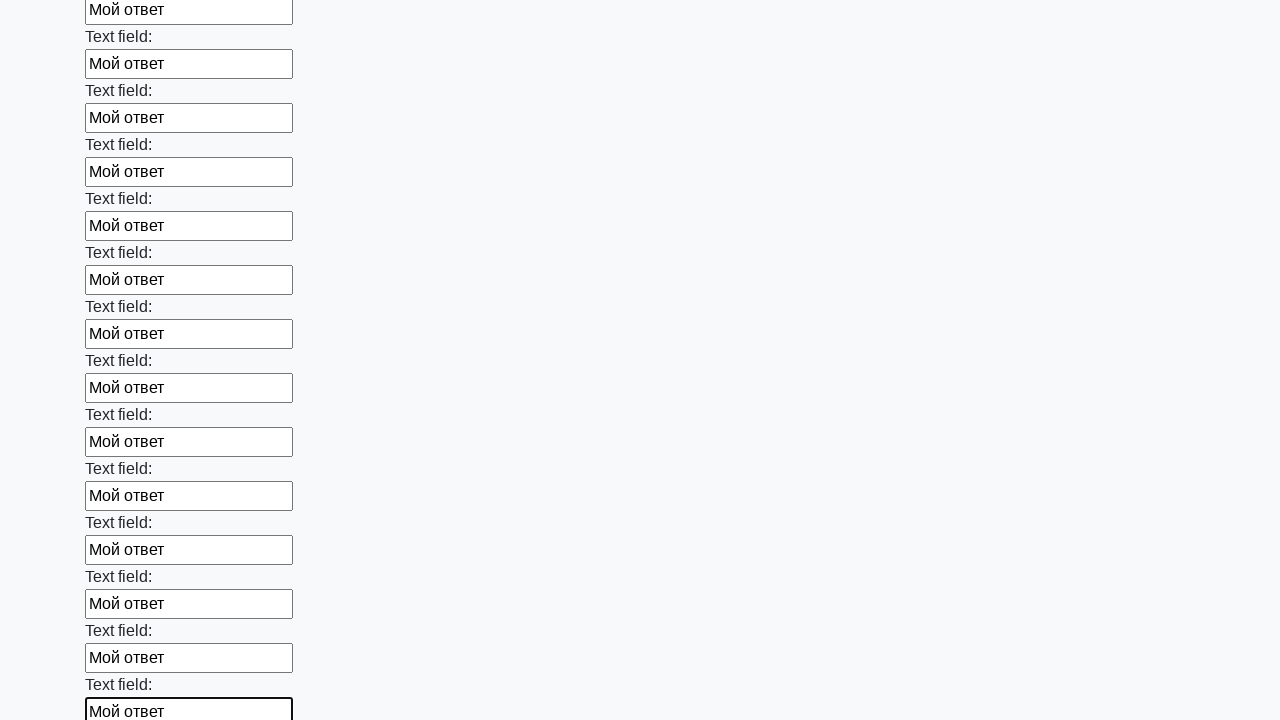

Filled input field with response text 'Мой ответ' on input >> nth=84
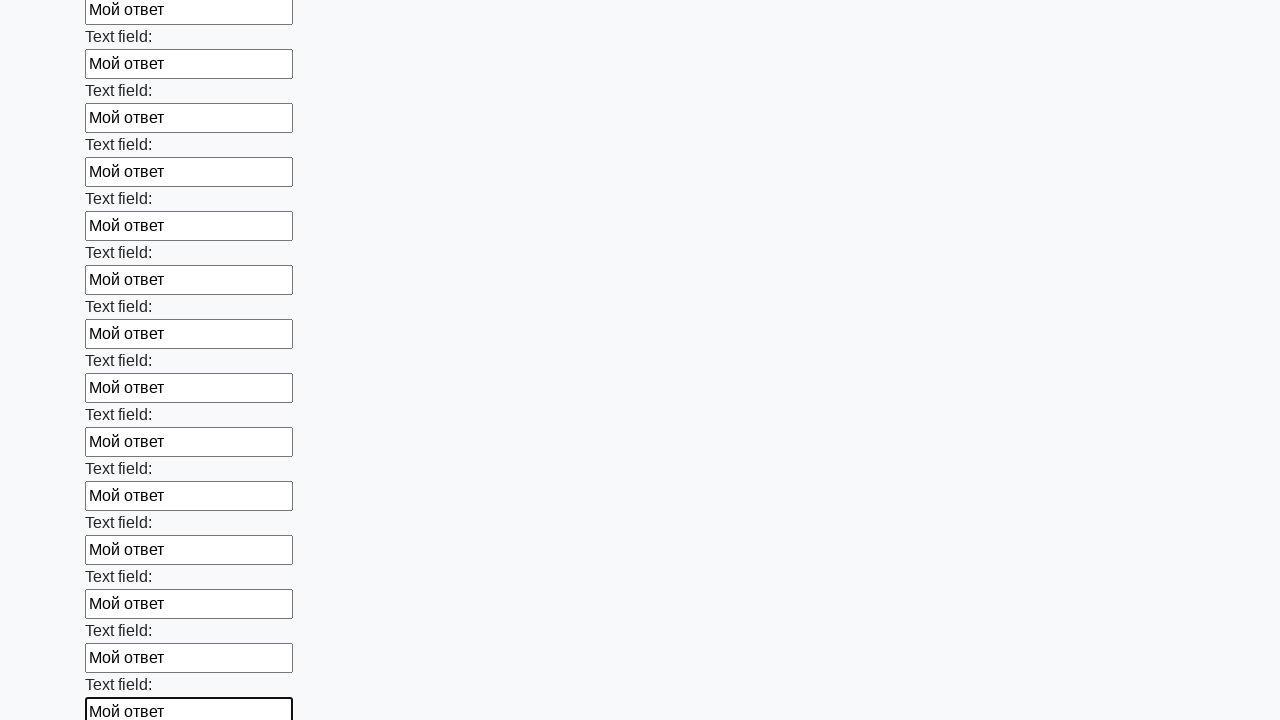

Filled input field with response text 'Мой ответ' on input >> nth=85
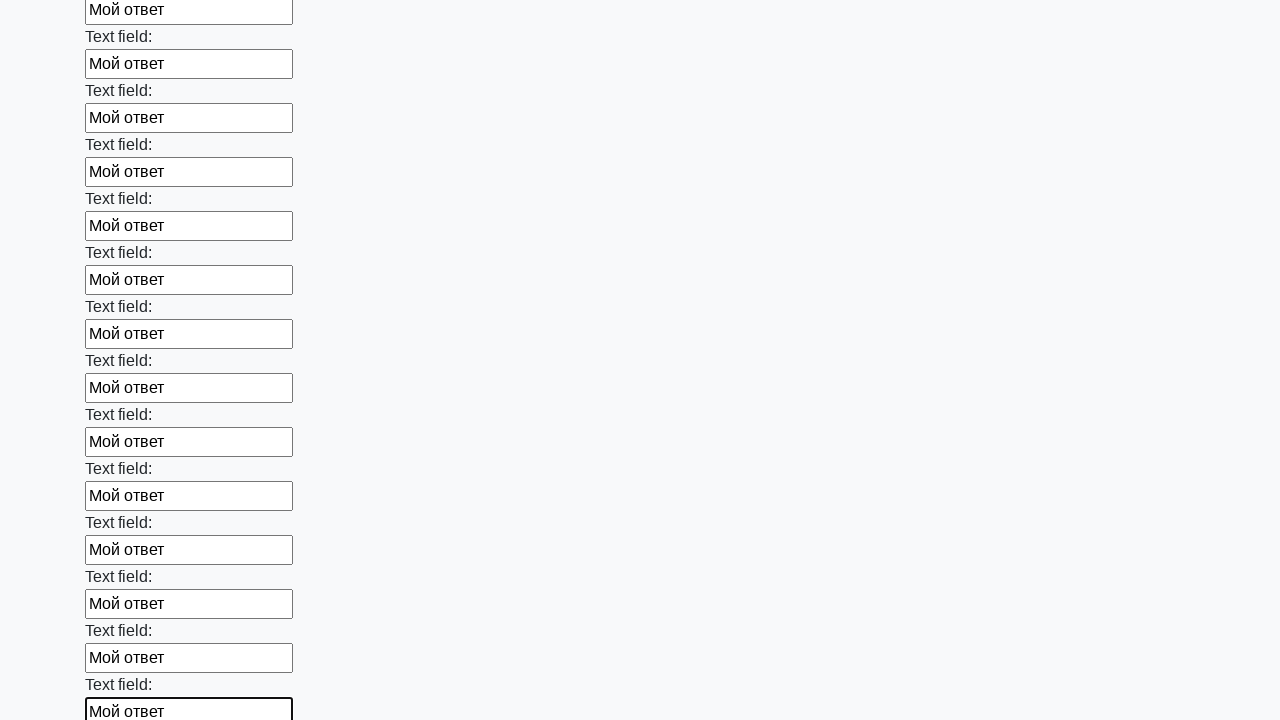

Filled input field with response text 'Мой ответ' on input >> nth=86
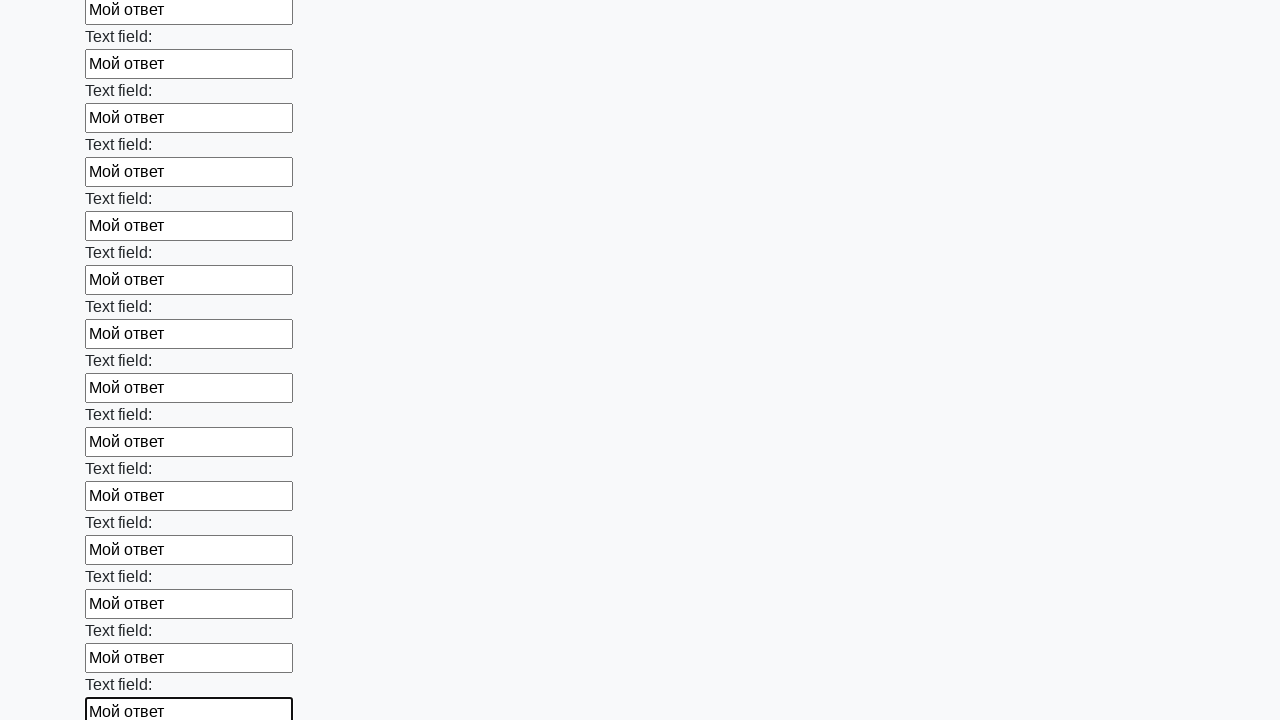

Filled input field with response text 'Мой ответ' on input >> nth=87
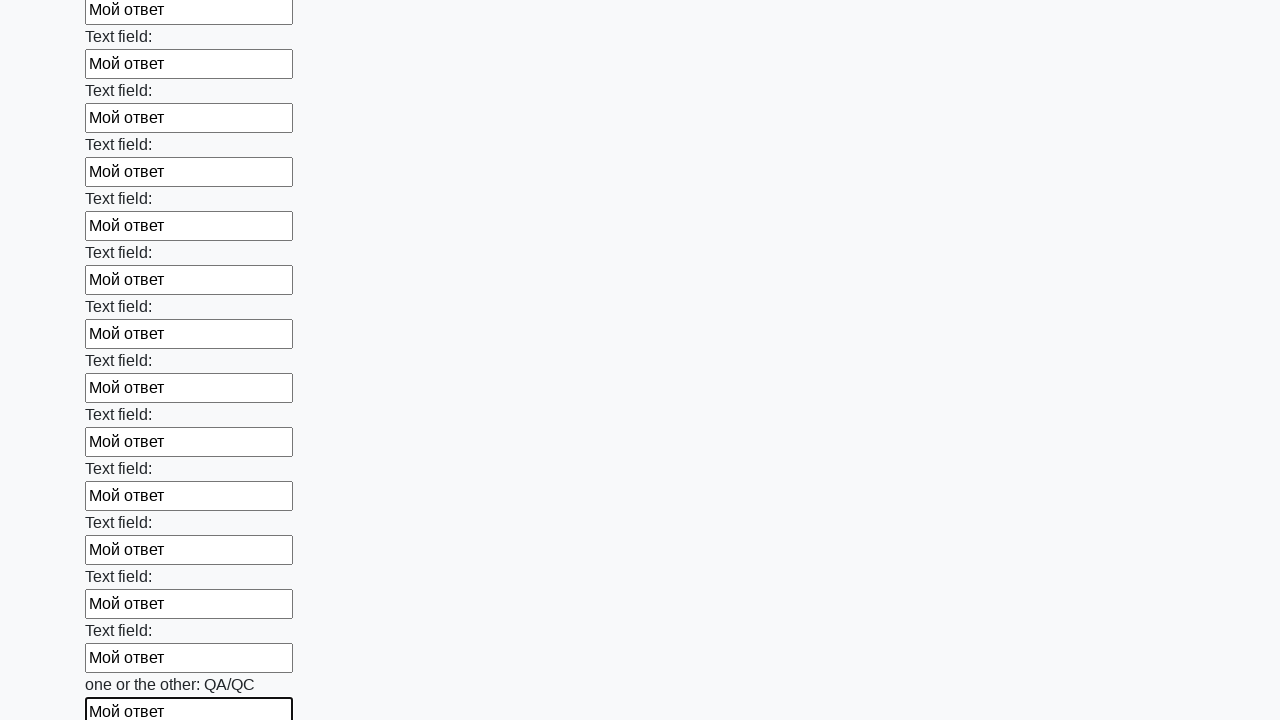

Filled input field with response text 'Мой ответ' on input >> nth=88
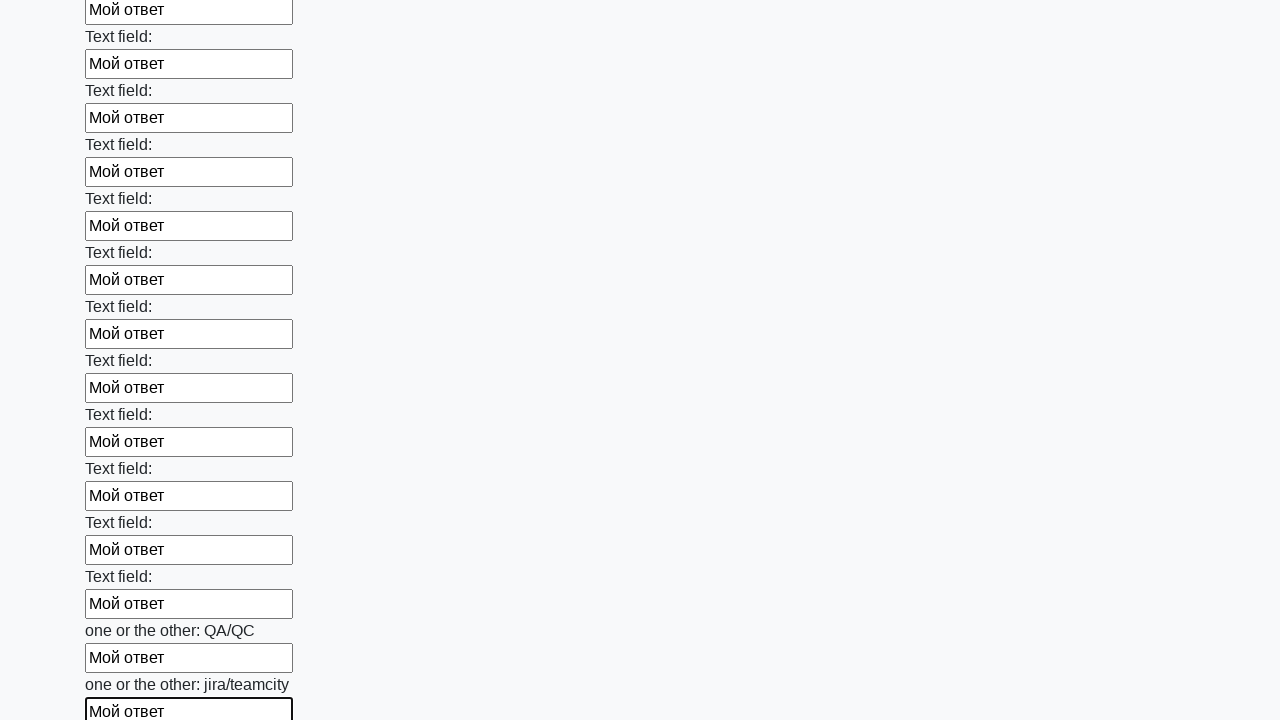

Filled input field with response text 'Мой ответ' on input >> nth=89
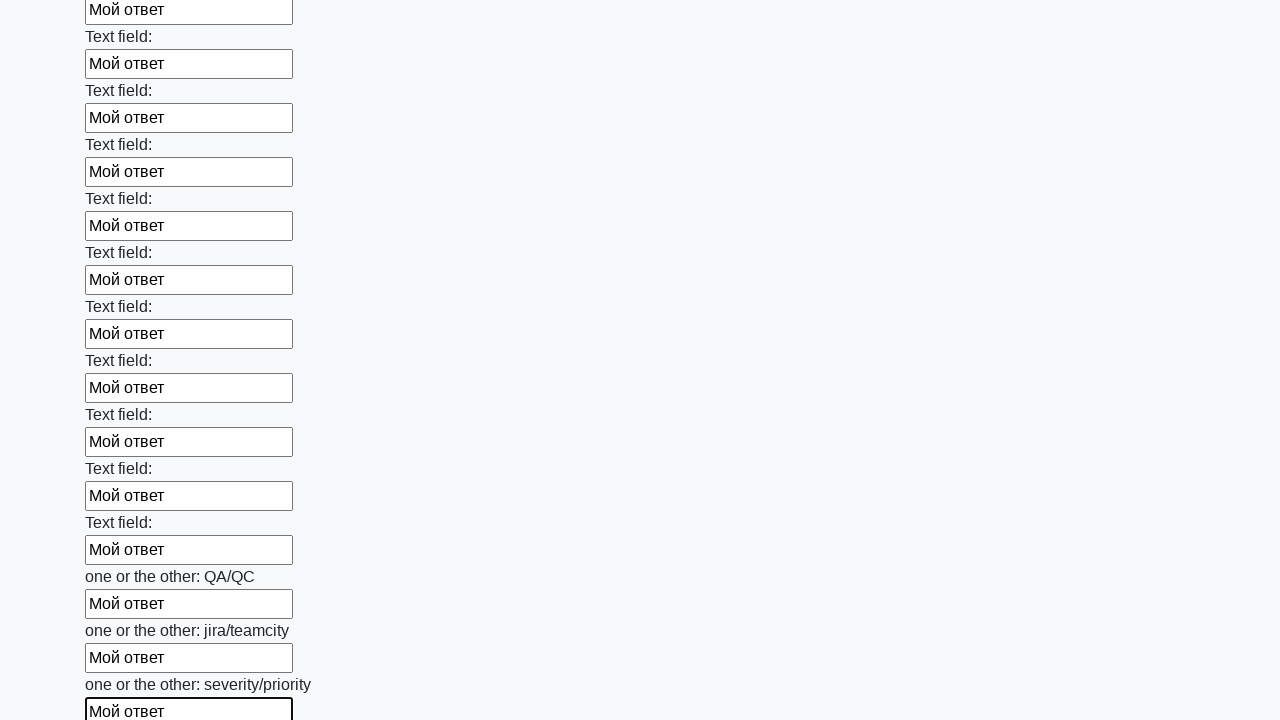

Filled input field with response text 'Мой ответ' on input >> nth=90
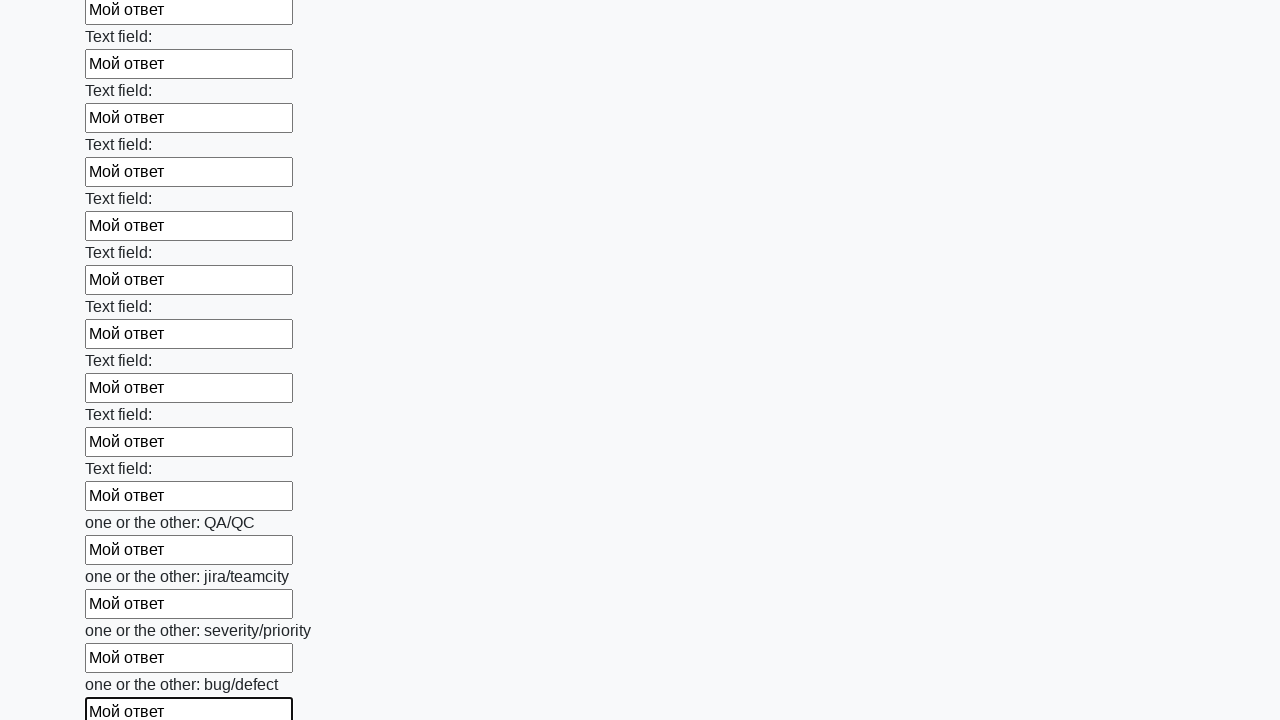

Filled input field with response text 'Мой ответ' on input >> nth=91
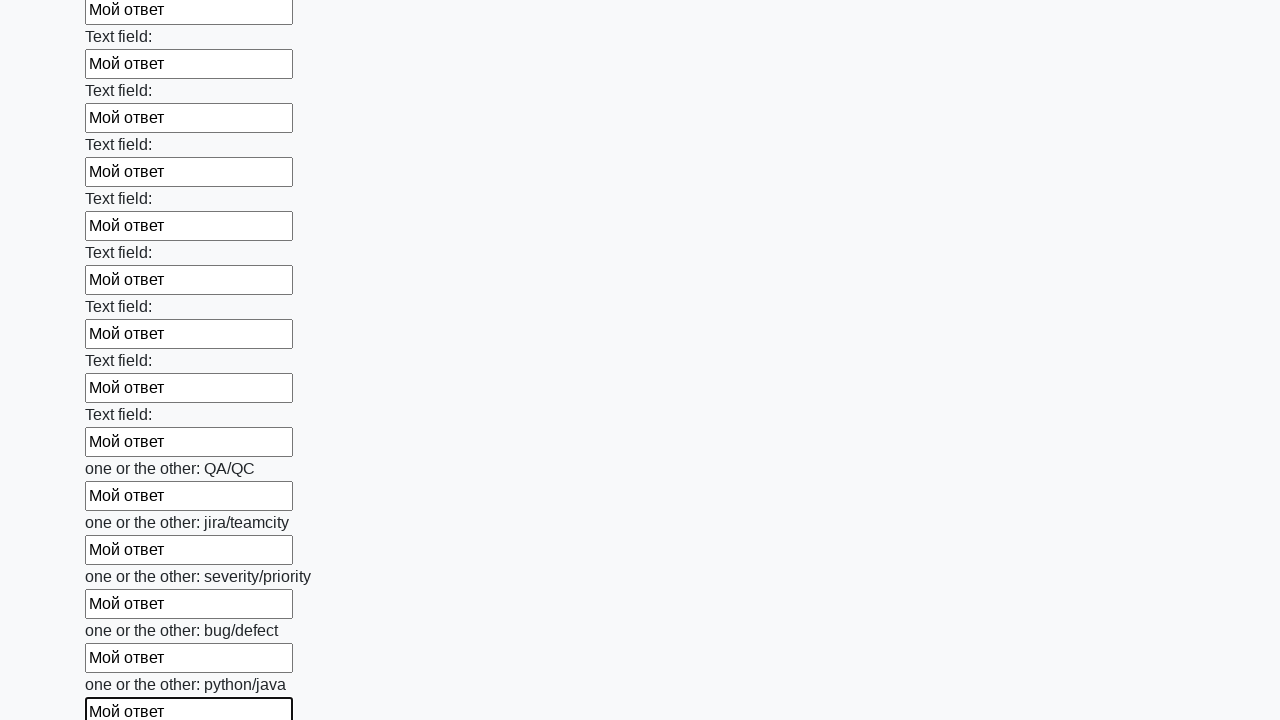

Filled input field with response text 'Мой ответ' on input >> nth=92
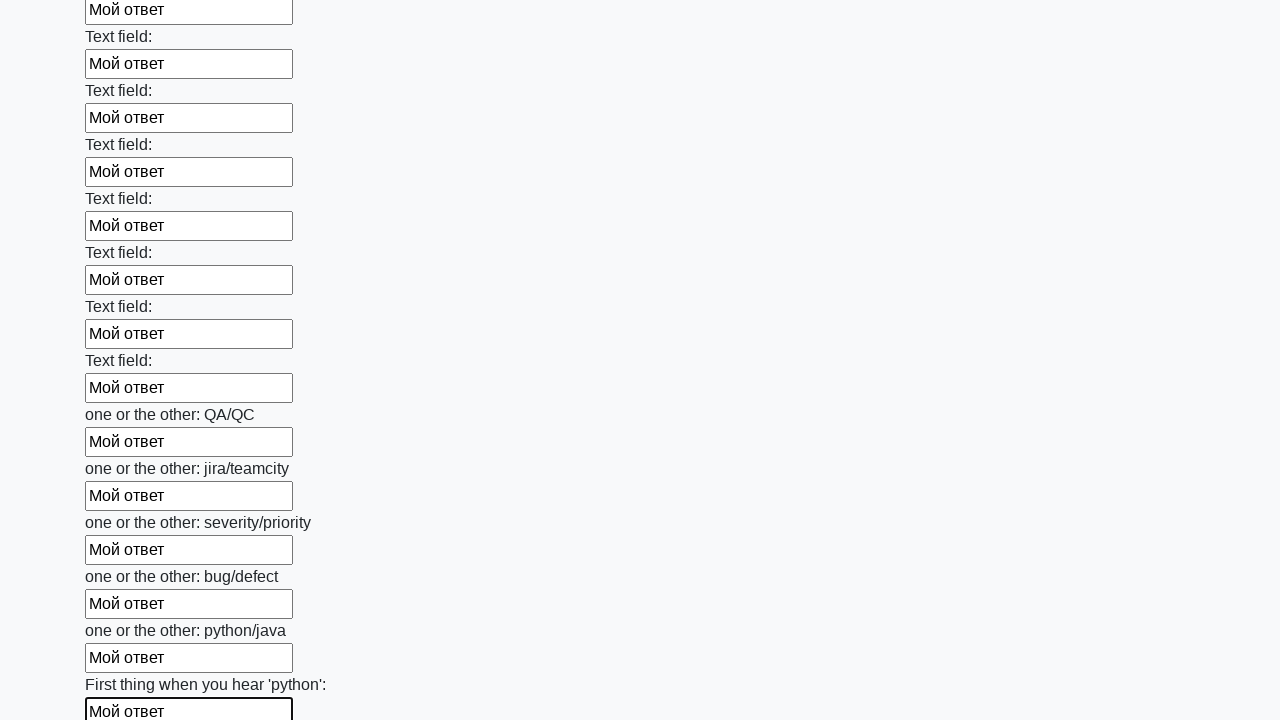

Filled input field with response text 'Мой ответ' on input >> nth=93
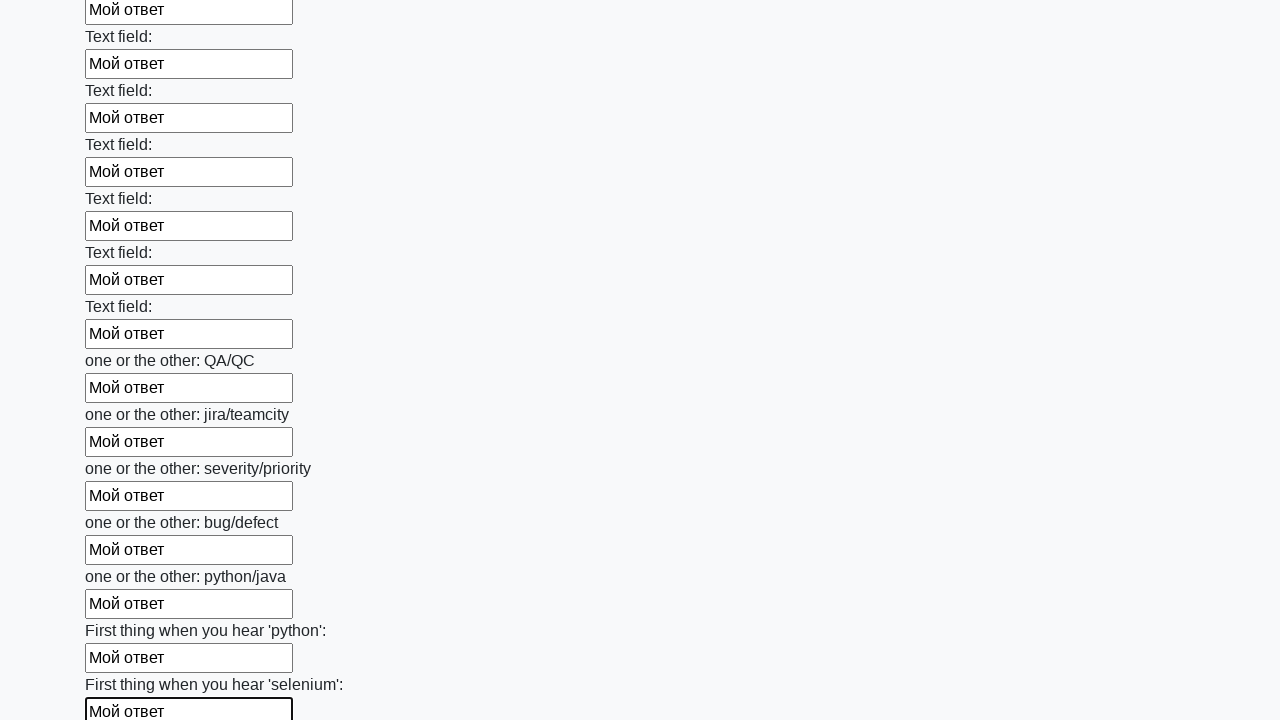

Filled input field with response text 'Мой ответ' on input >> nth=94
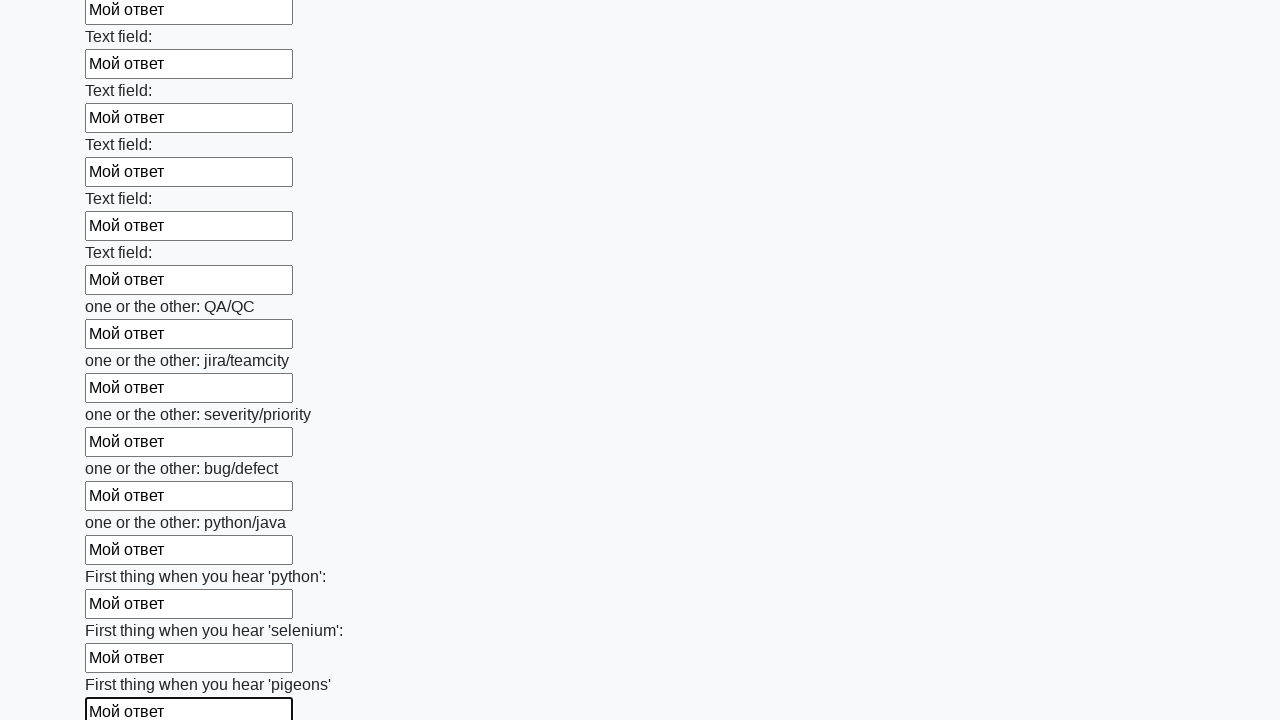

Filled input field with response text 'Мой ответ' on input >> nth=95
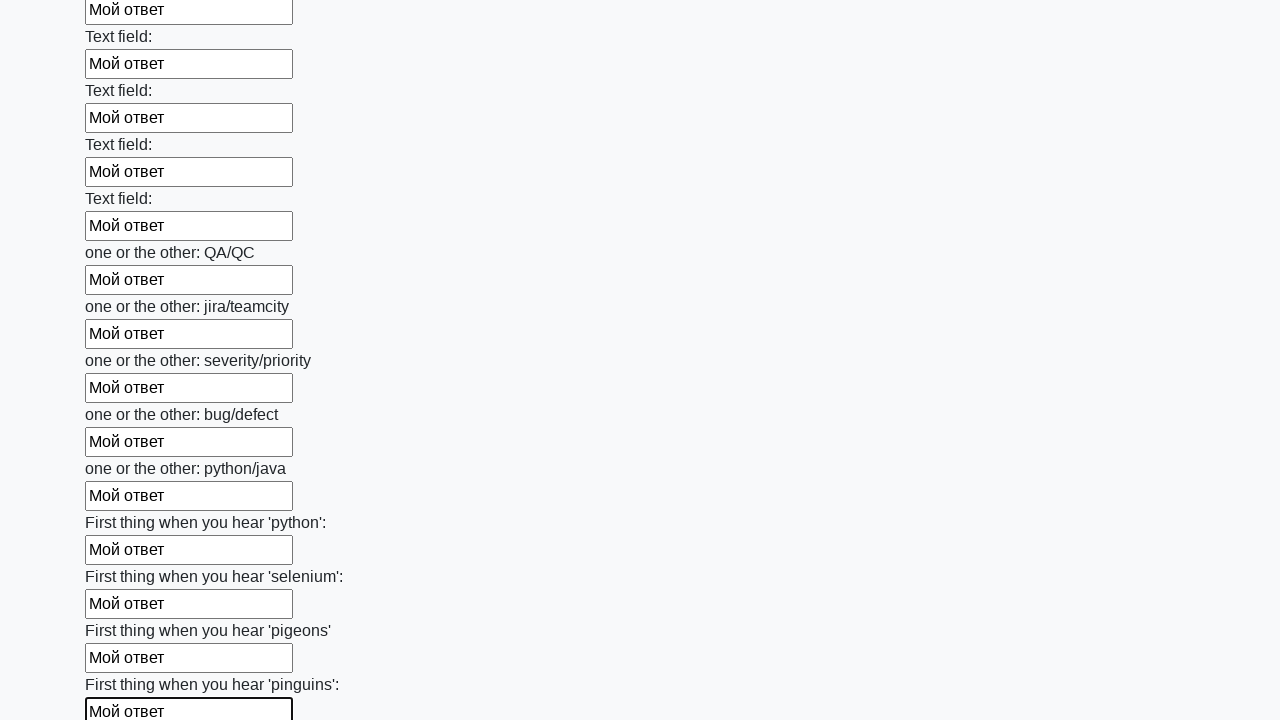

Filled input field with response text 'Мой ответ' on input >> nth=96
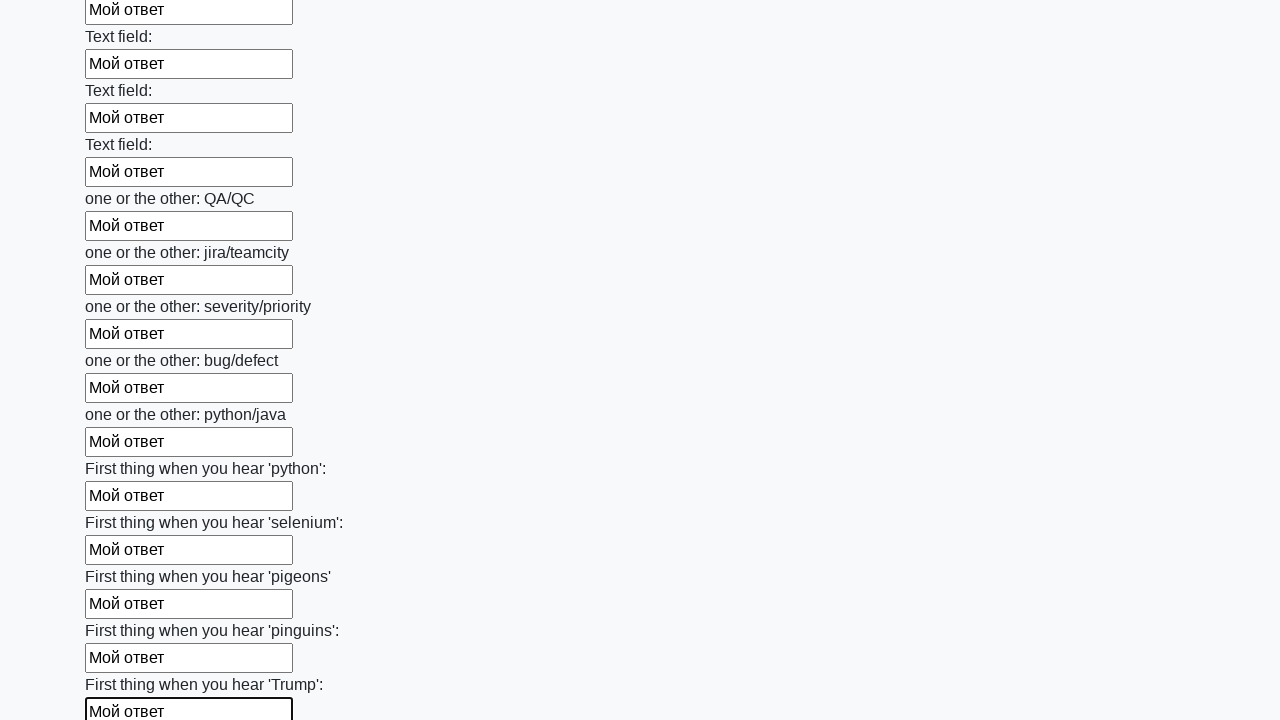

Filled input field with response text 'Мой ответ' on input >> nth=97
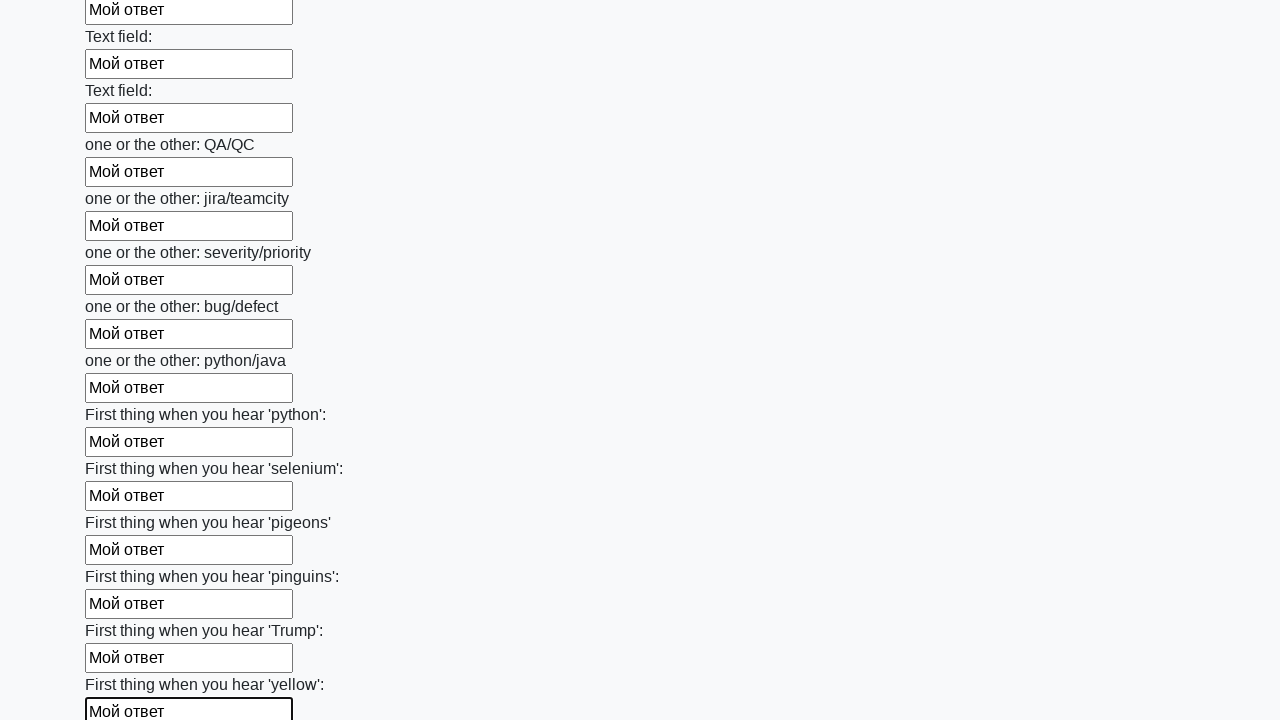

Filled input field with response text 'Мой ответ' on input >> nth=98
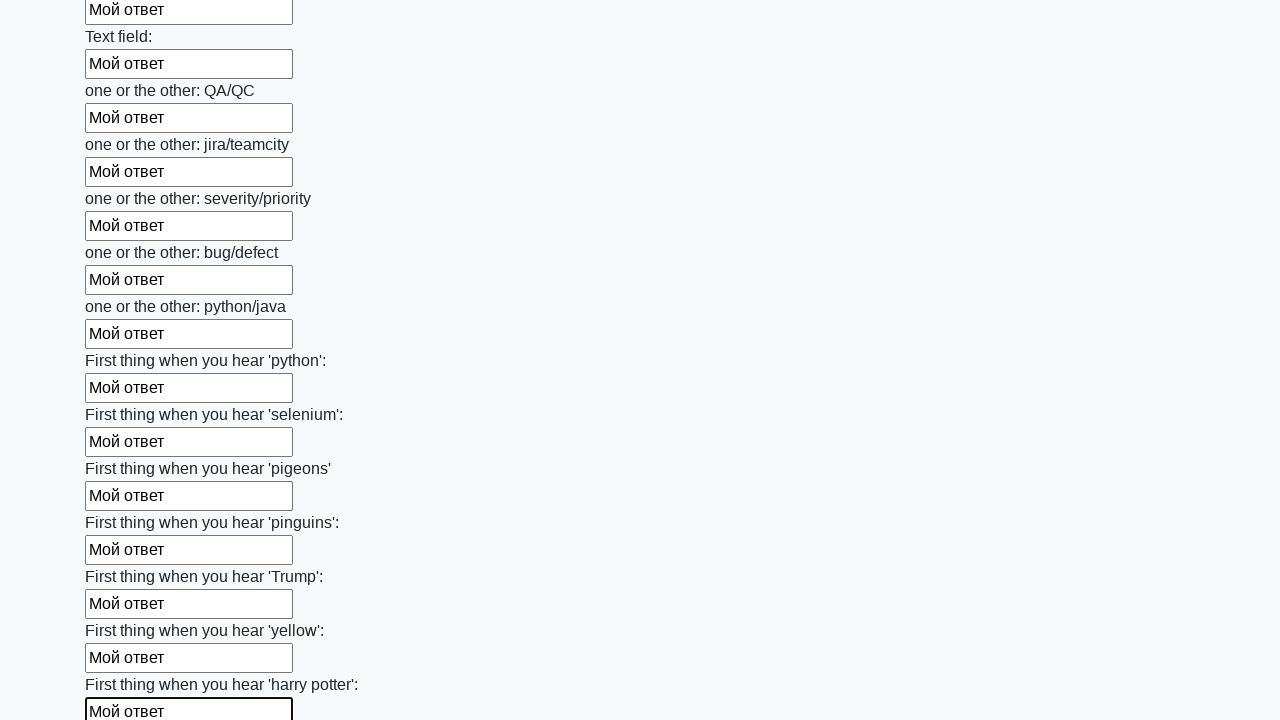

Filled input field with response text 'Мой ответ' on input >> nth=99
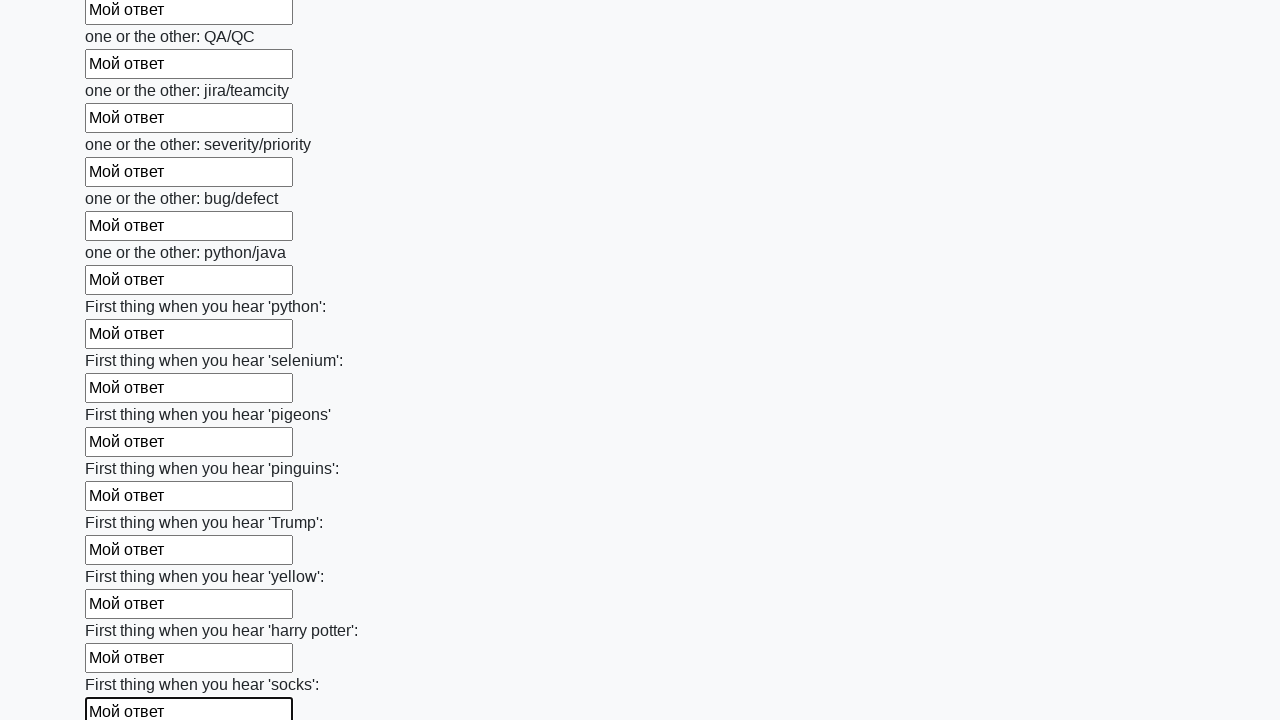

Clicked submit button to submit the form at (123, 611) on button.btn
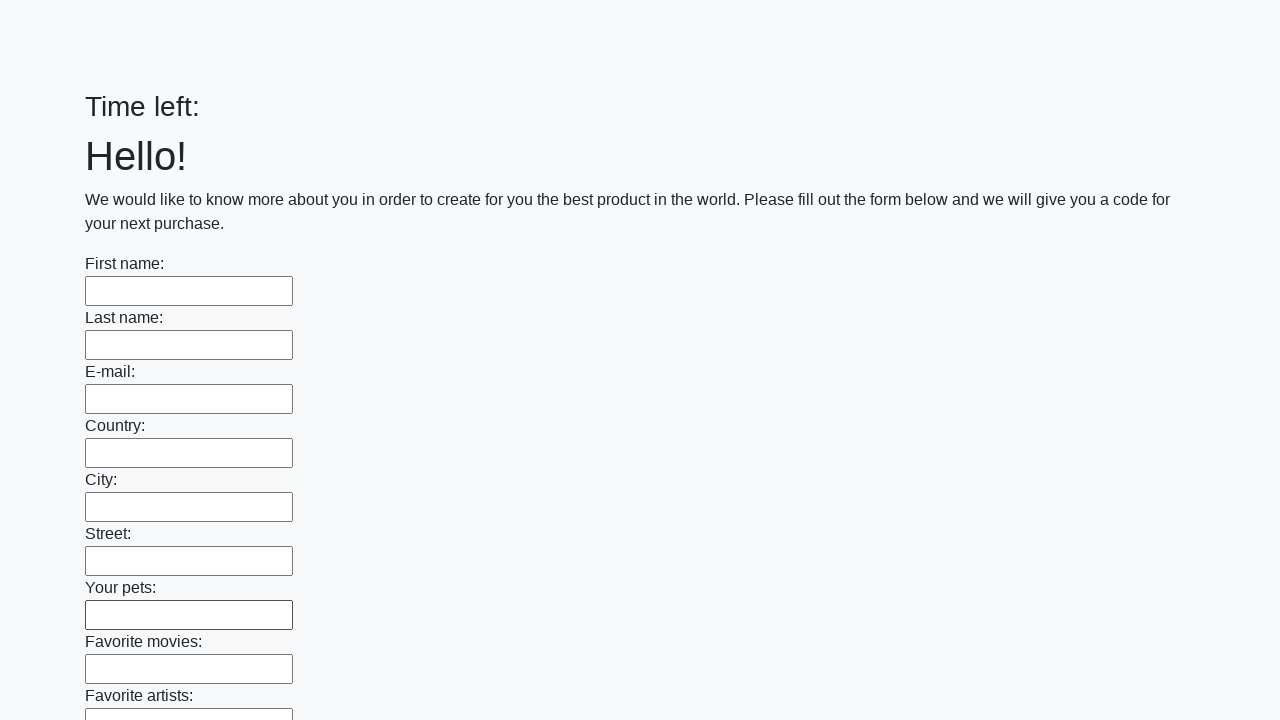

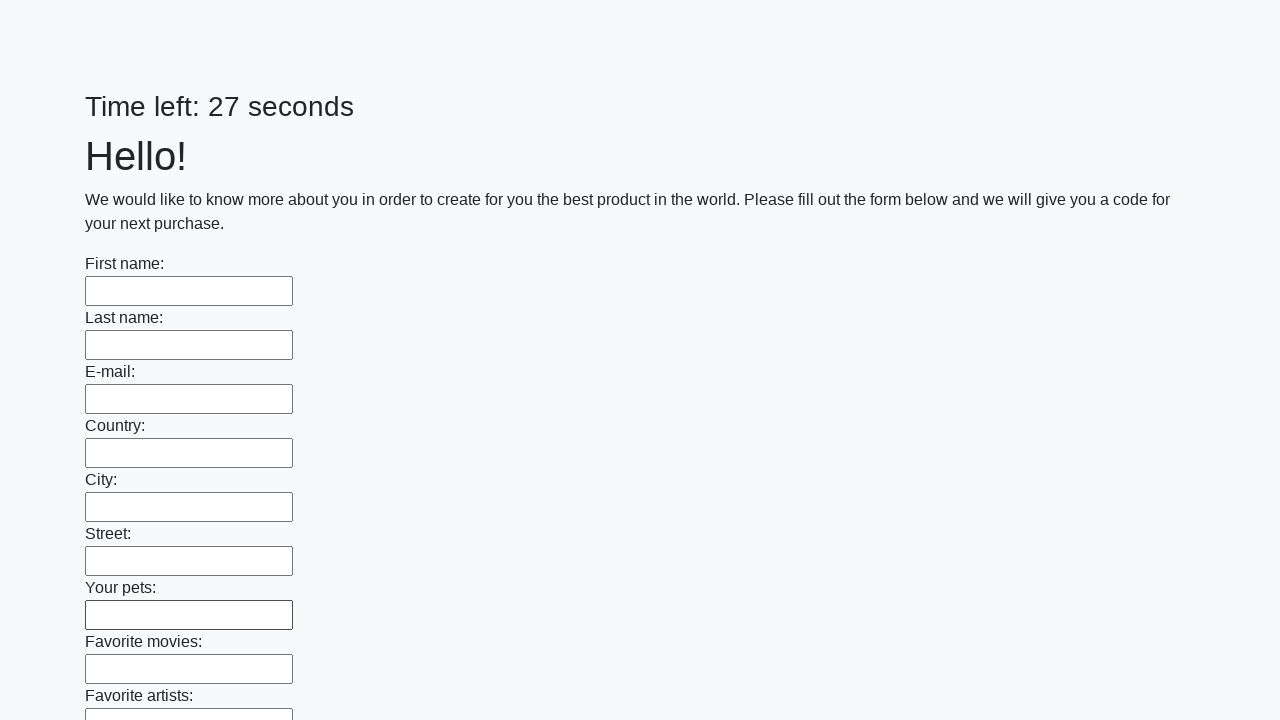